Tests filling a large form by entering the same text value into all input fields and then clicking the submit button

Starting URL: http://suninjuly.github.io/huge_form.html

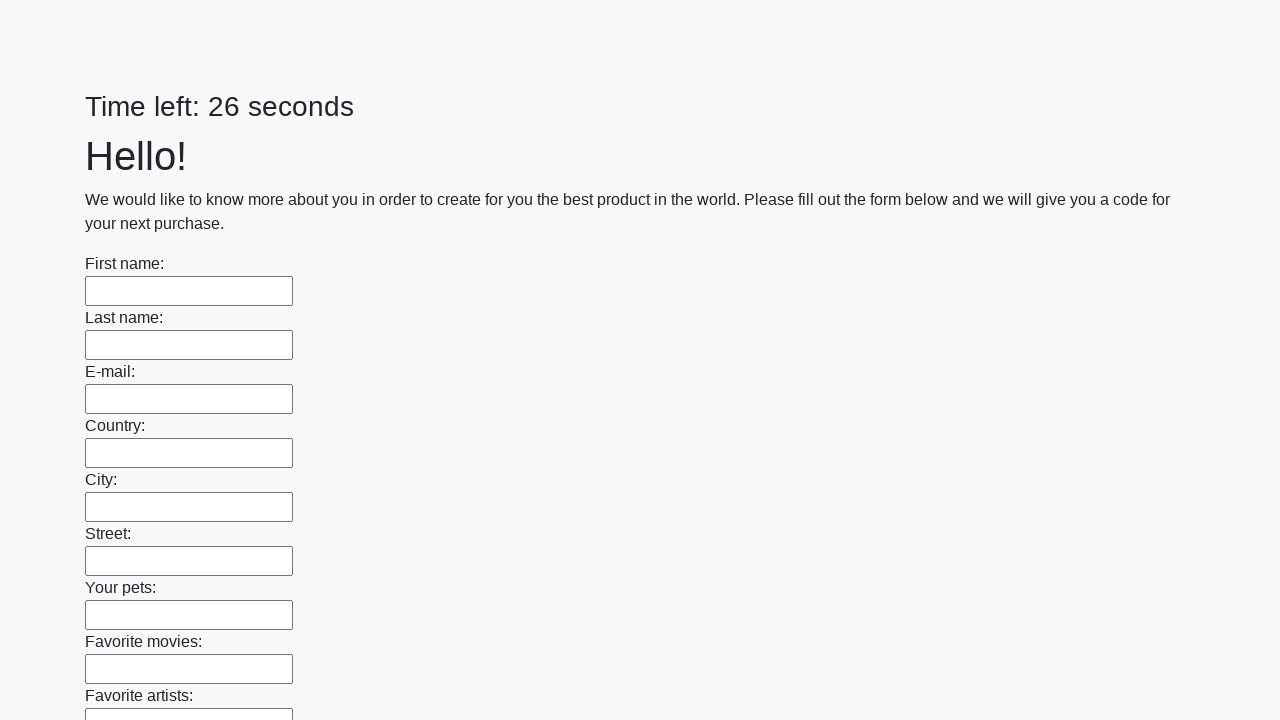

Navigated to huge form page
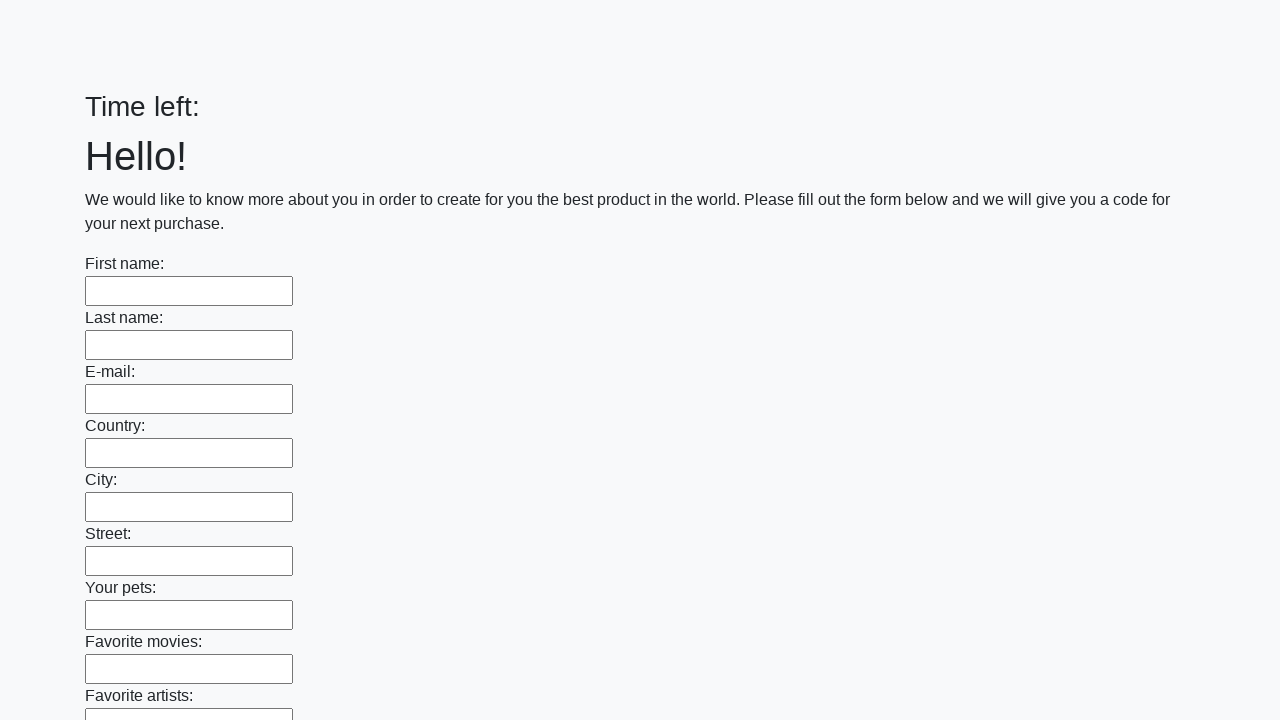

Filled input field with 'Marina Luxios' on input >> nth=0
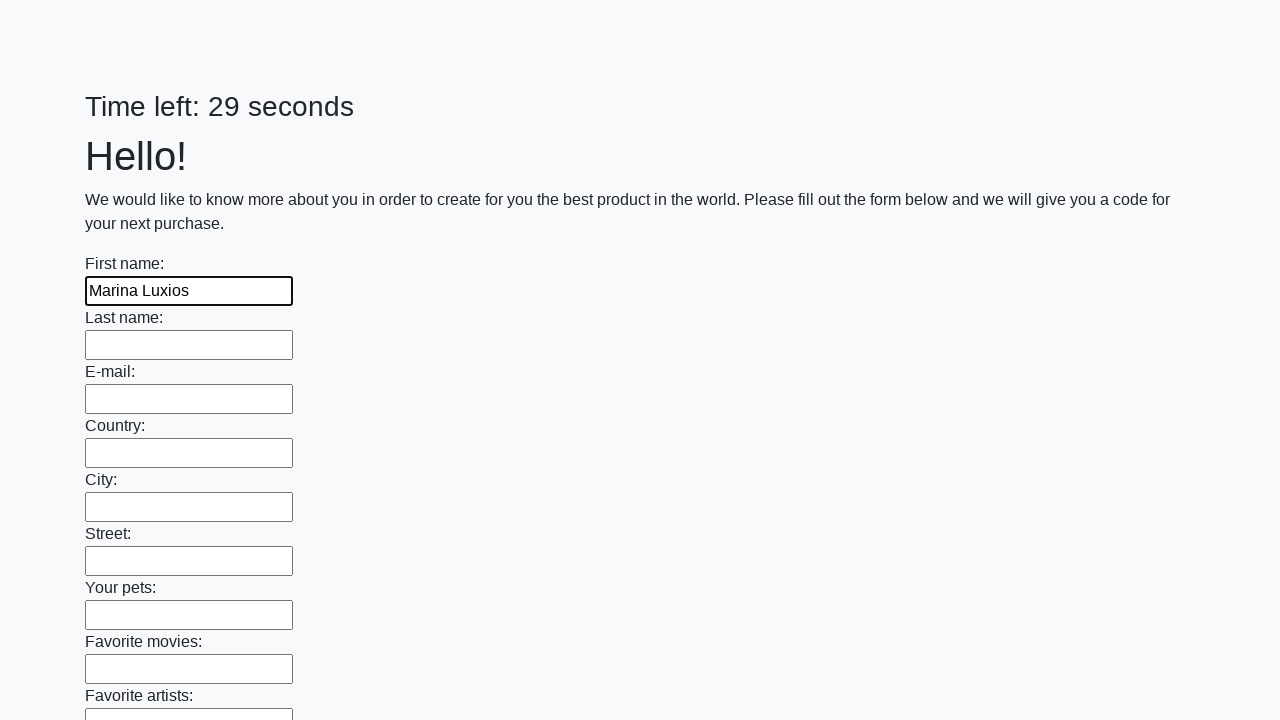

Filled input field with 'Marina Luxios' on input >> nth=1
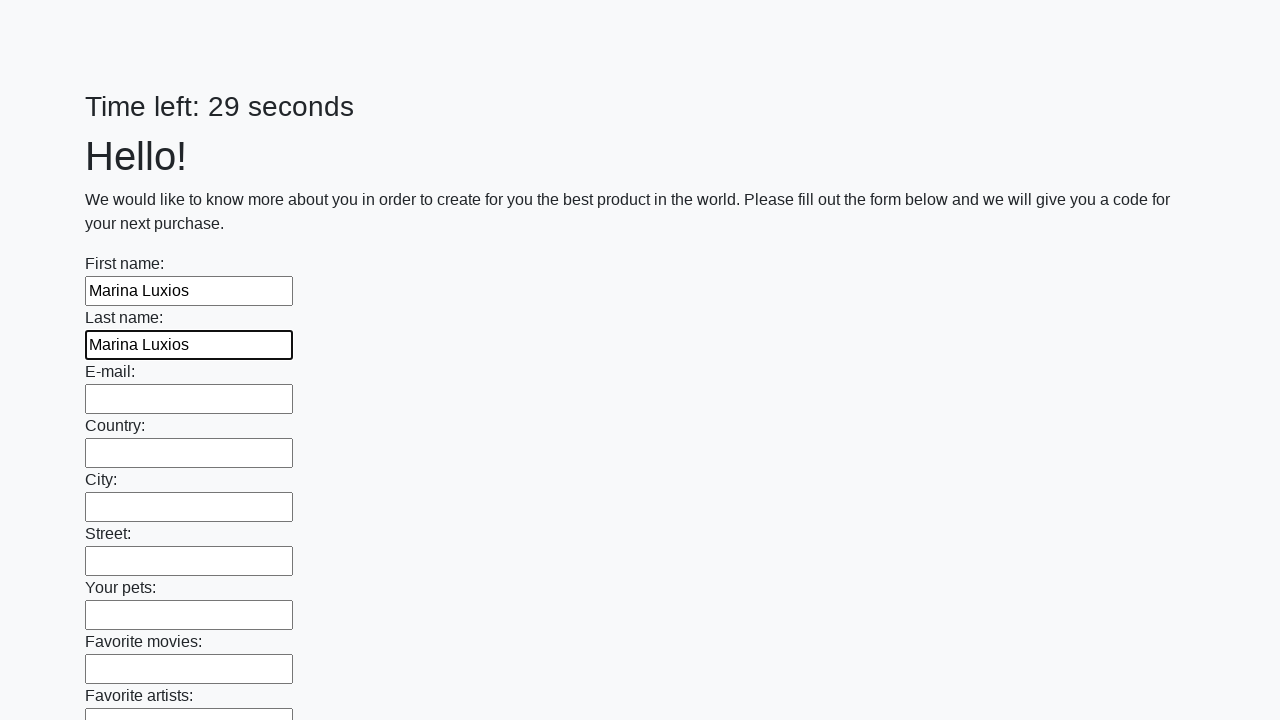

Filled input field with 'Marina Luxios' on input >> nth=2
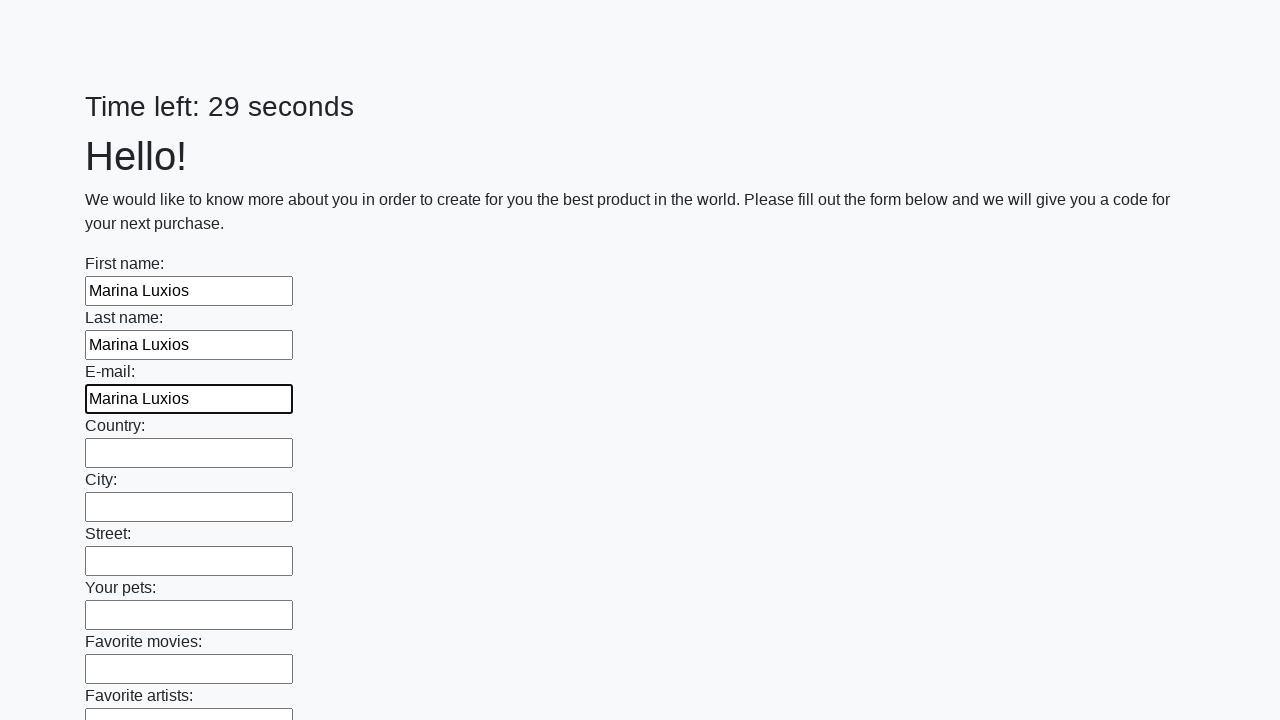

Filled input field with 'Marina Luxios' on input >> nth=3
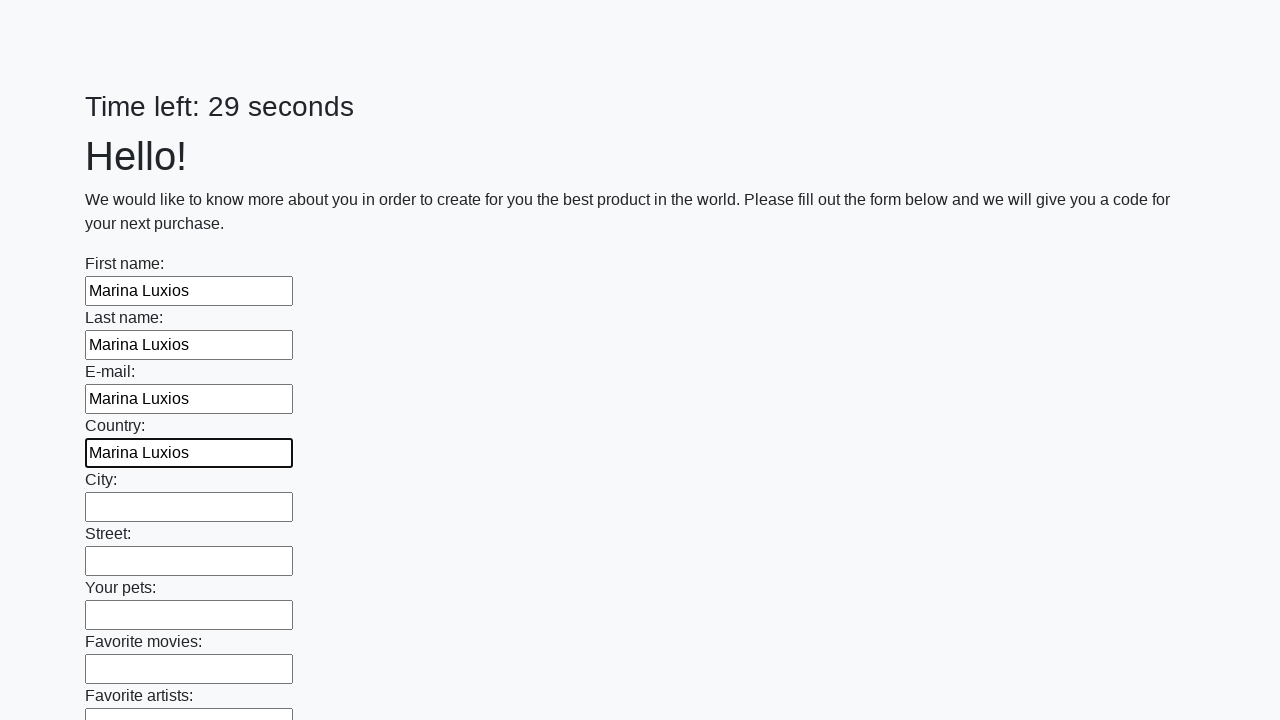

Filled input field with 'Marina Luxios' on input >> nth=4
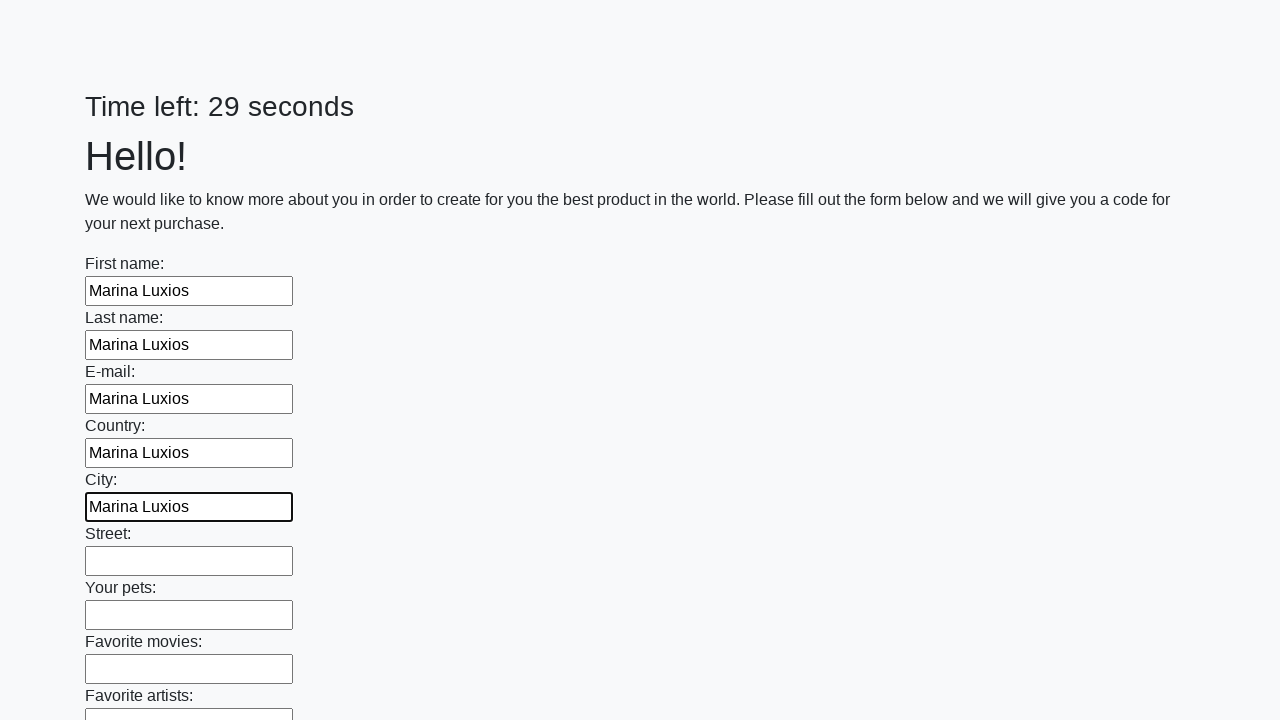

Filled input field with 'Marina Luxios' on input >> nth=5
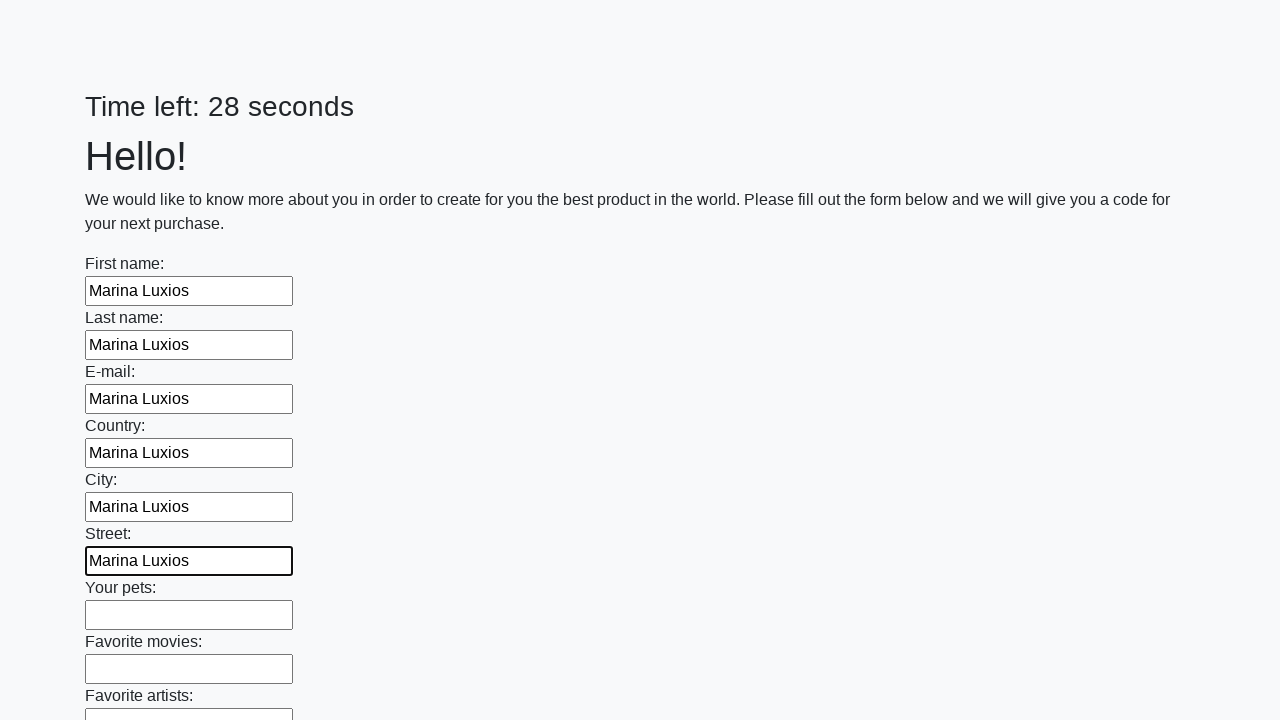

Filled input field with 'Marina Luxios' on input >> nth=6
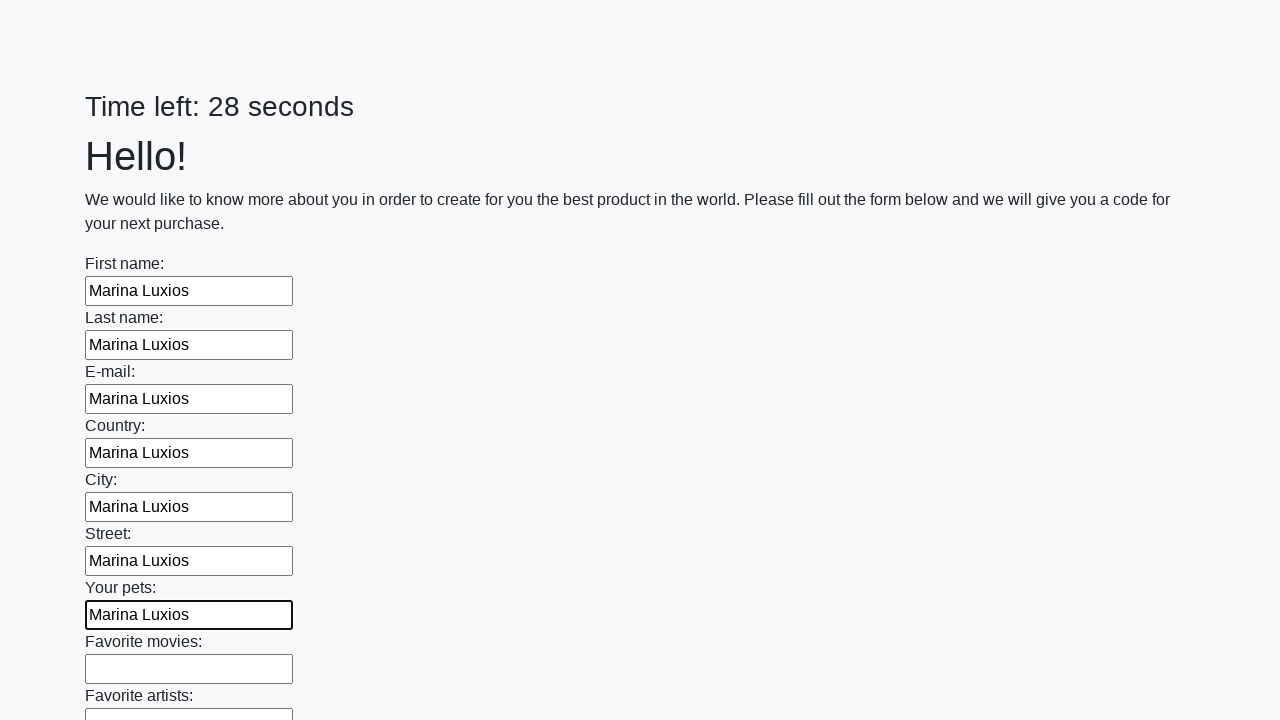

Filled input field with 'Marina Luxios' on input >> nth=7
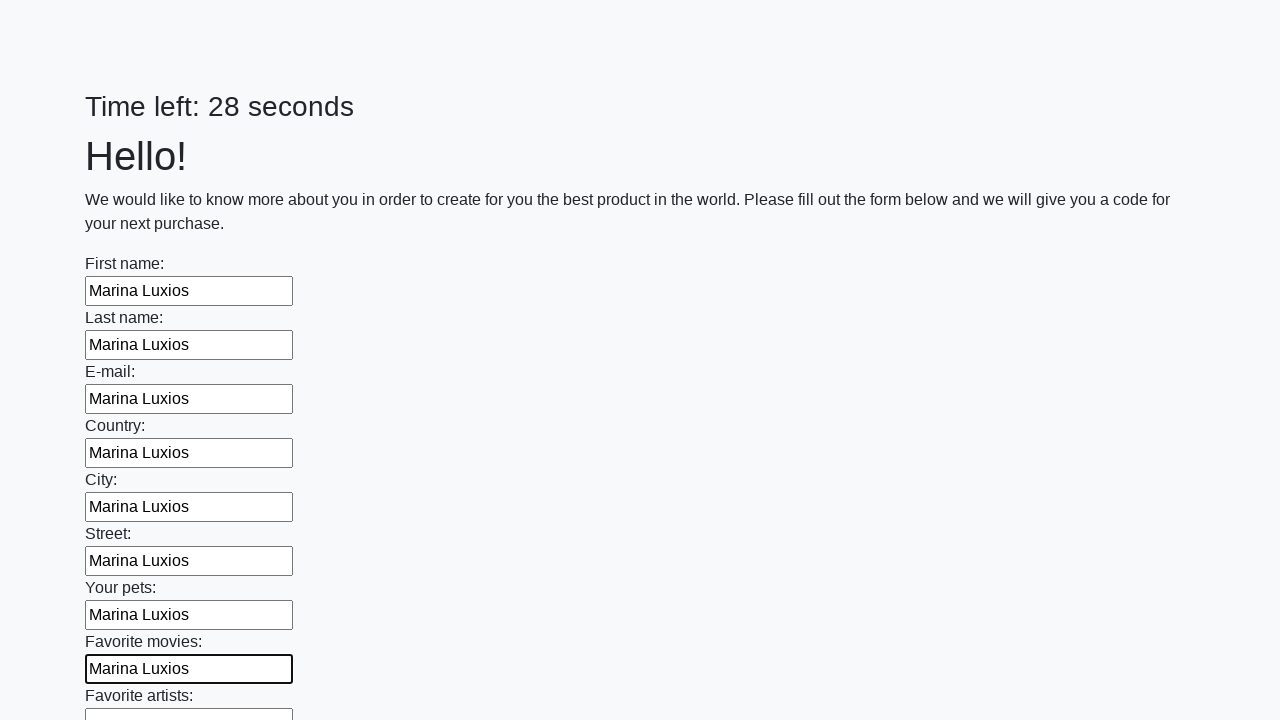

Filled input field with 'Marina Luxios' on input >> nth=8
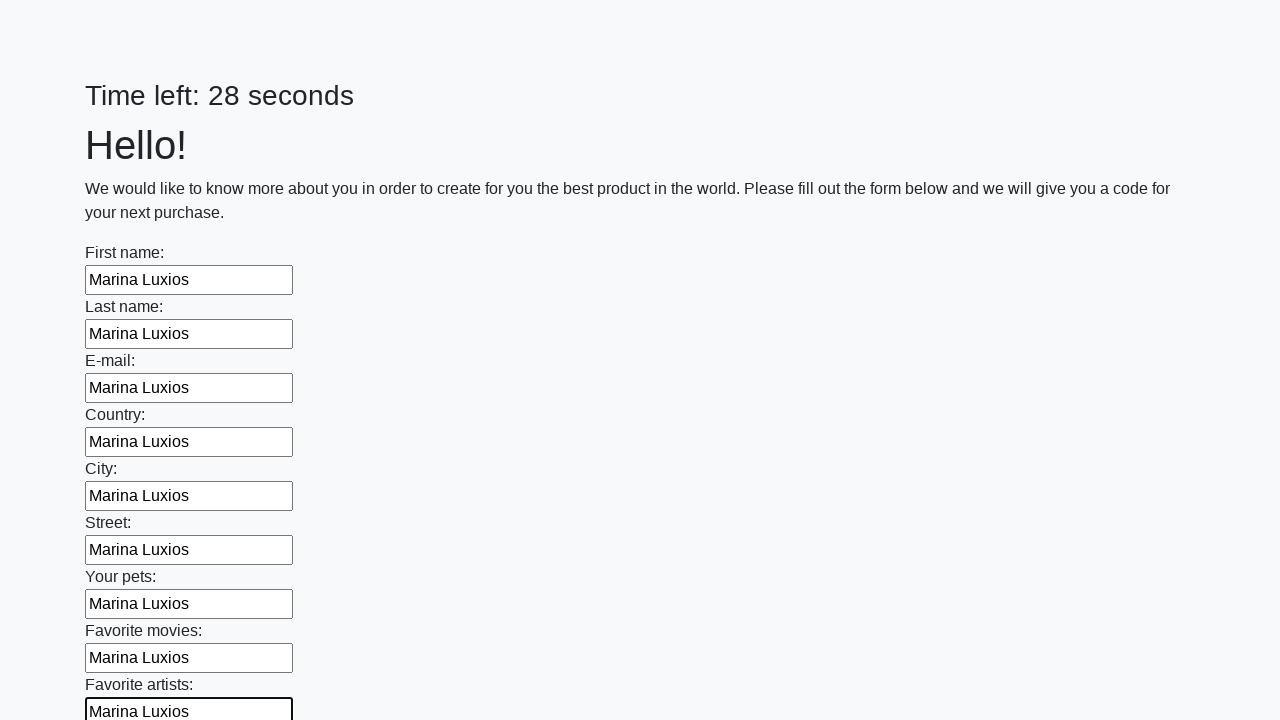

Filled input field with 'Marina Luxios' on input >> nth=9
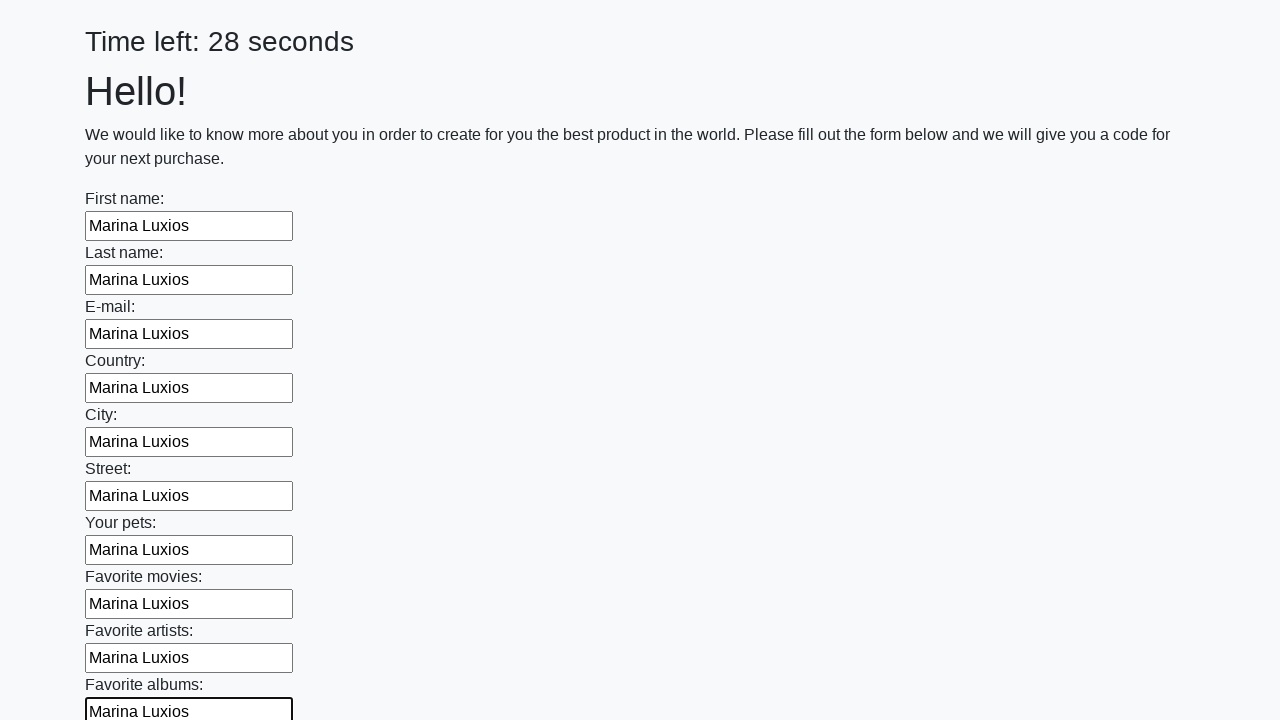

Filled input field with 'Marina Luxios' on input >> nth=10
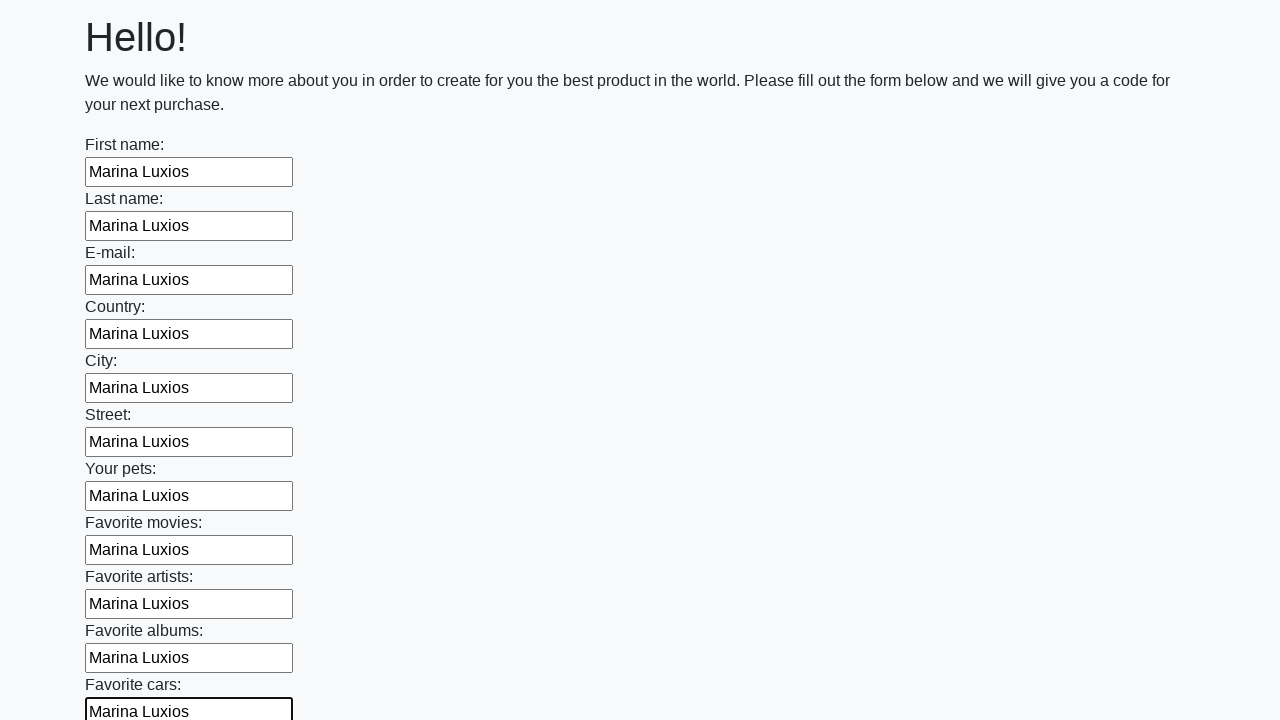

Filled input field with 'Marina Luxios' on input >> nth=11
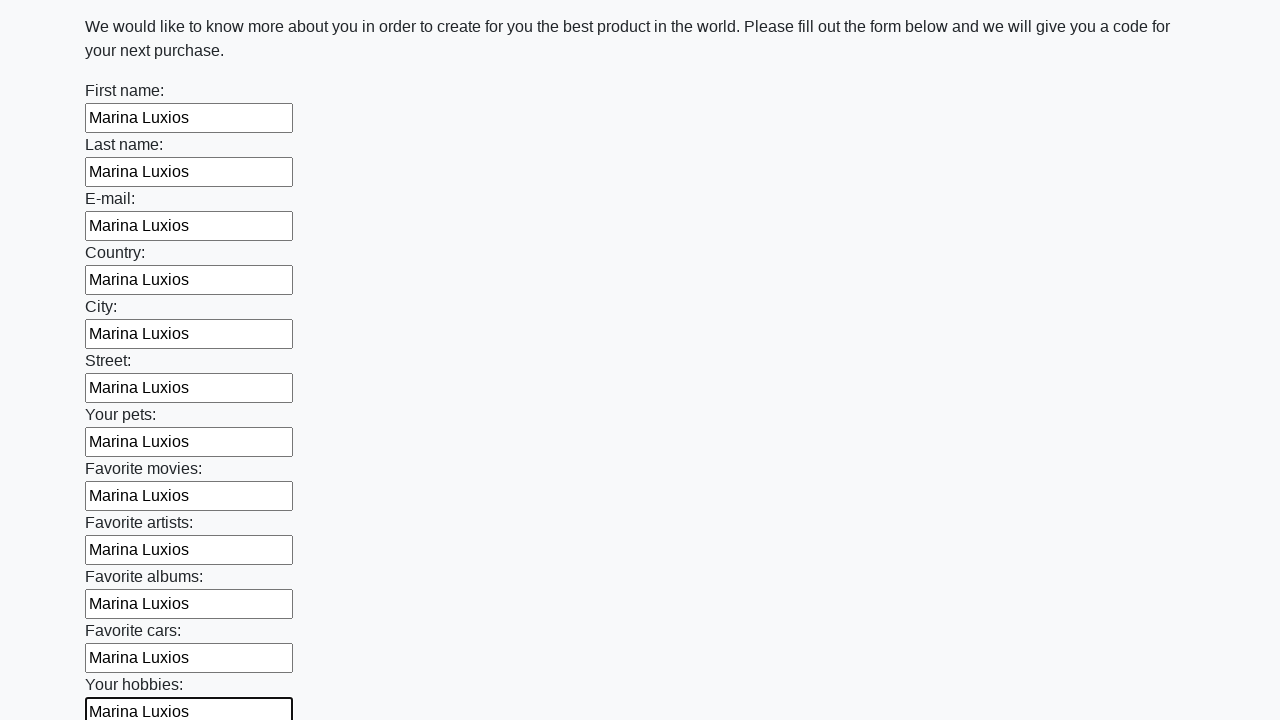

Filled input field with 'Marina Luxios' on input >> nth=12
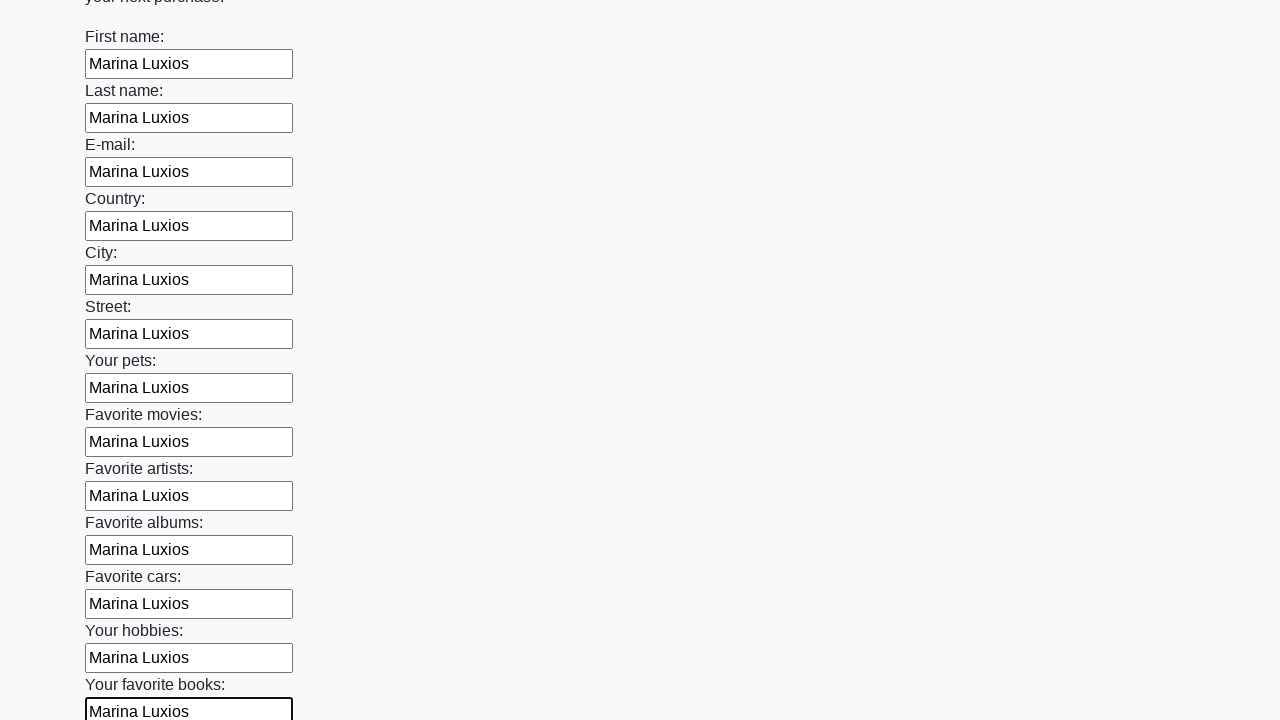

Filled input field with 'Marina Luxios' on input >> nth=13
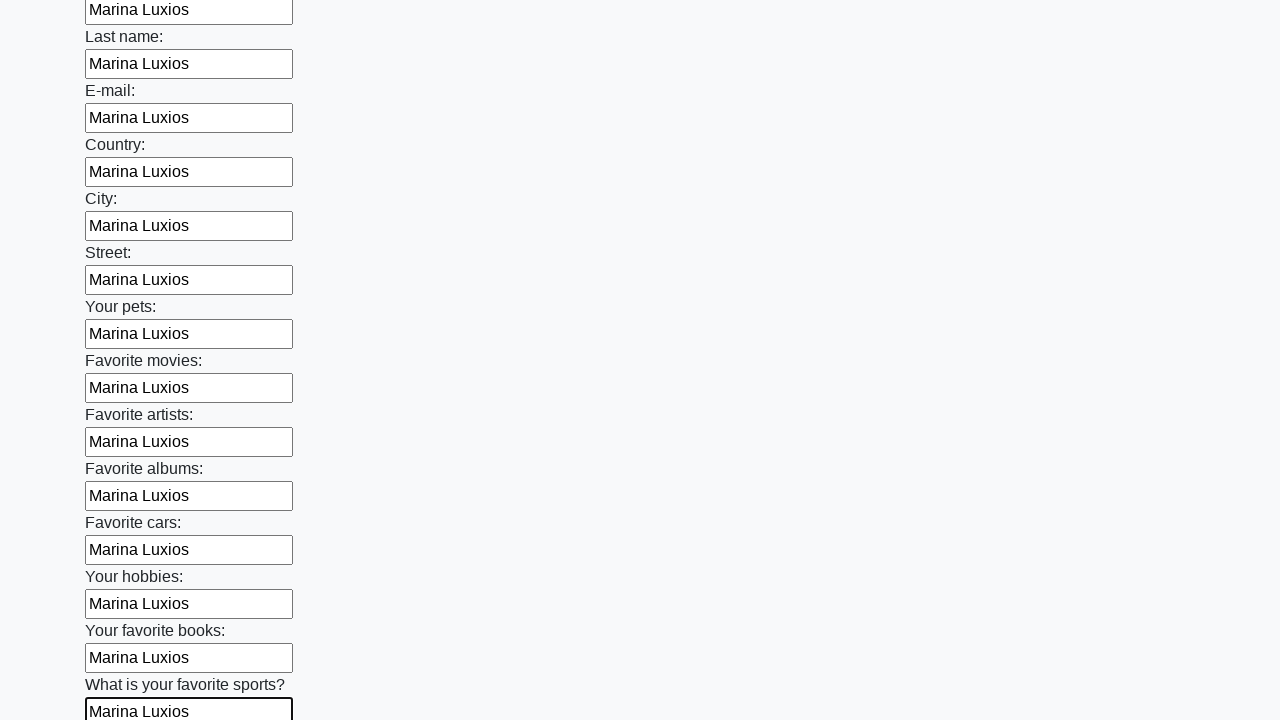

Filled input field with 'Marina Luxios' on input >> nth=14
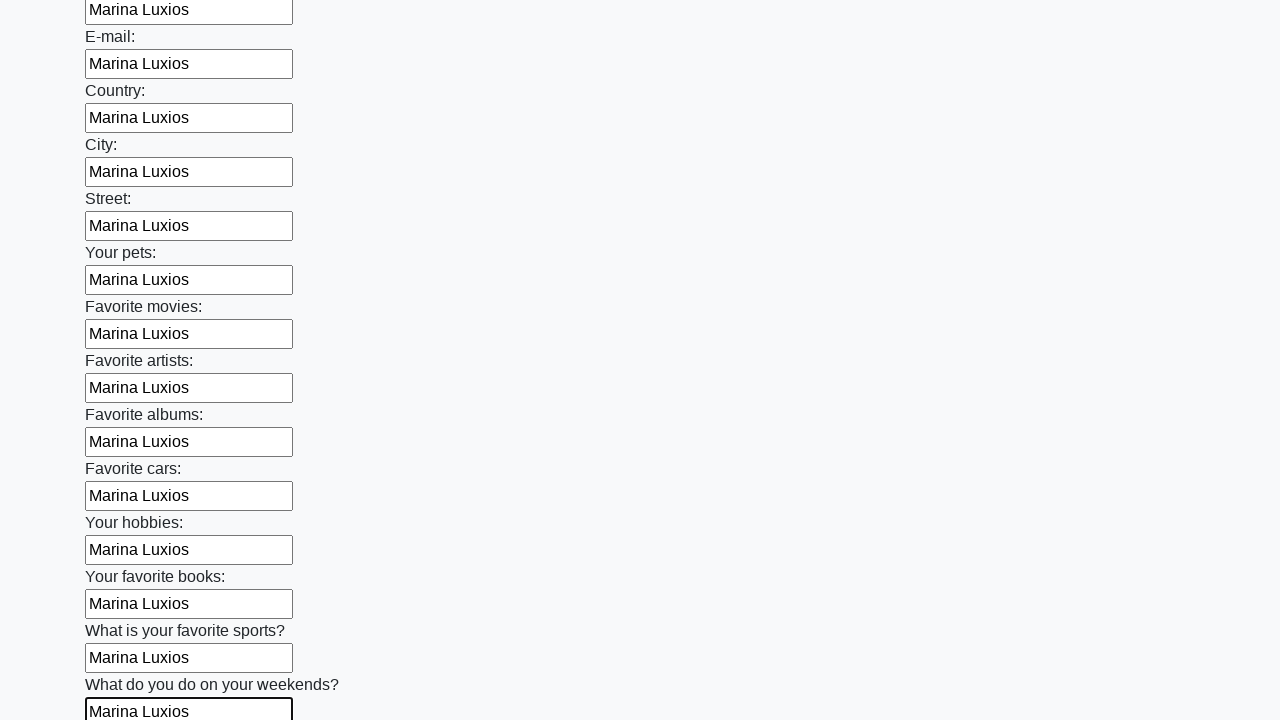

Filled input field with 'Marina Luxios' on input >> nth=15
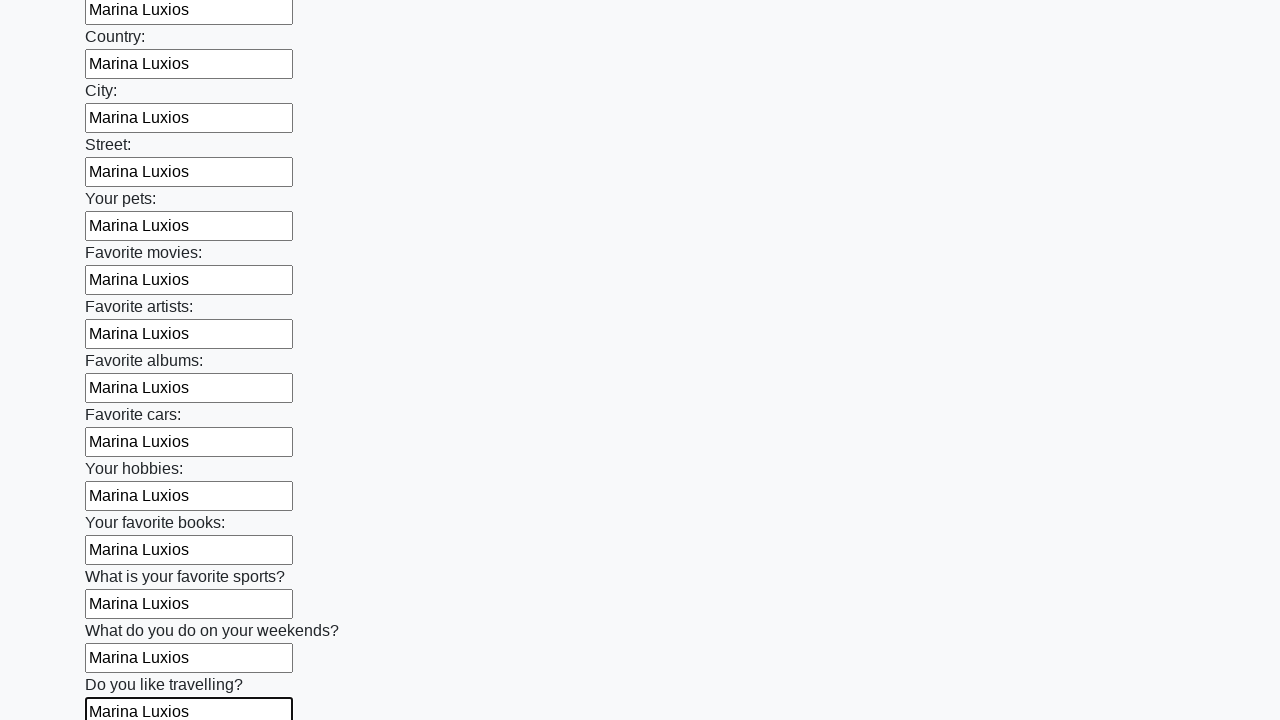

Filled input field with 'Marina Luxios' on input >> nth=16
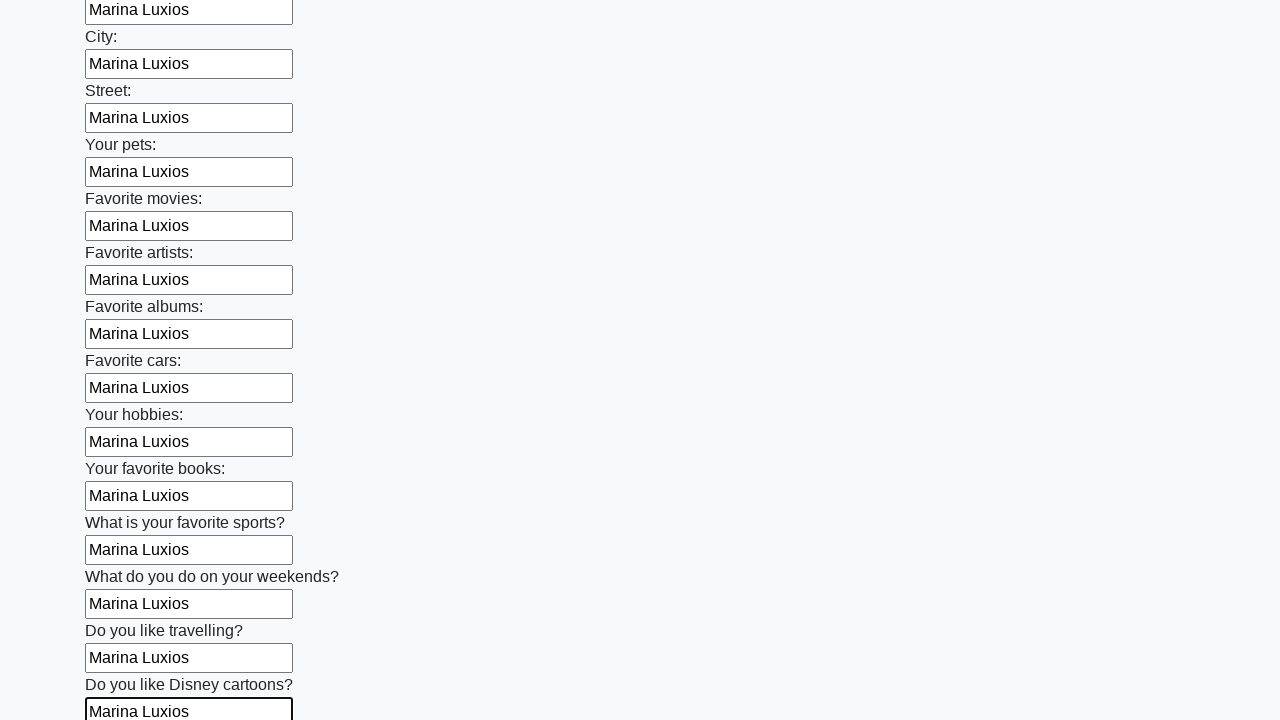

Filled input field with 'Marina Luxios' on input >> nth=17
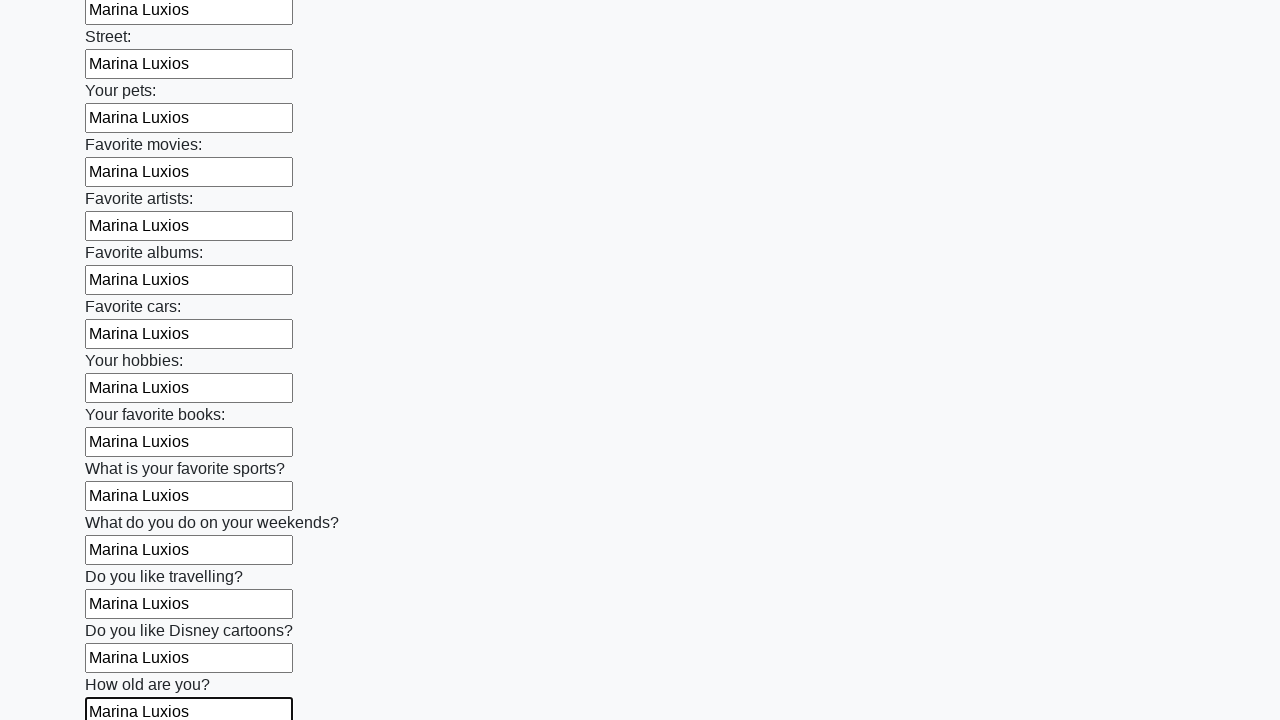

Filled input field with 'Marina Luxios' on input >> nth=18
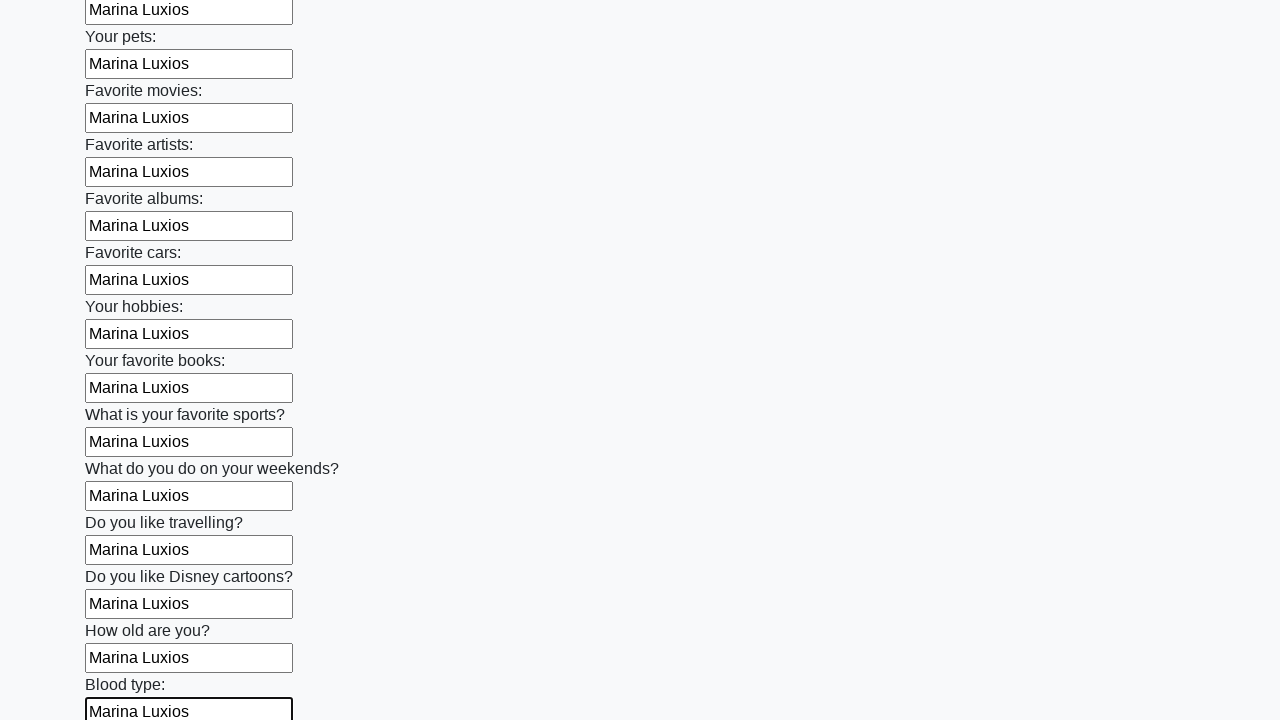

Filled input field with 'Marina Luxios' on input >> nth=19
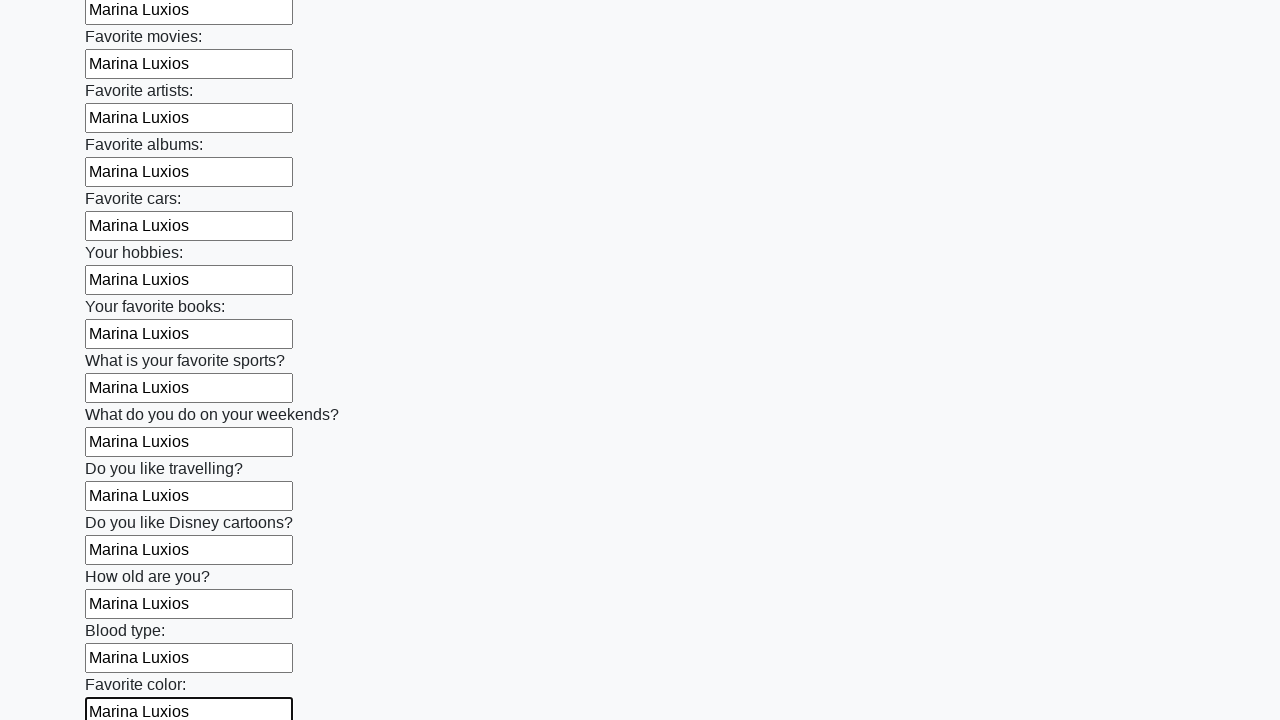

Filled input field with 'Marina Luxios' on input >> nth=20
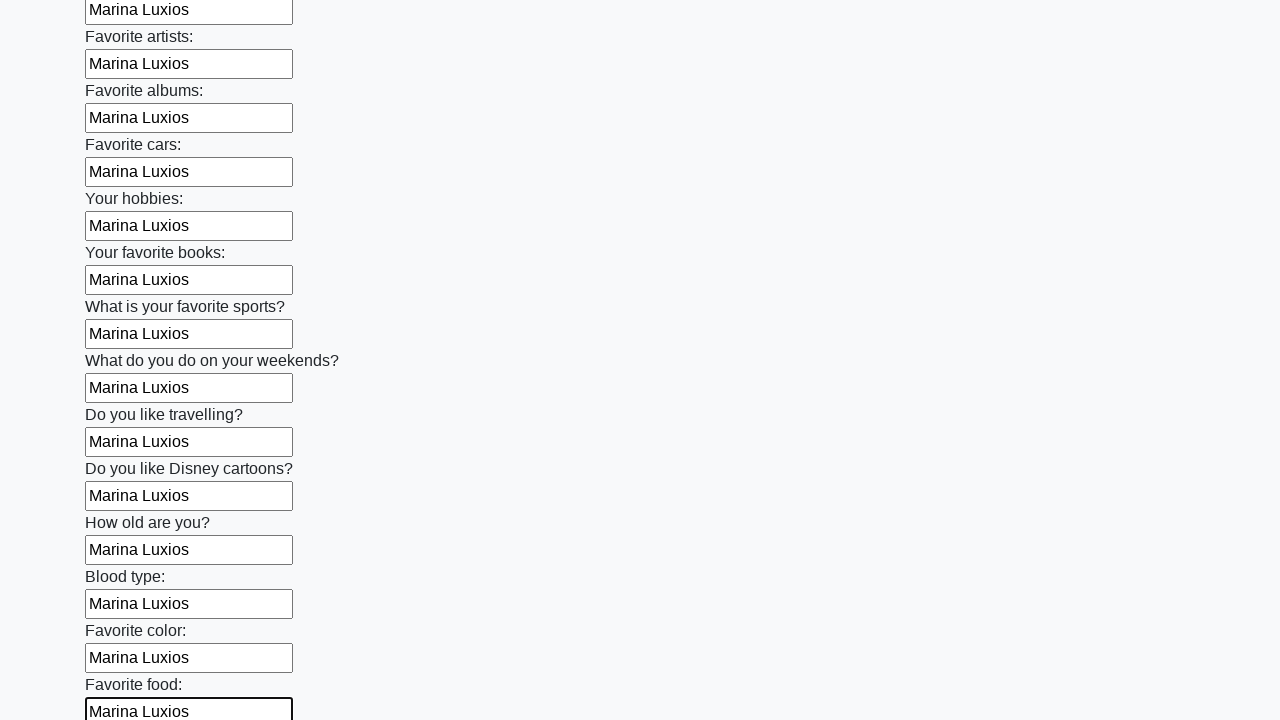

Filled input field with 'Marina Luxios' on input >> nth=21
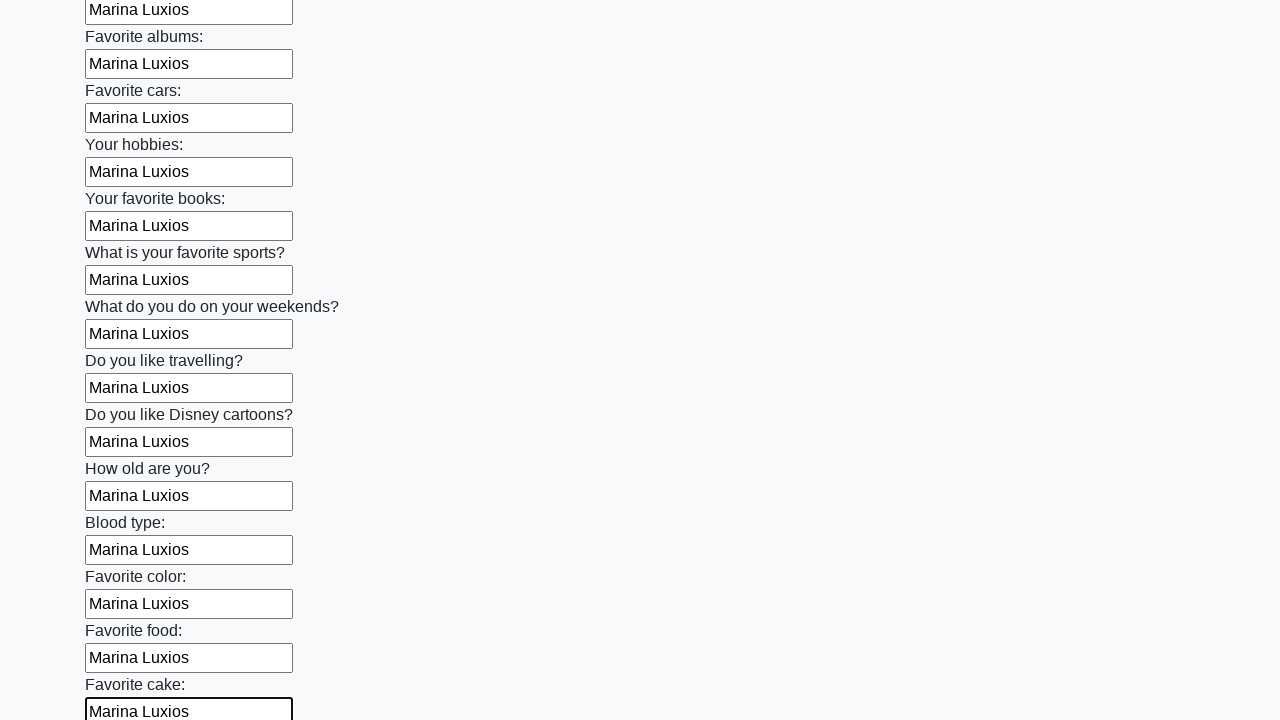

Filled input field with 'Marina Luxios' on input >> nth=22
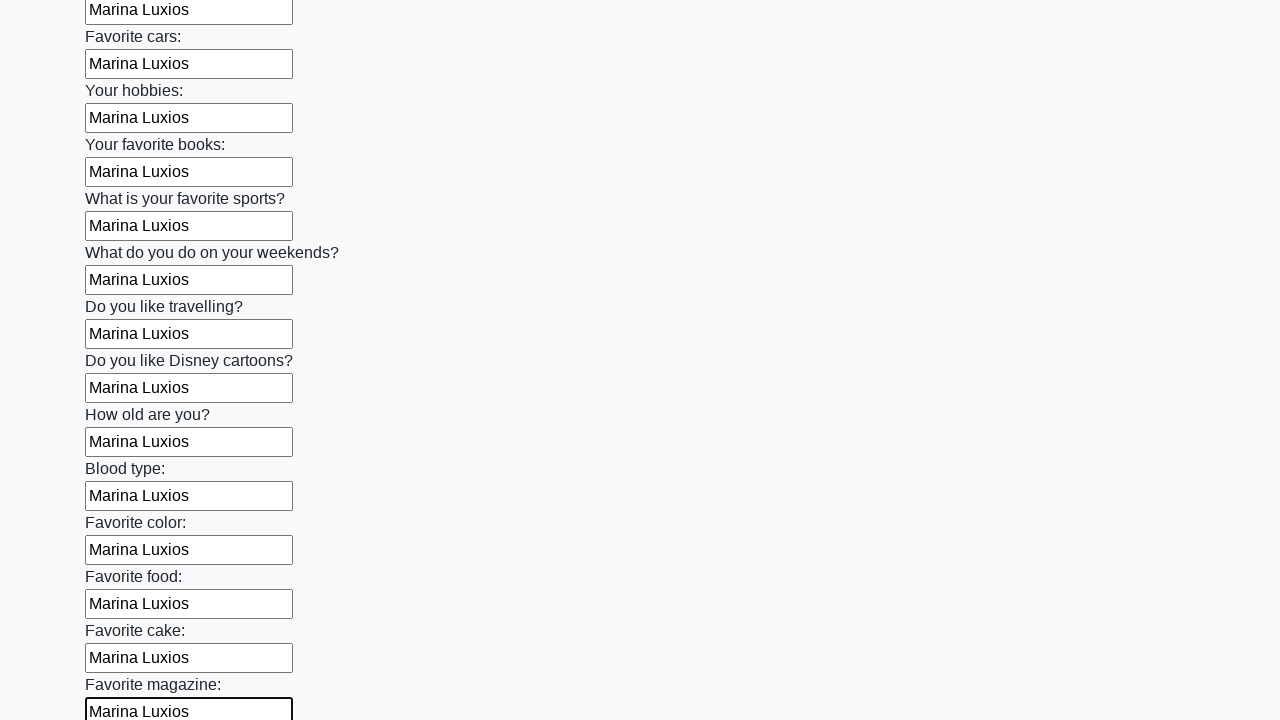

Filled input field with 'Marina Luxios' on input >> nth=23
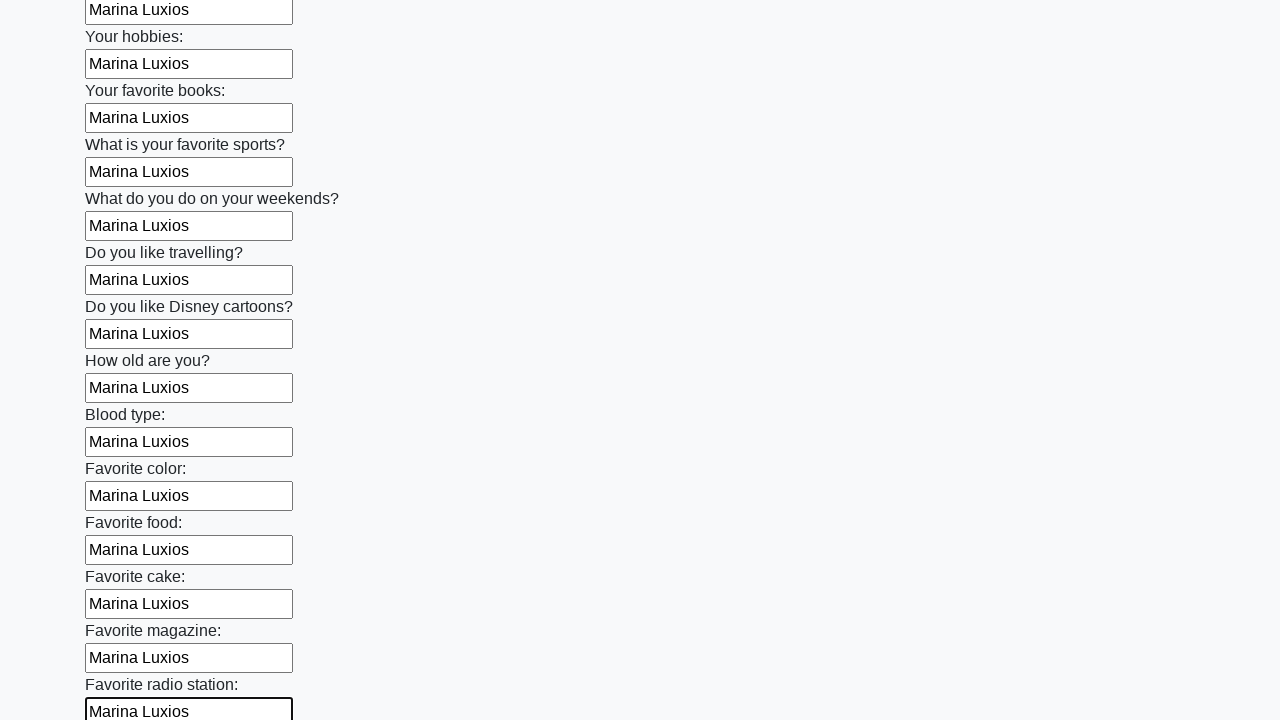

Filled input field with 'Marina Luxios' on input >> nth=24
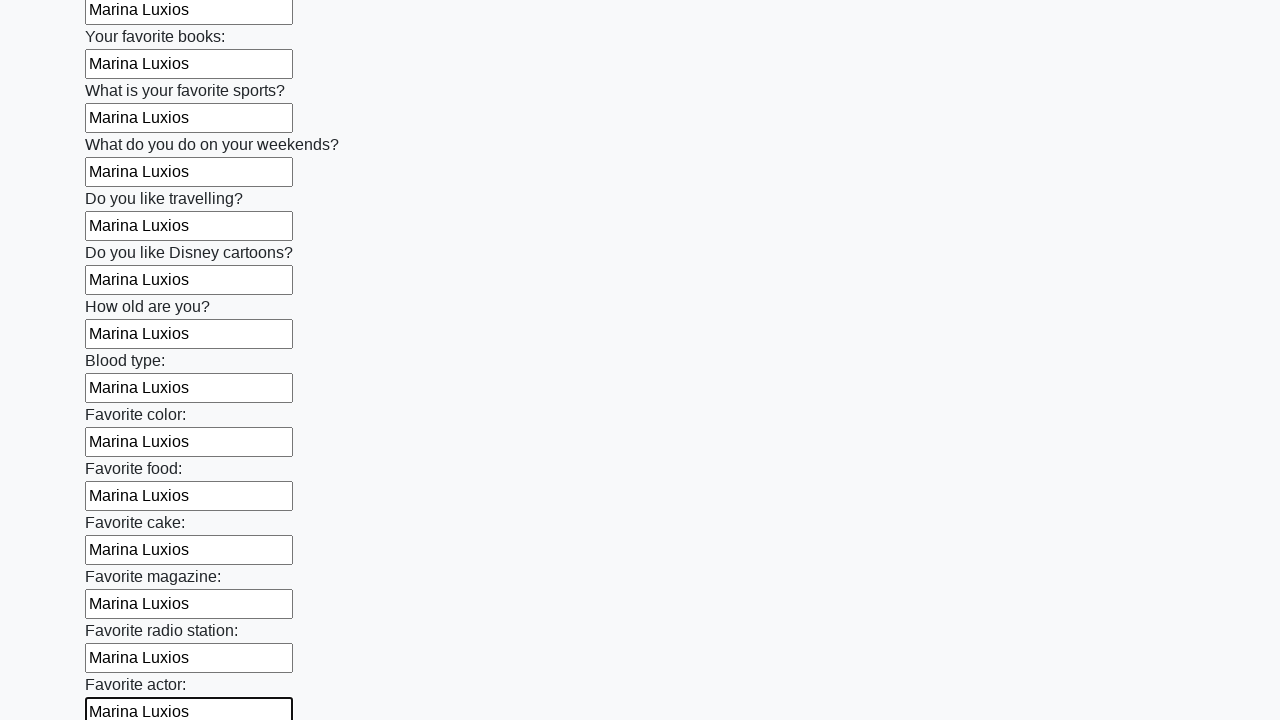

Filled input field with 'Marina Luxios' on input >> nth=25
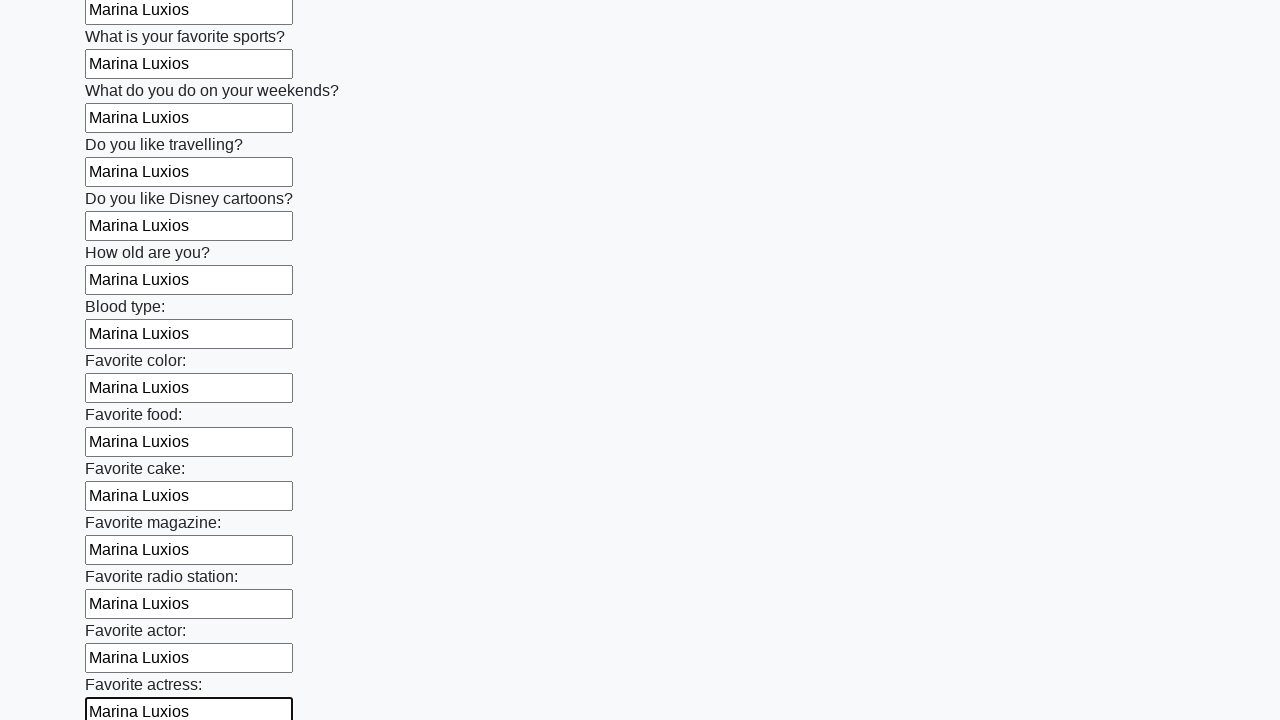

Filled input field with 'Marina Luxios' on input >> nth=26
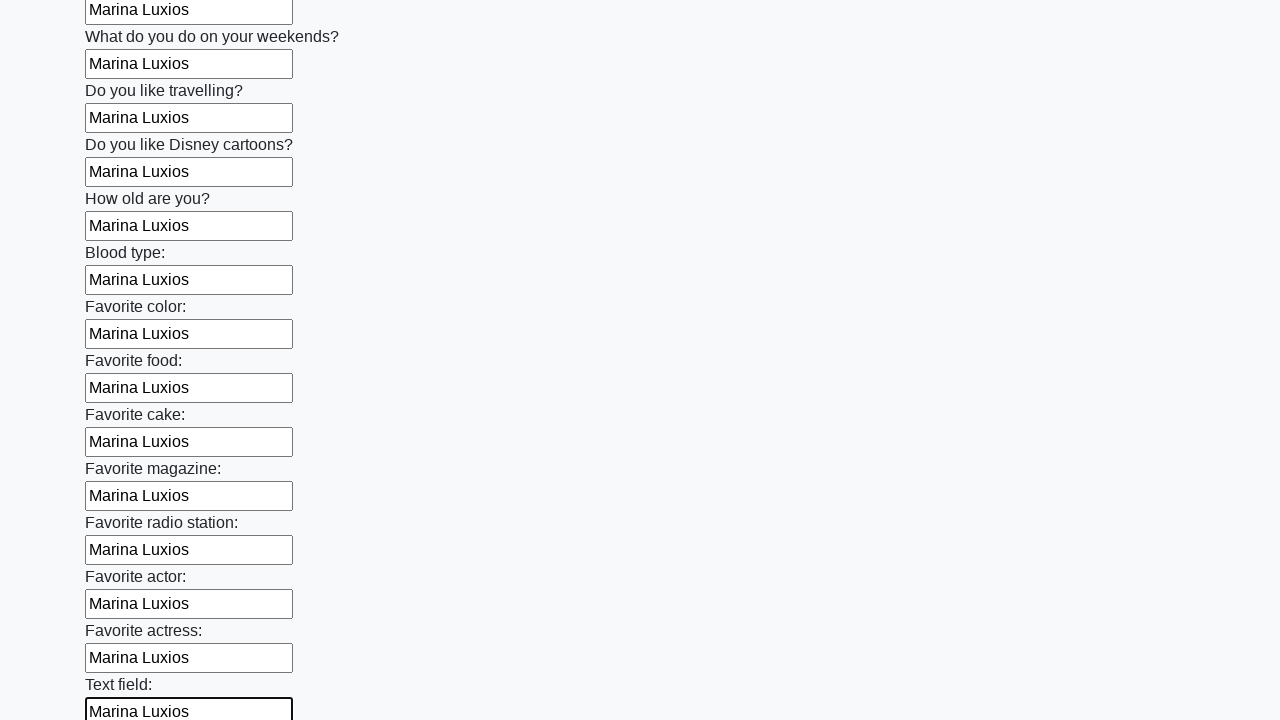

Filled input field with 'Marina Luxios' on input >> nth=27
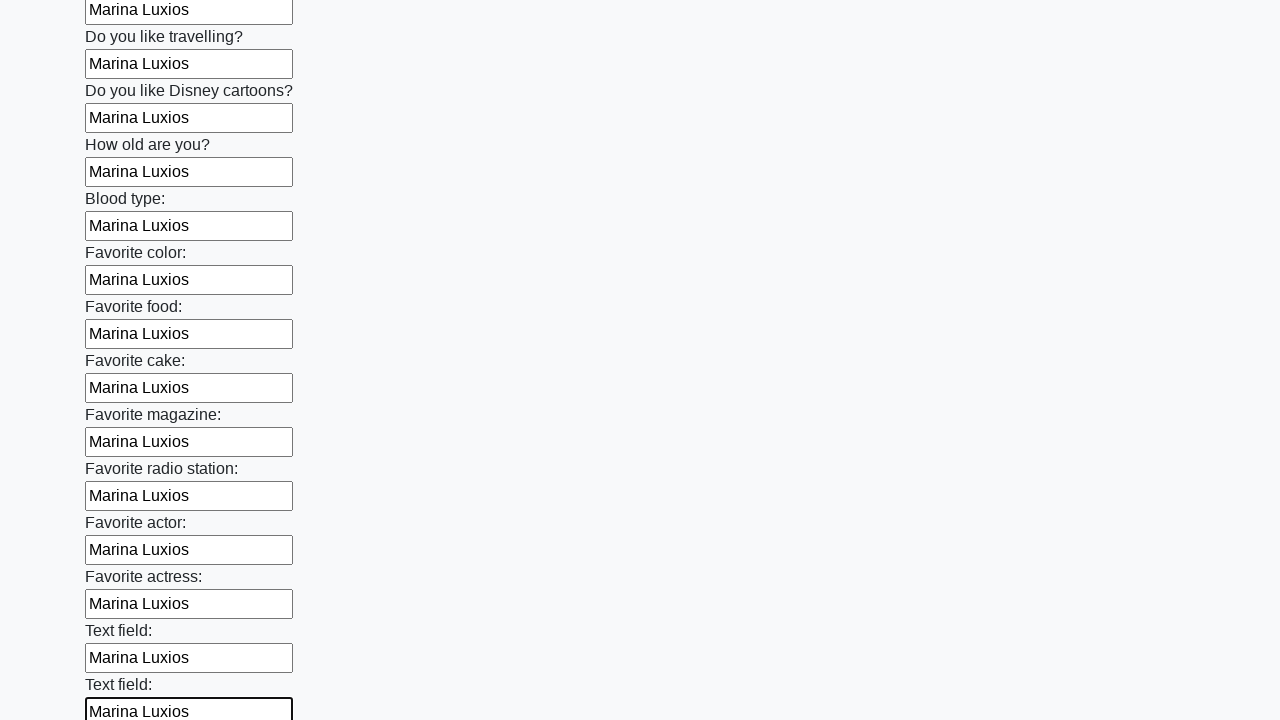

Filled input field with 'Marina Luxios' on input >> nth=28
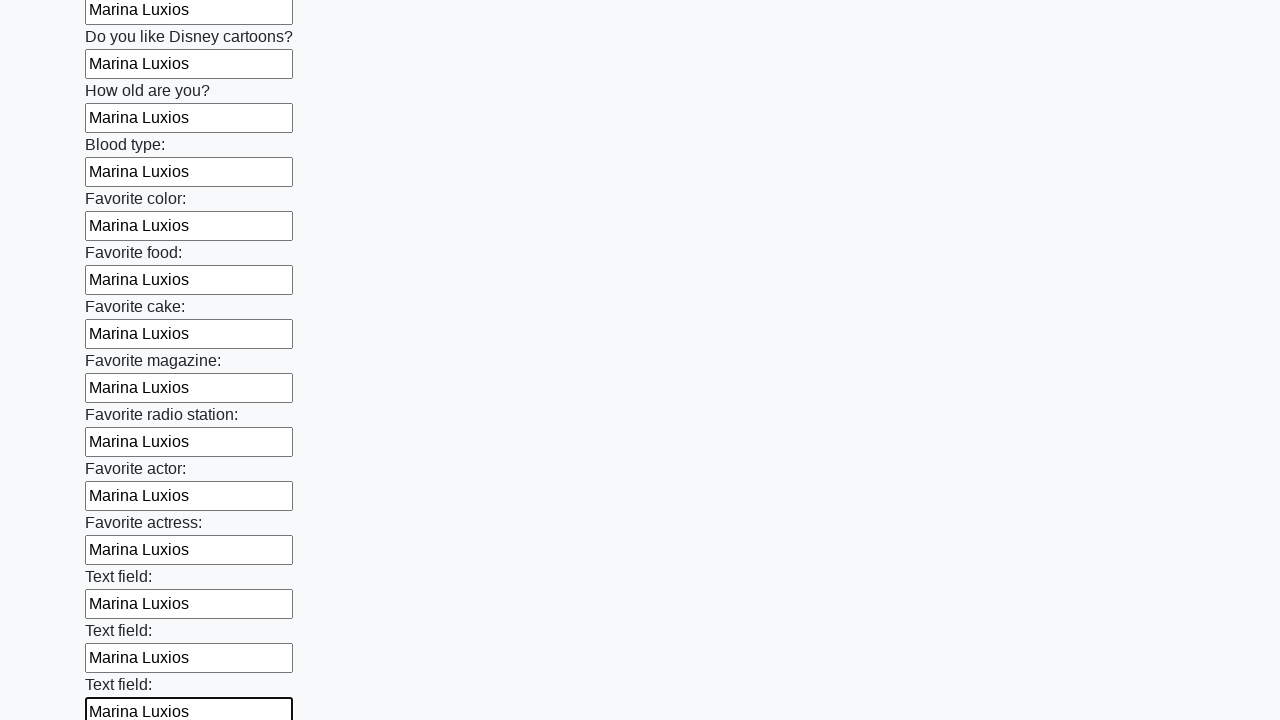

Filled input field with 'Marina Luxios' on input >> nth=29
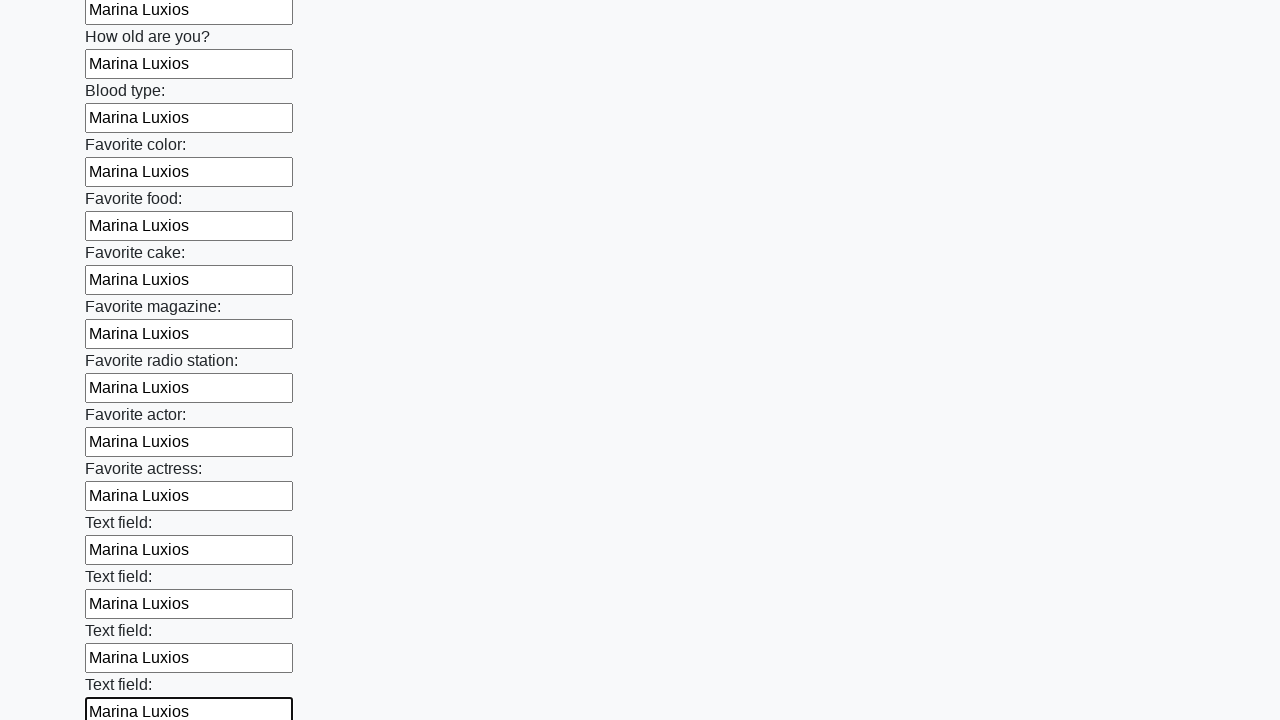

Filled input field with 'Marina Luxios' on input >> nth=30
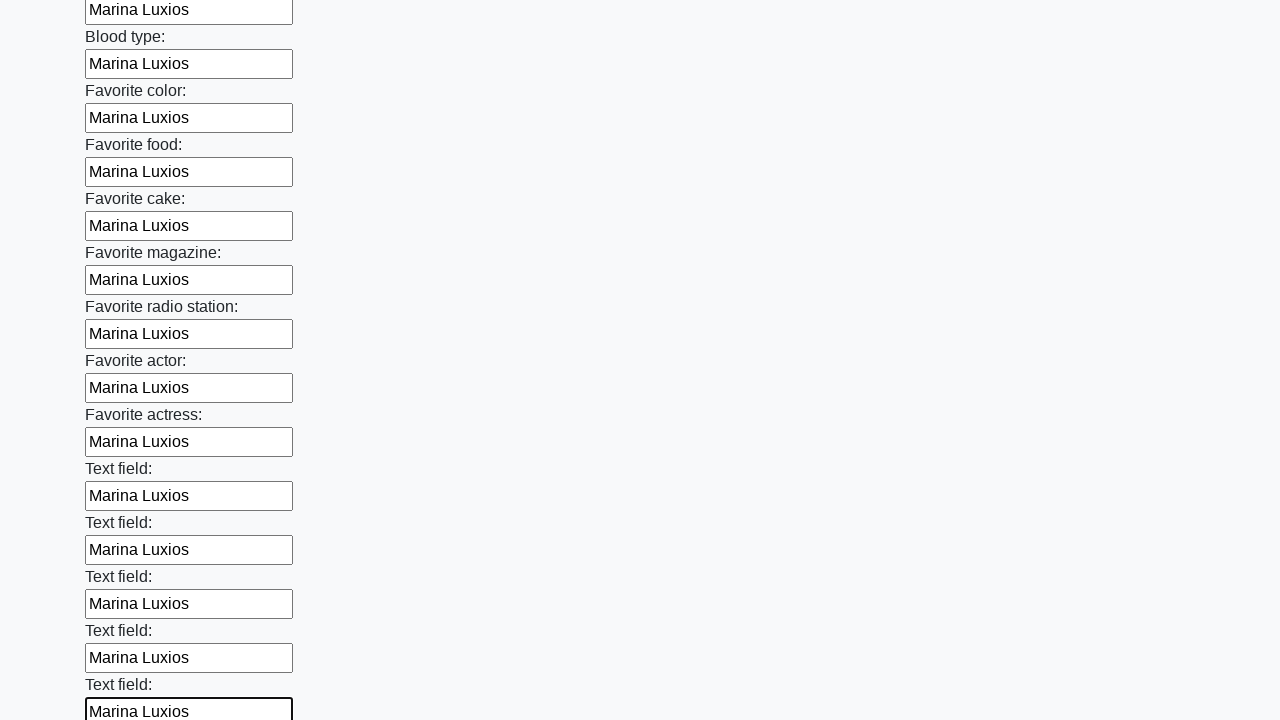

Filled input field with 'Marina Luxios' on input >> nth=31
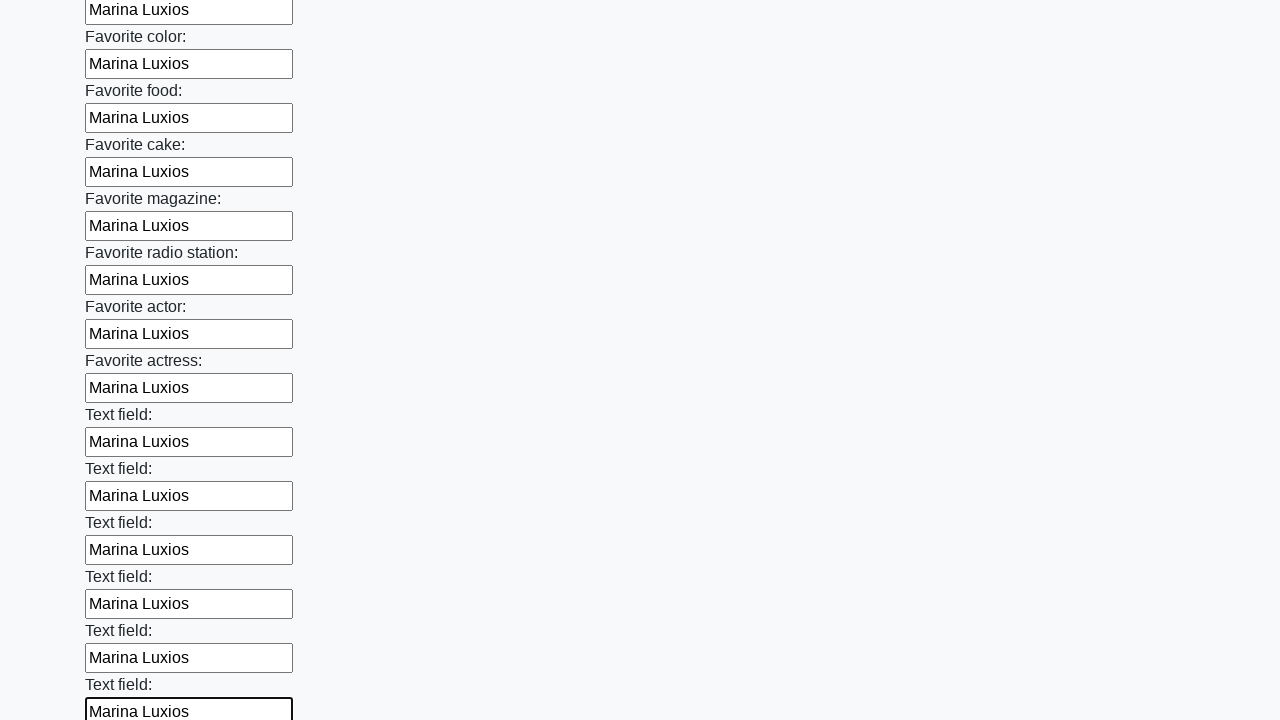

Filled input field with 'Marina Luxios' on input >> nth=32
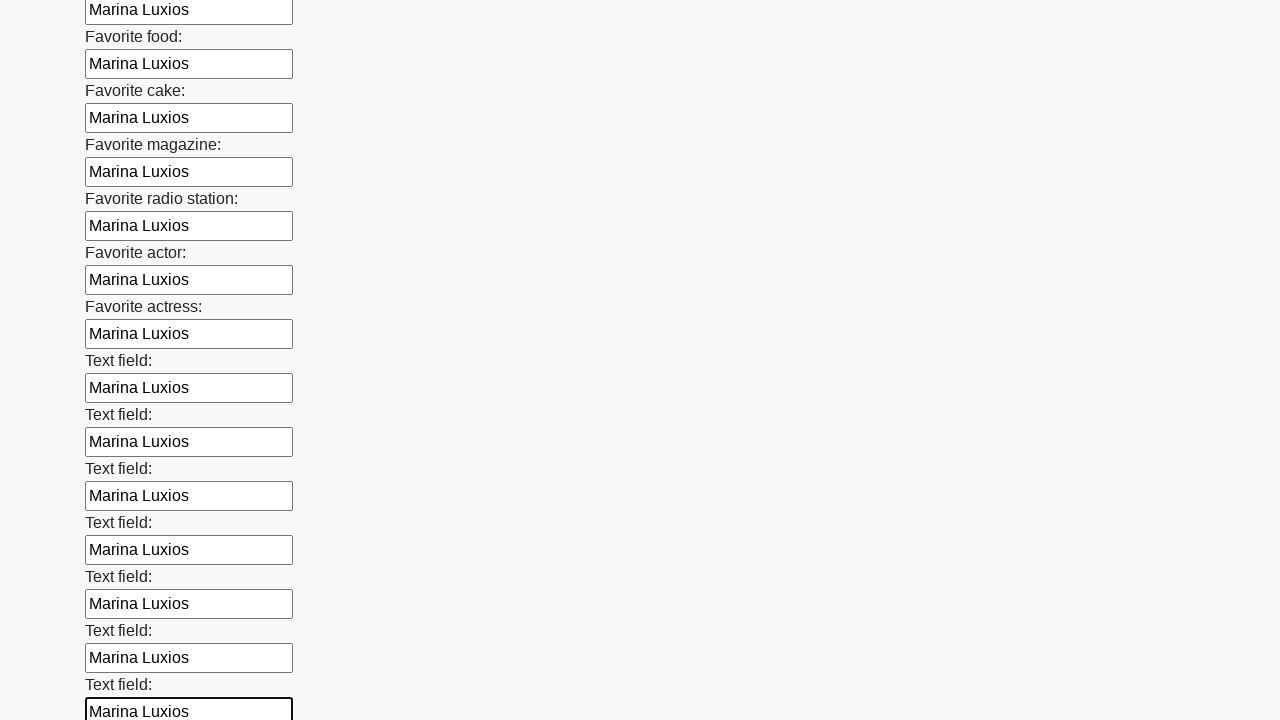

Filled input field with 'Marina Luxios' on input >> nth=33
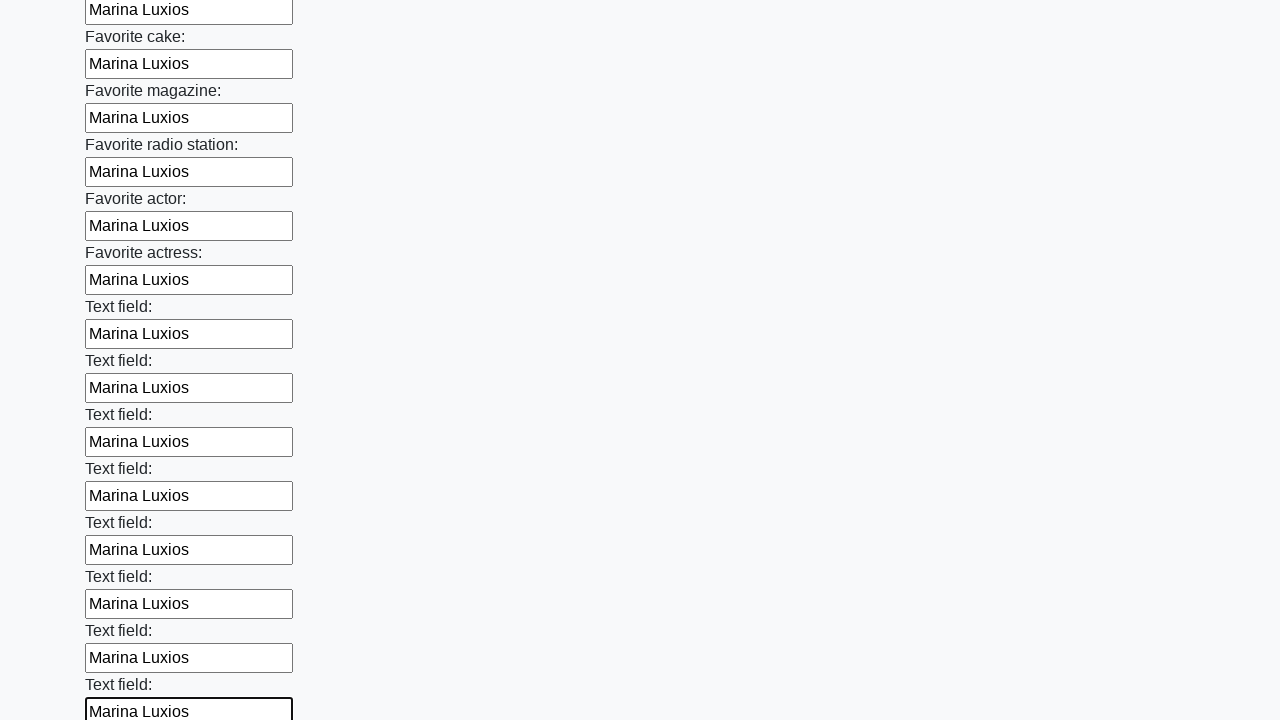

Filled input field with 'Marina Luxios' on input >> nth=34
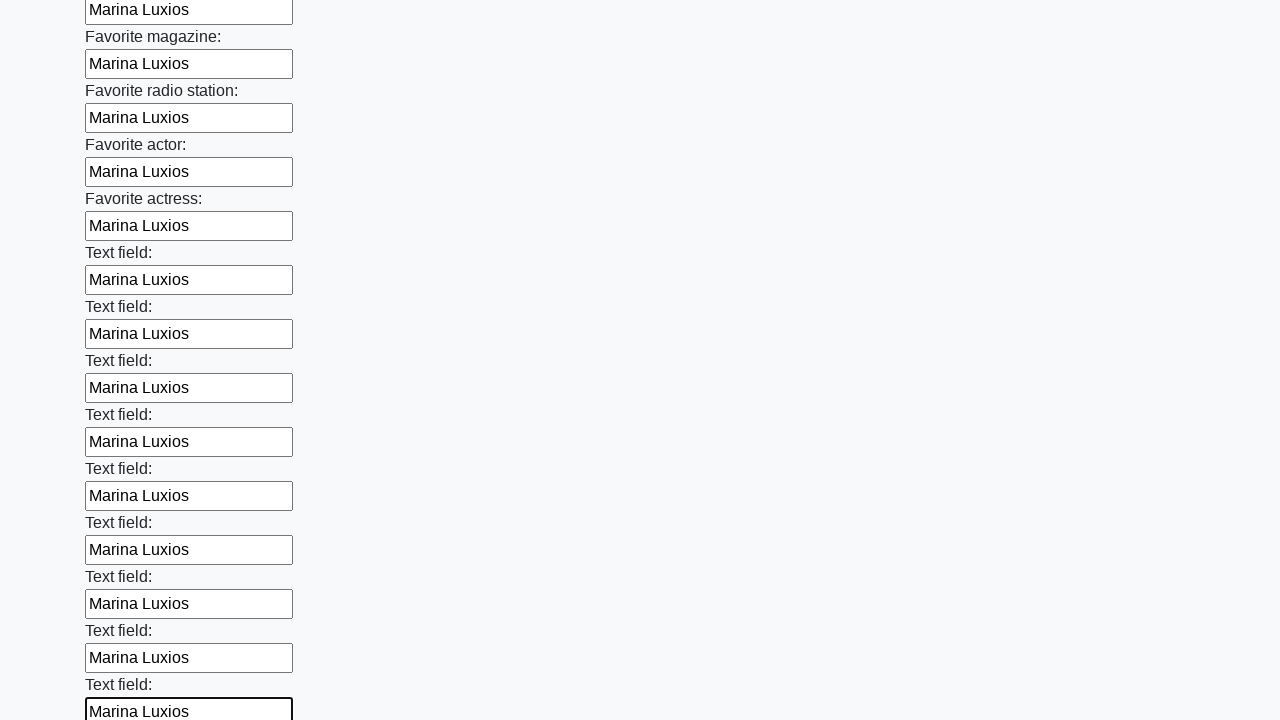

Filled input field with 'Marina Luxios' on input >> nth=35
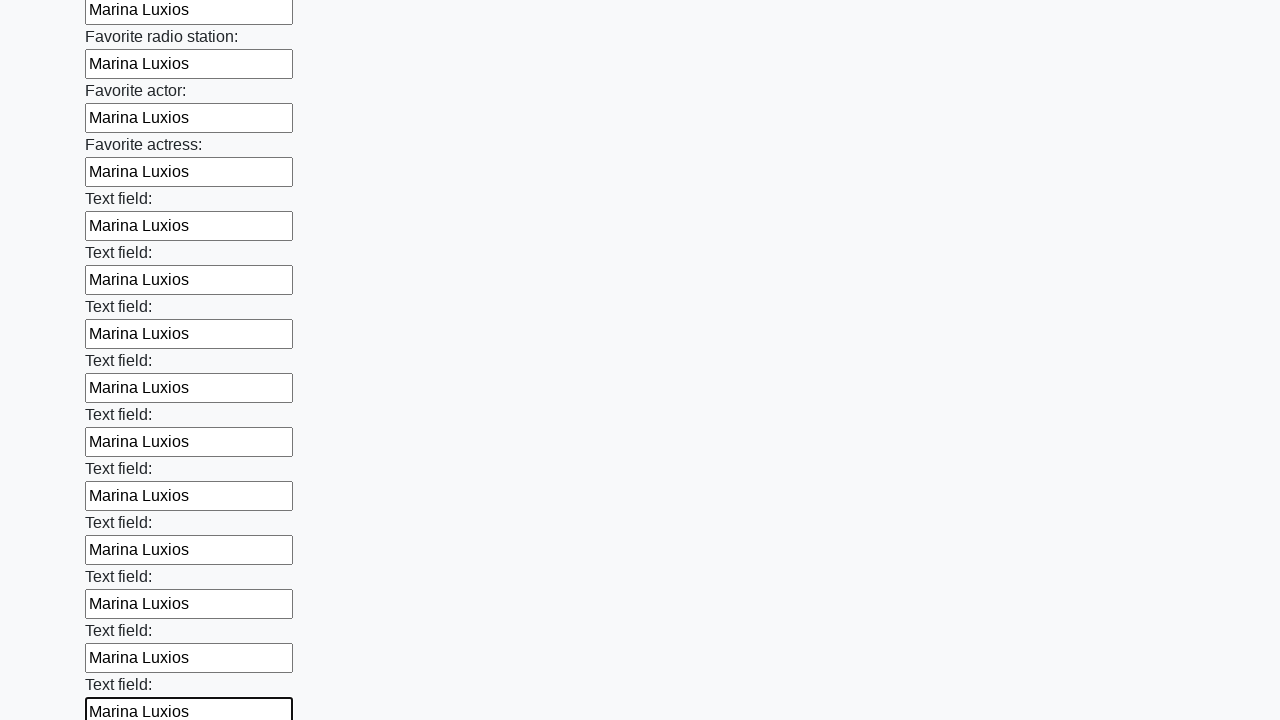

Filled input field with 'Marina Luxios' on input >> nth=36
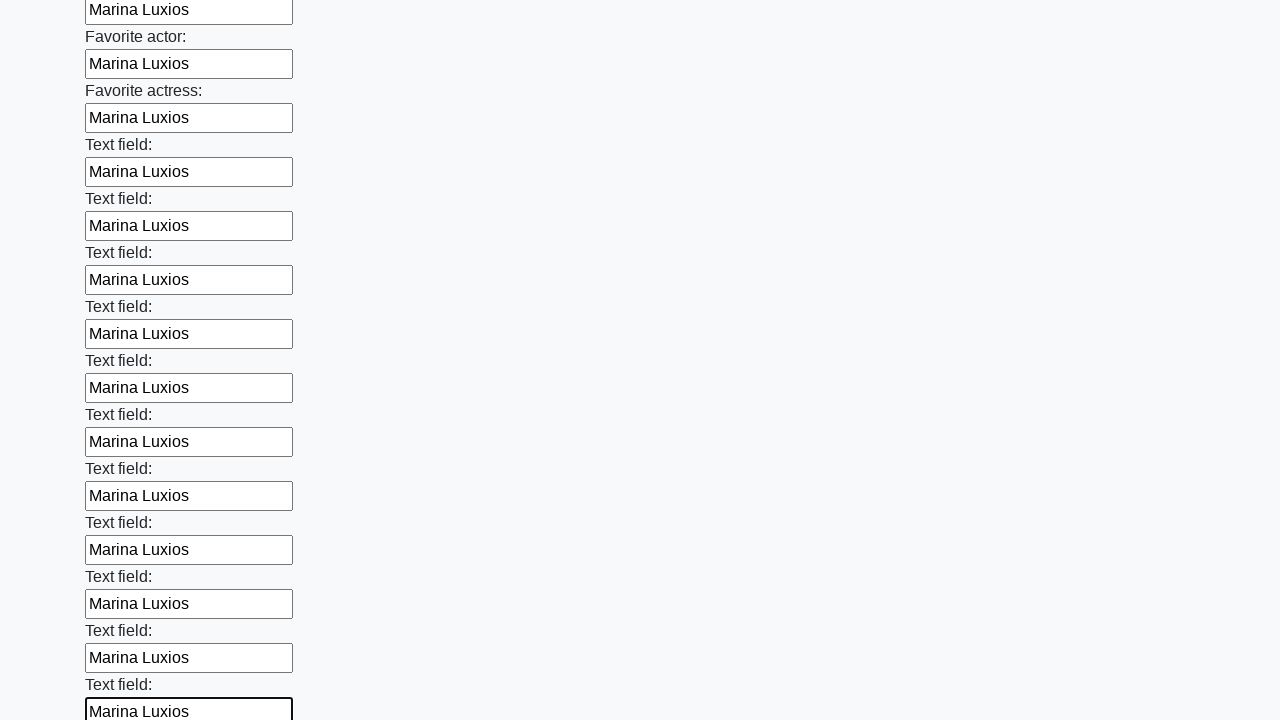

Filled input field with 'Marina Luxios' on input >> nth=37
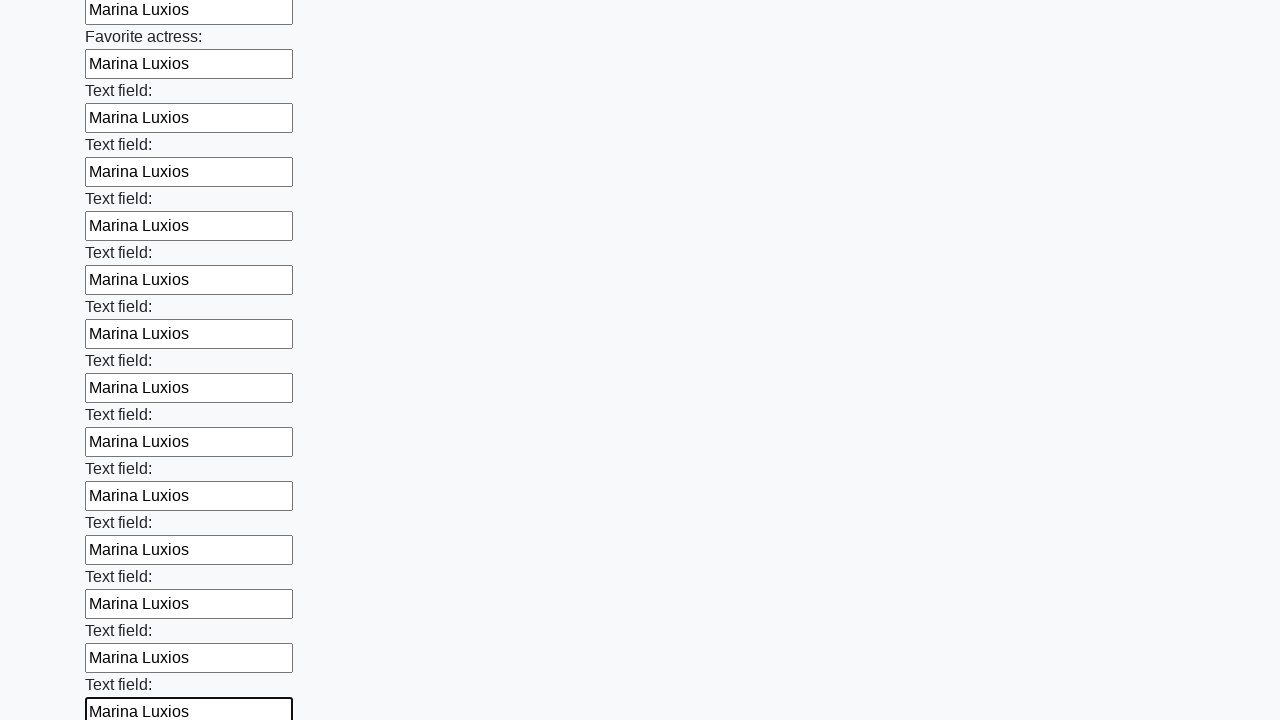

Filled input field with 'Marina Luxios' on input >> nth=38
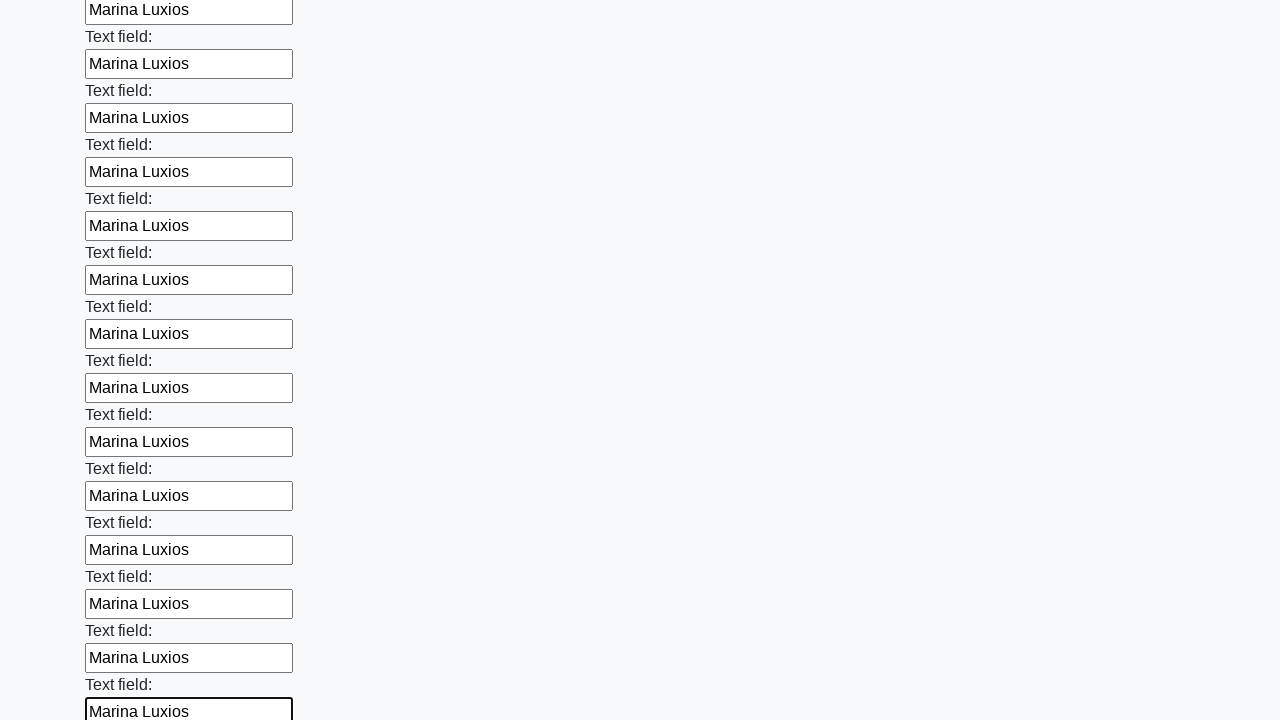

Filled input field with 'Marina Luxios' on input >> nth=39
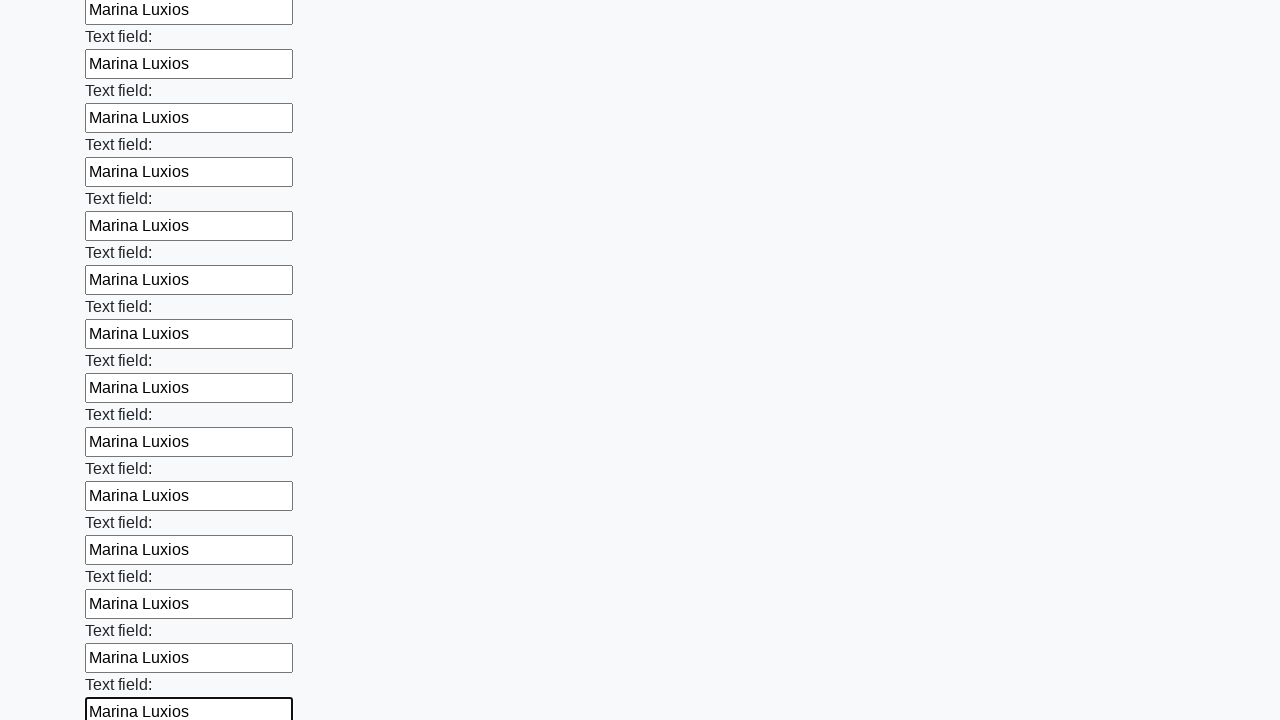

Filled input field with 'Marina Luxios' on input >> nth=40
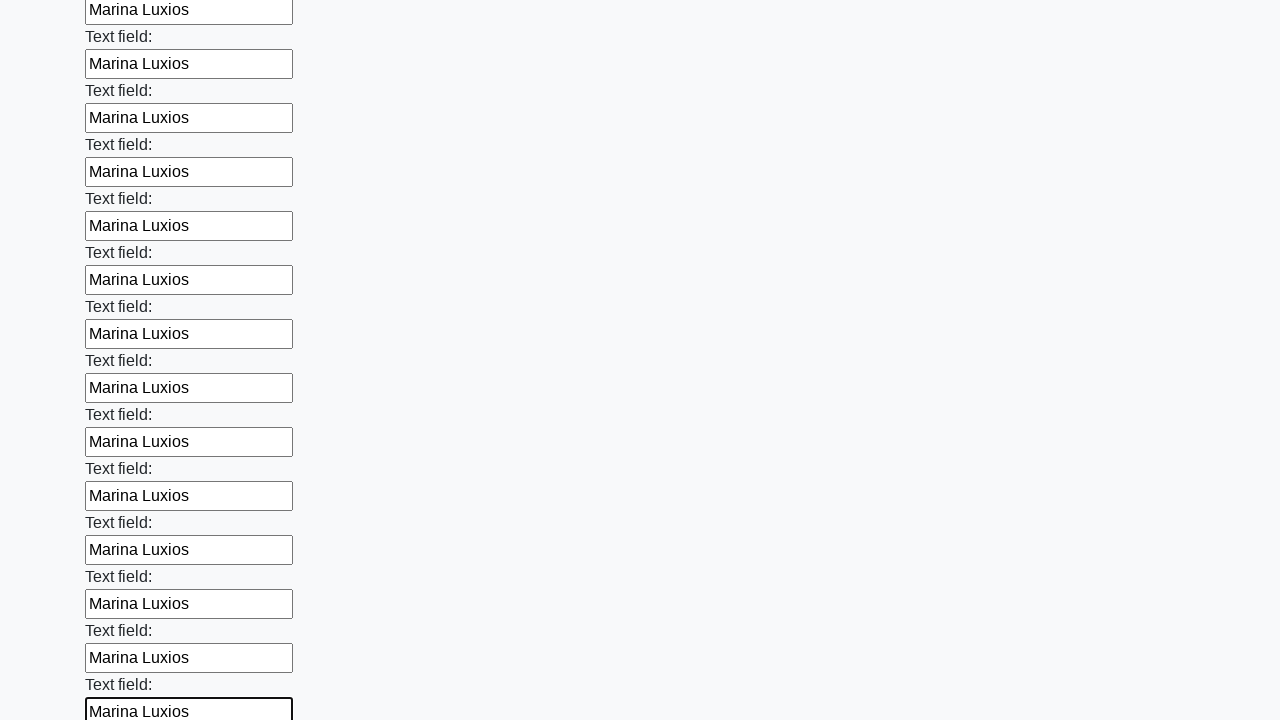

Filled input field with 'Marina Luxios' on input >> nth=41
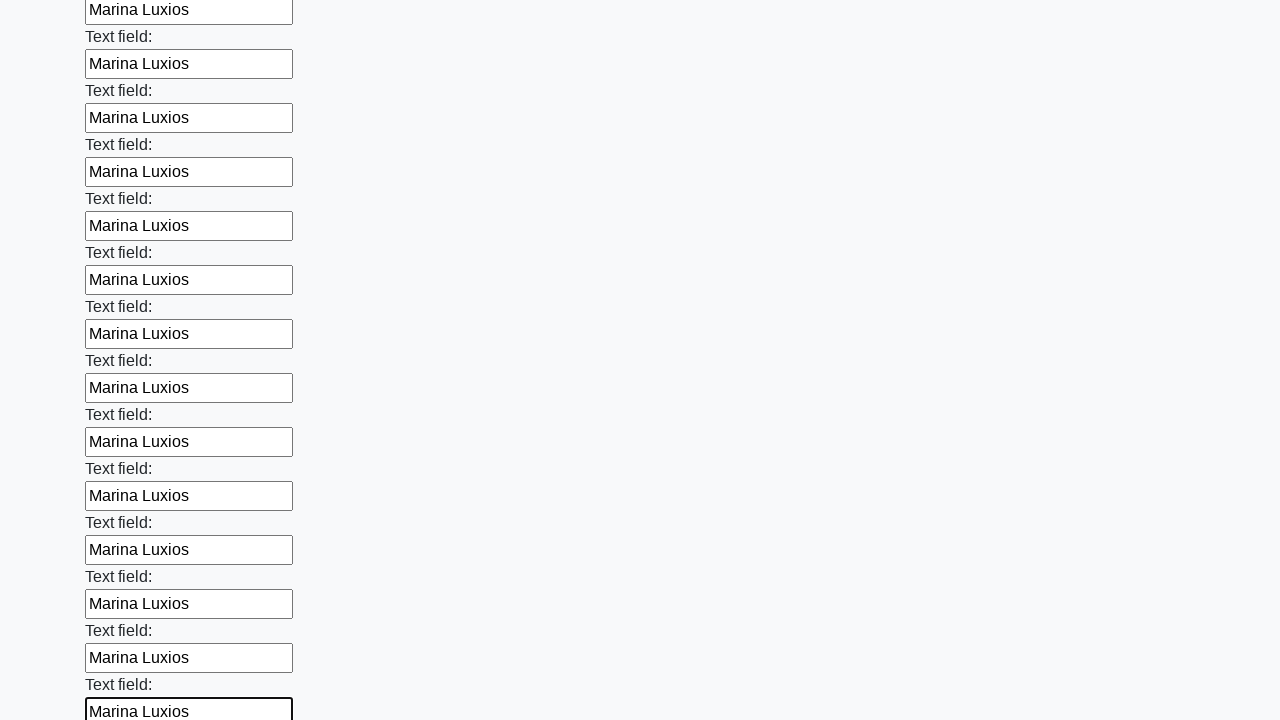

Filled input field with 'Marina Luxios' on input >> nth=42
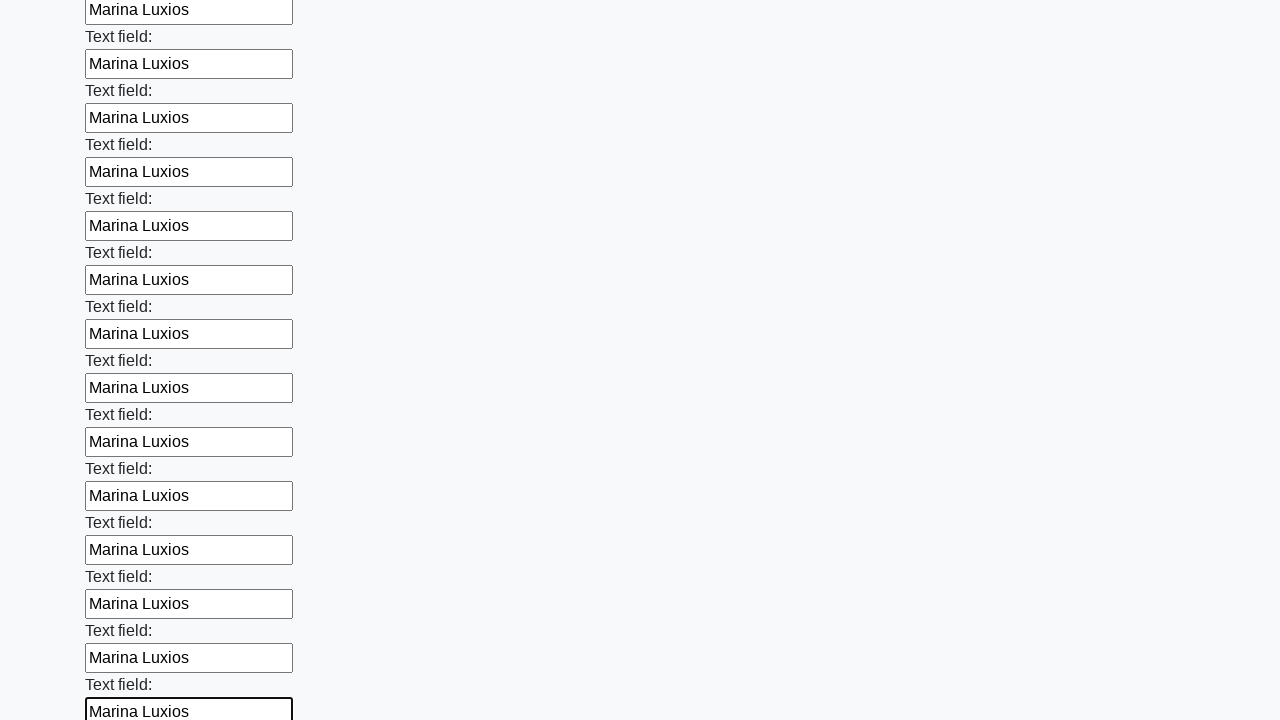

Filled input field with 'Marina Luxios' on input >> nth=43
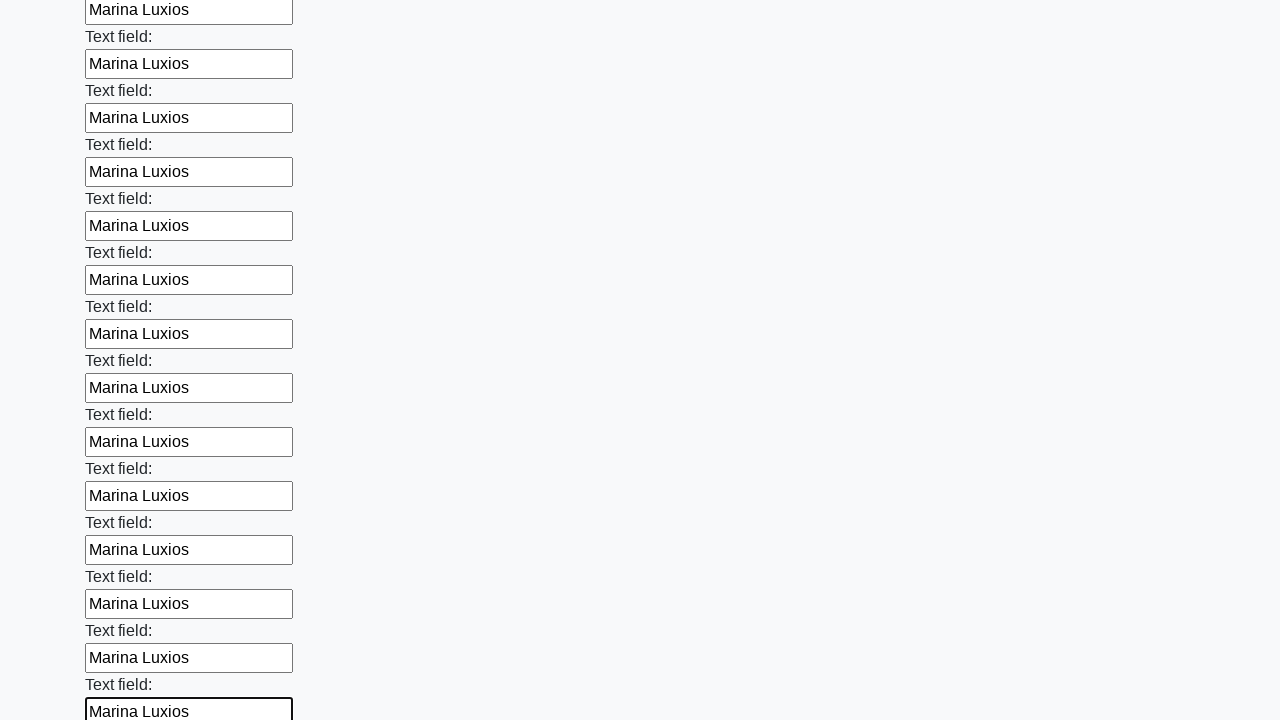

Filled input field with 'Marina Luxios' on input >> nth=44
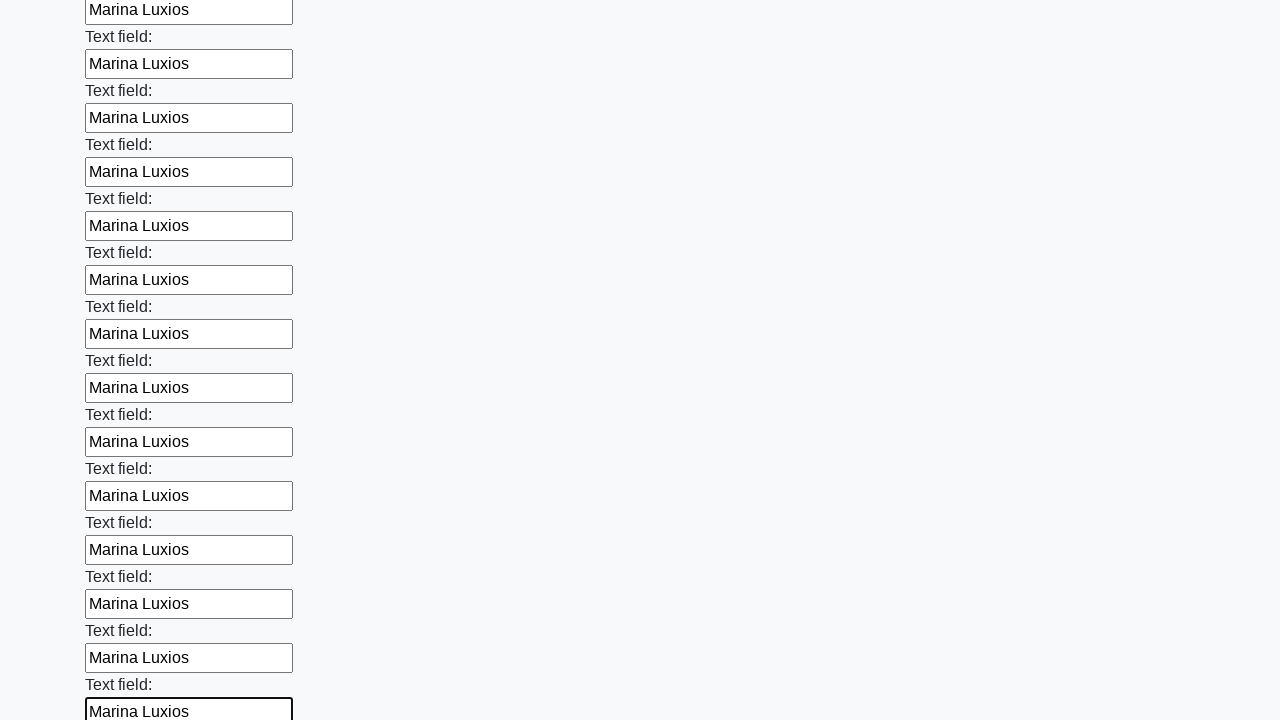

Filled input field with 'Marina Luxios' on input >> nth=45
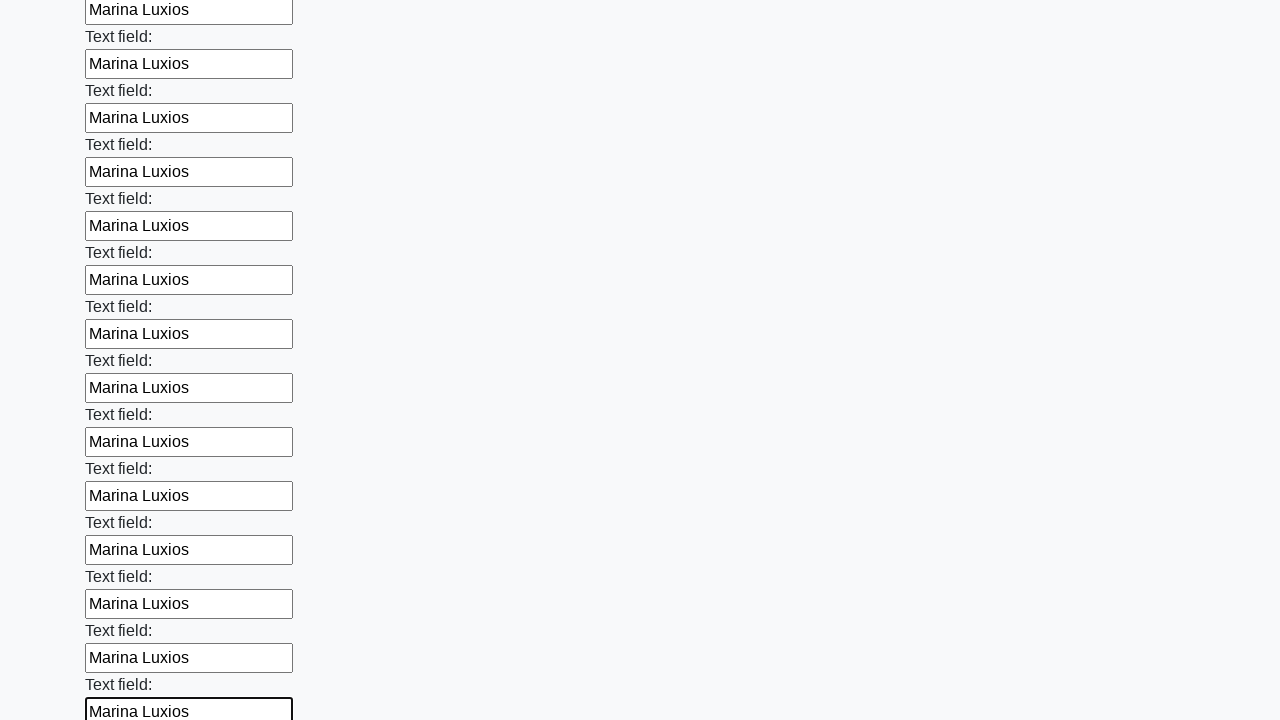

Filled input field with 'Marina Luxios' on input >> nth=46
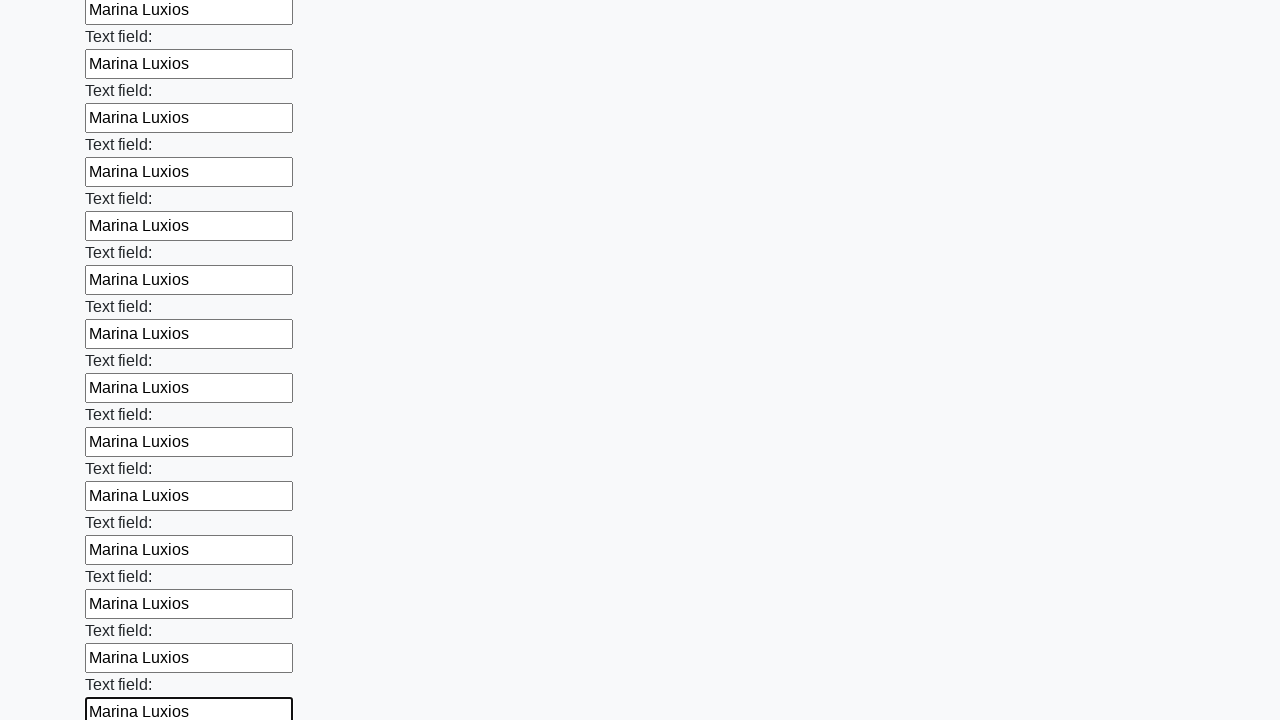

Filled input field with 'Marina Luxios' on input >> nth=47
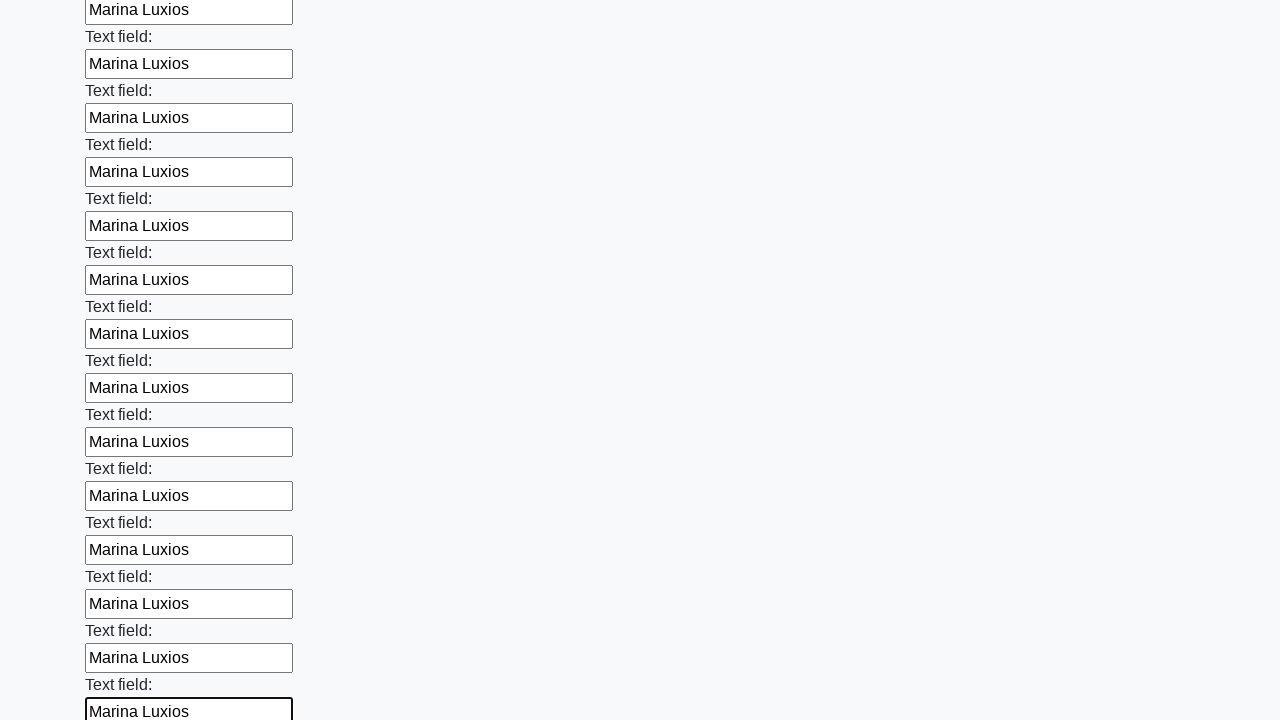

Filled input field with 'Marina Luxios' on input >> nth=48
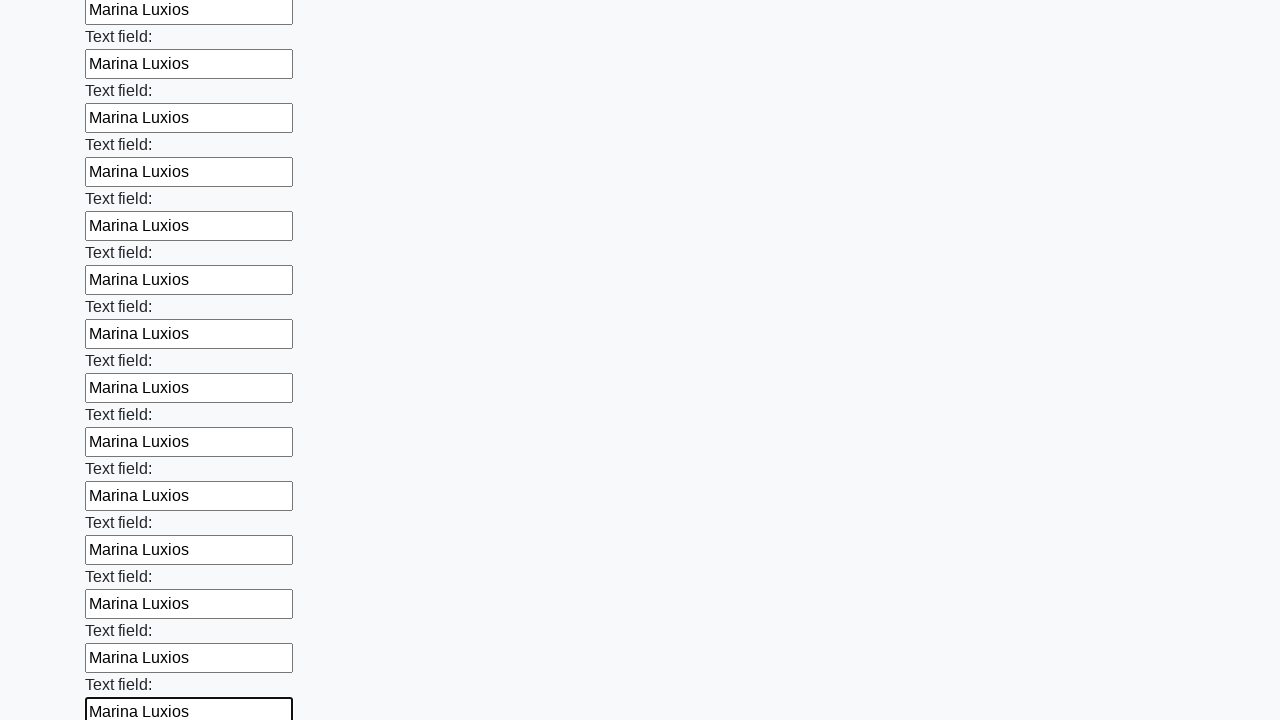

Filled input field with 'Marina Luxios' on input >> nth=49
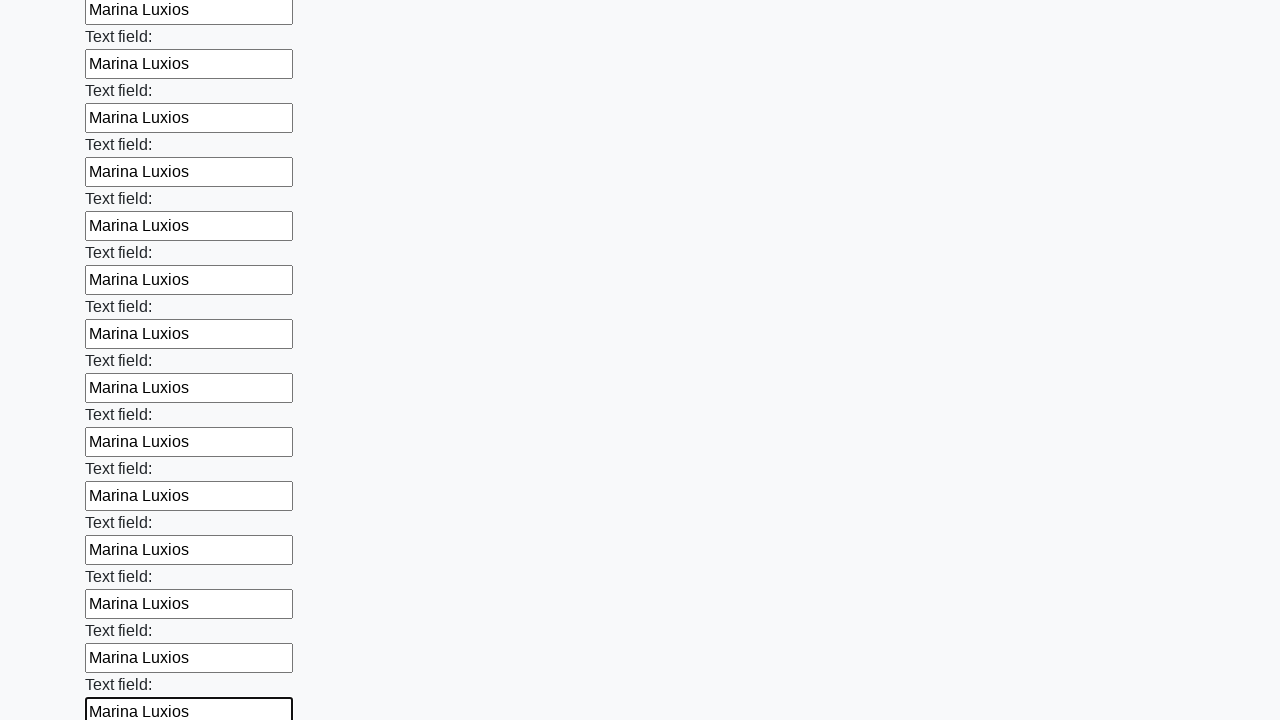

Filled input field with 'Marina Luxios' on input >> nth=50
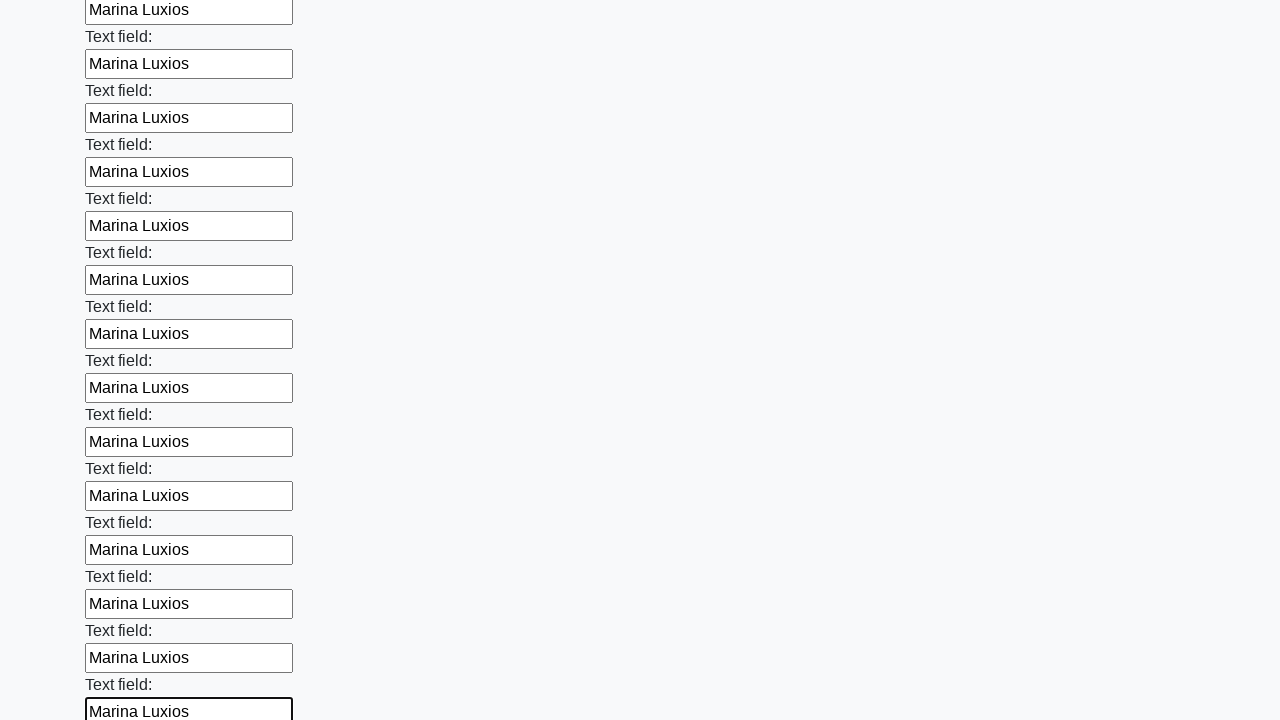

Filled input field with 'Marina Luxios' on input >> nth=51
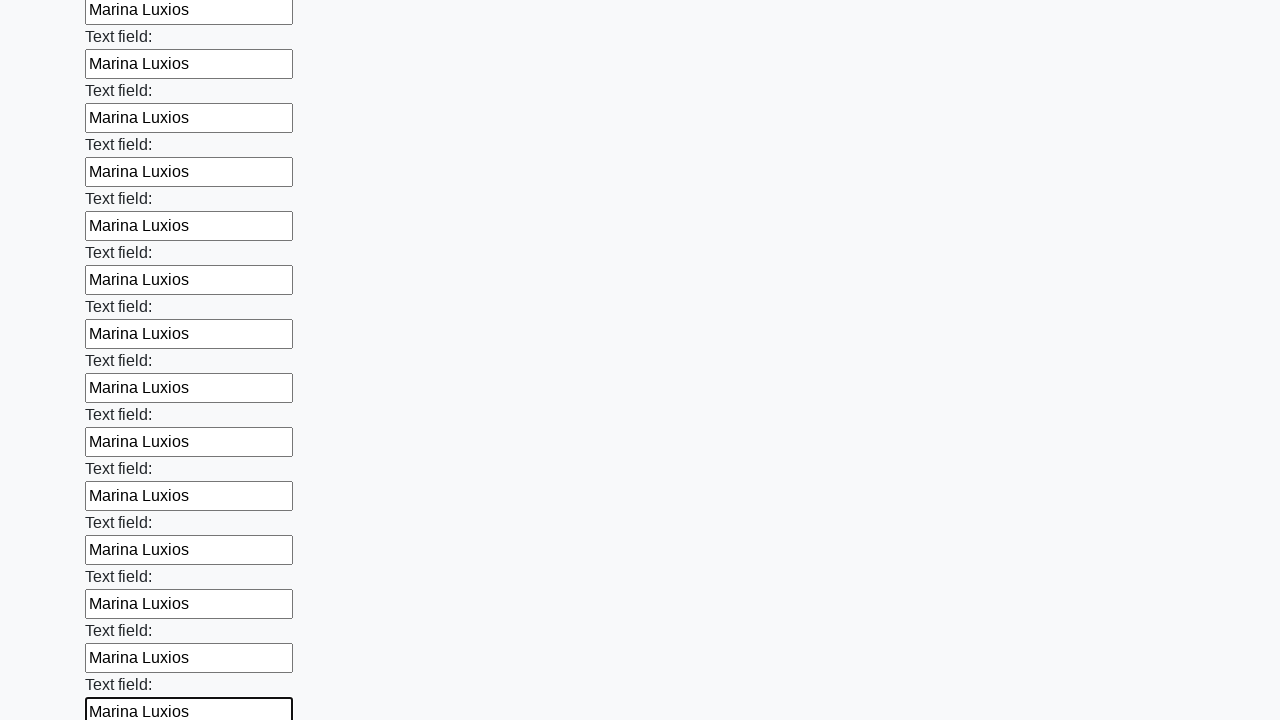

Filled input field with 'Marina Luxios' on input >> nth=52
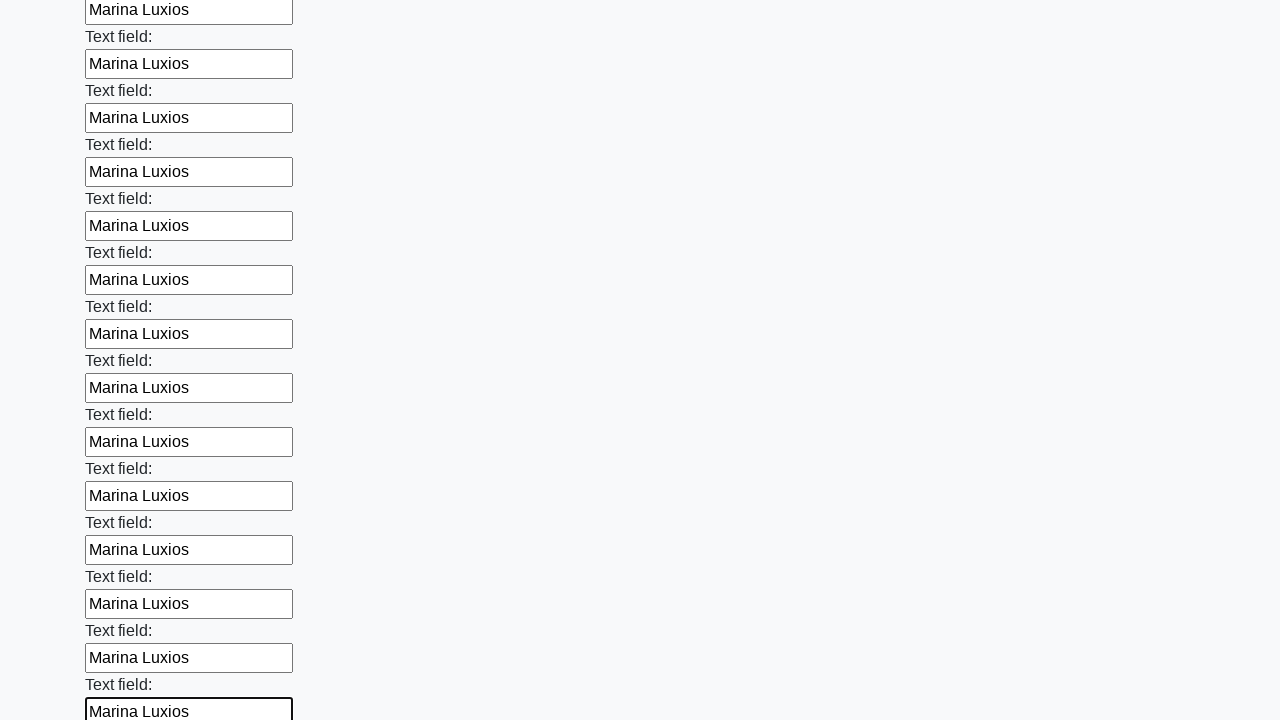

Filled input field with 'Marina Luxios' on input >> nth=53
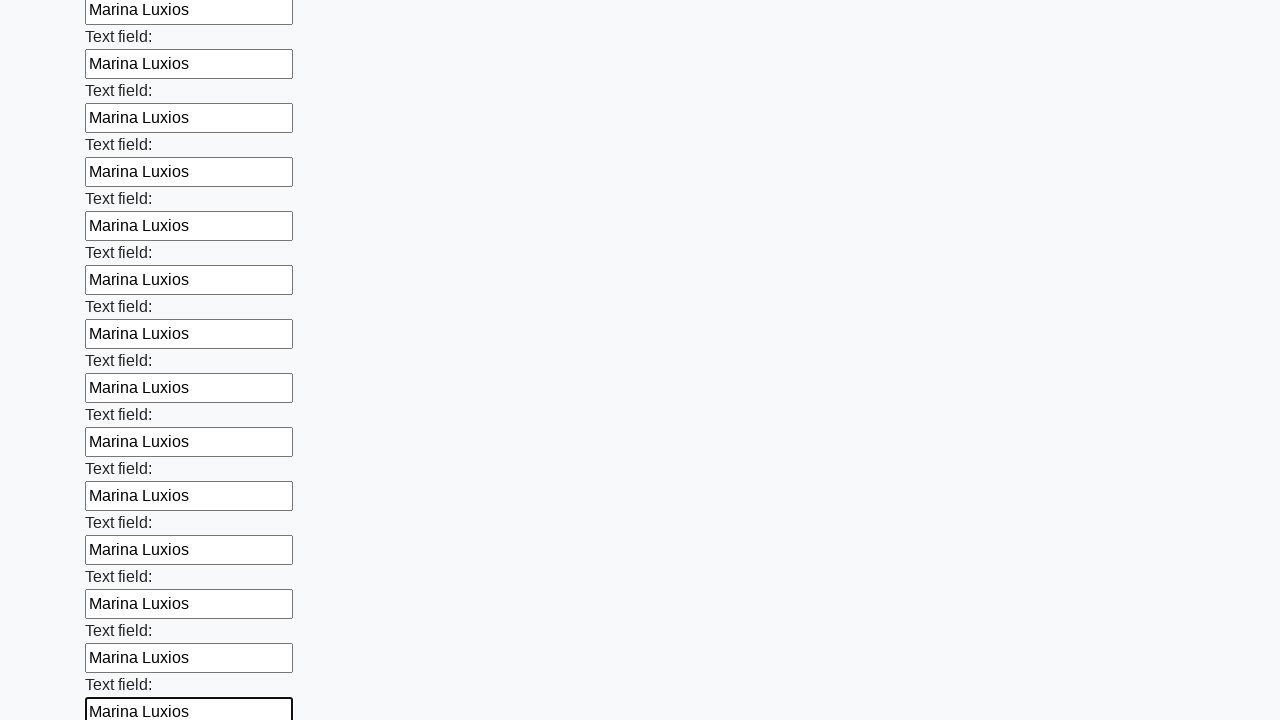

Filled input field with 'Marina Luxios' on input >> nth=54
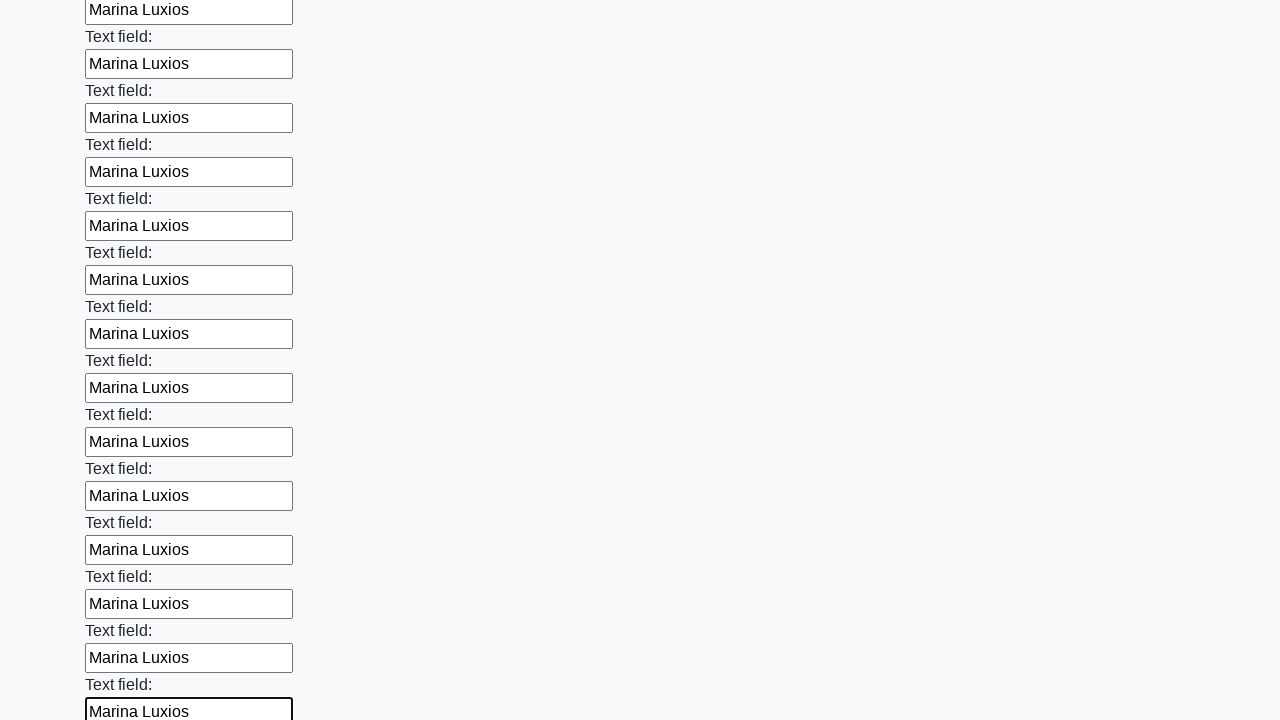

Filled input field with 'Marina Luxios' on input >> nth=55
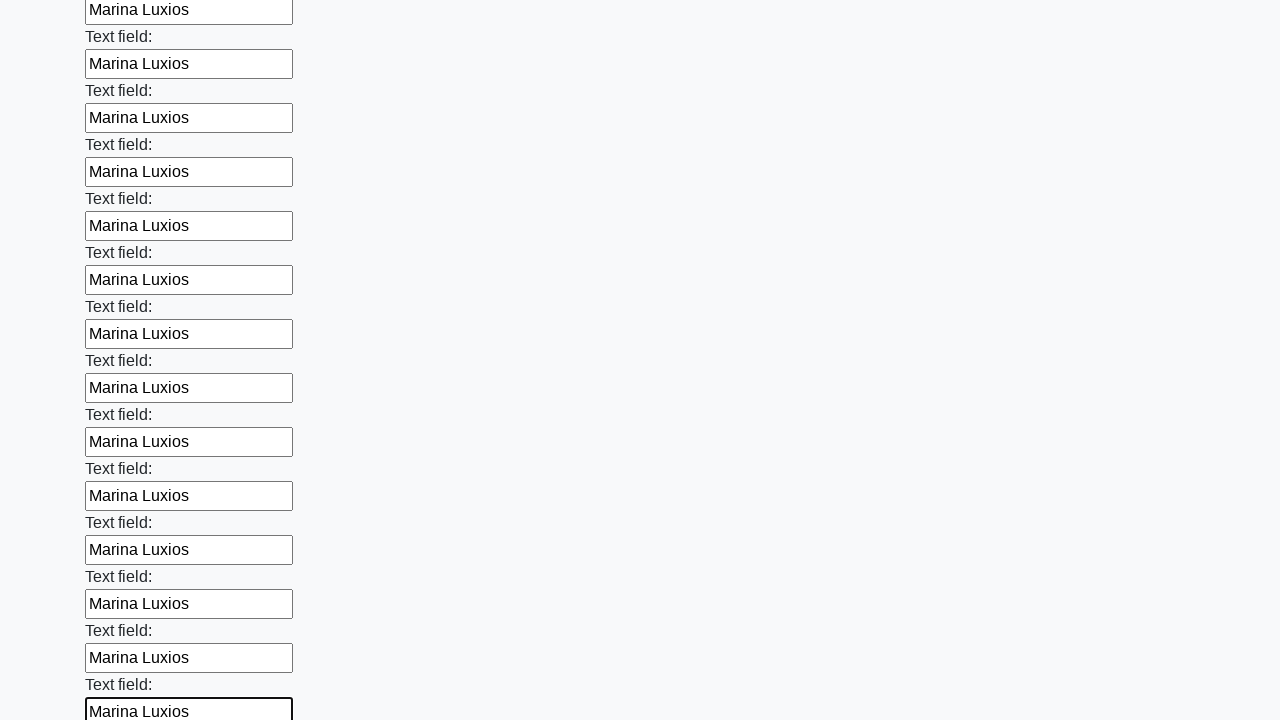

Filled input field with 'Marina Luxios' on input >> nth=56
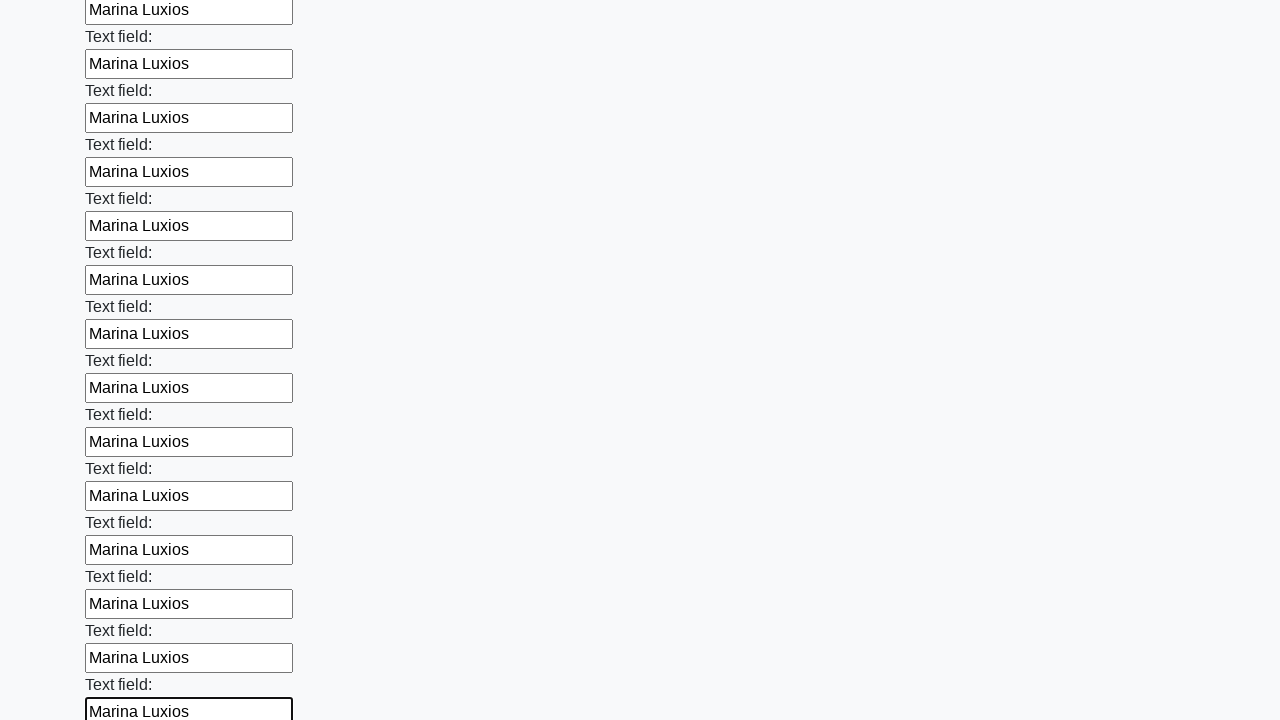

Filled input field with 'Marina Luxios' on input >> nth=57
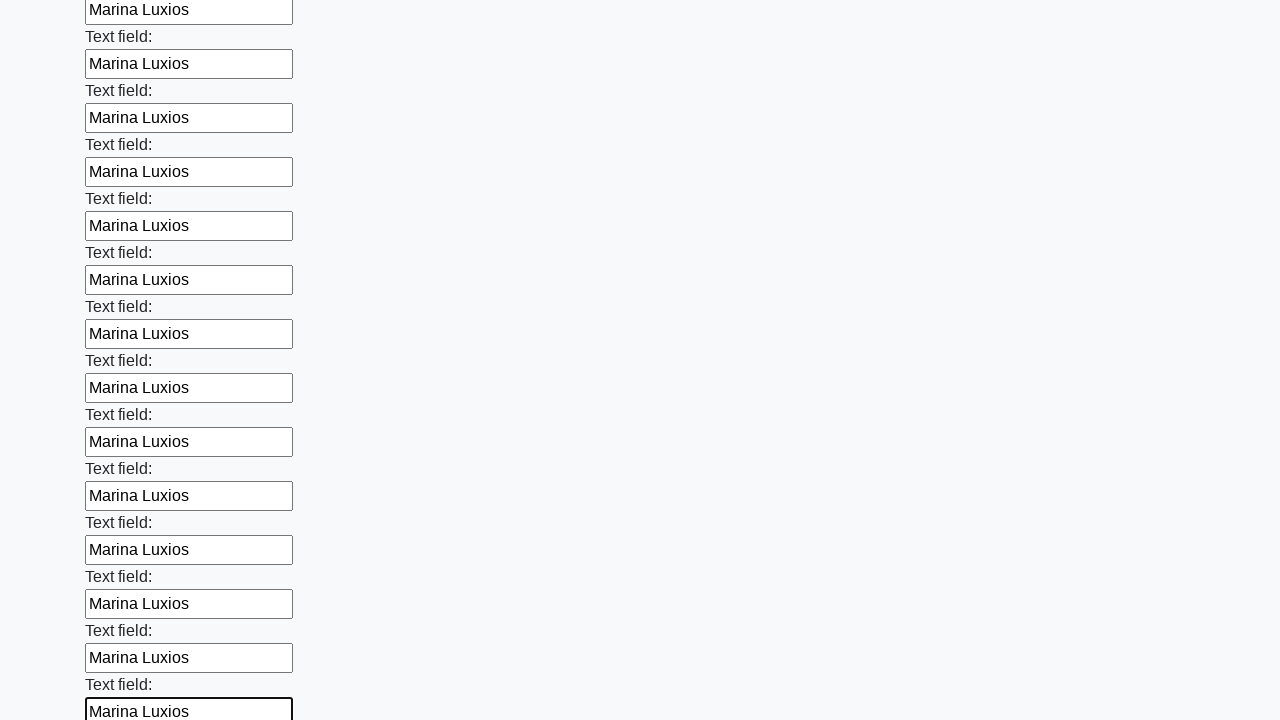

Filled input field with 'Marina Luxios' on input >> nth=58
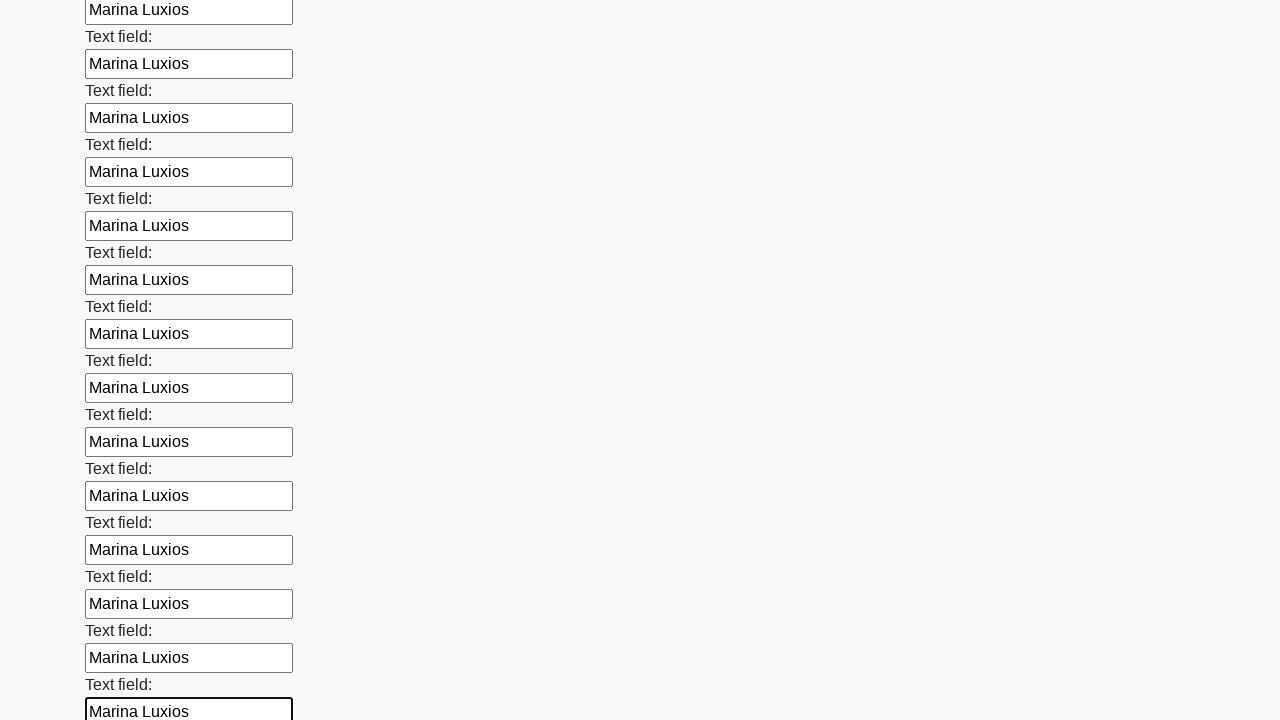

Filled input field with 'Marina Luxios' on input >> nth=59
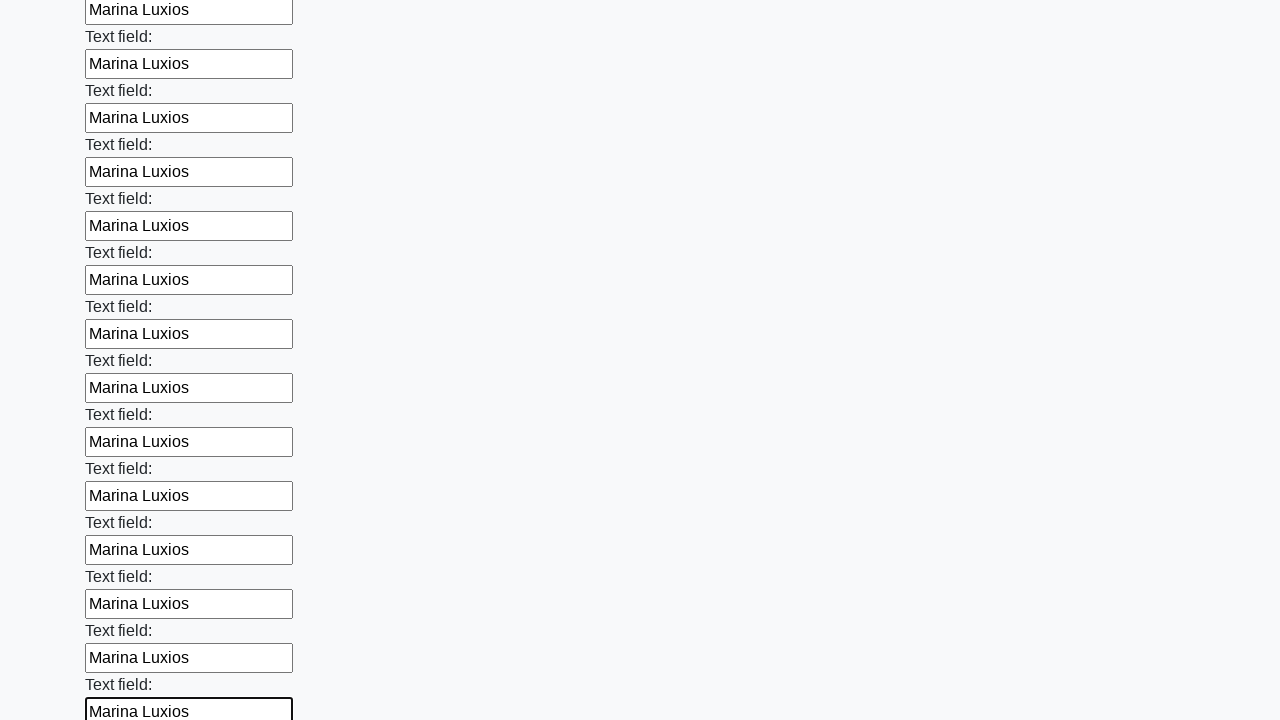

Filled input field with 'Marina Luxios' on input >> nth=60
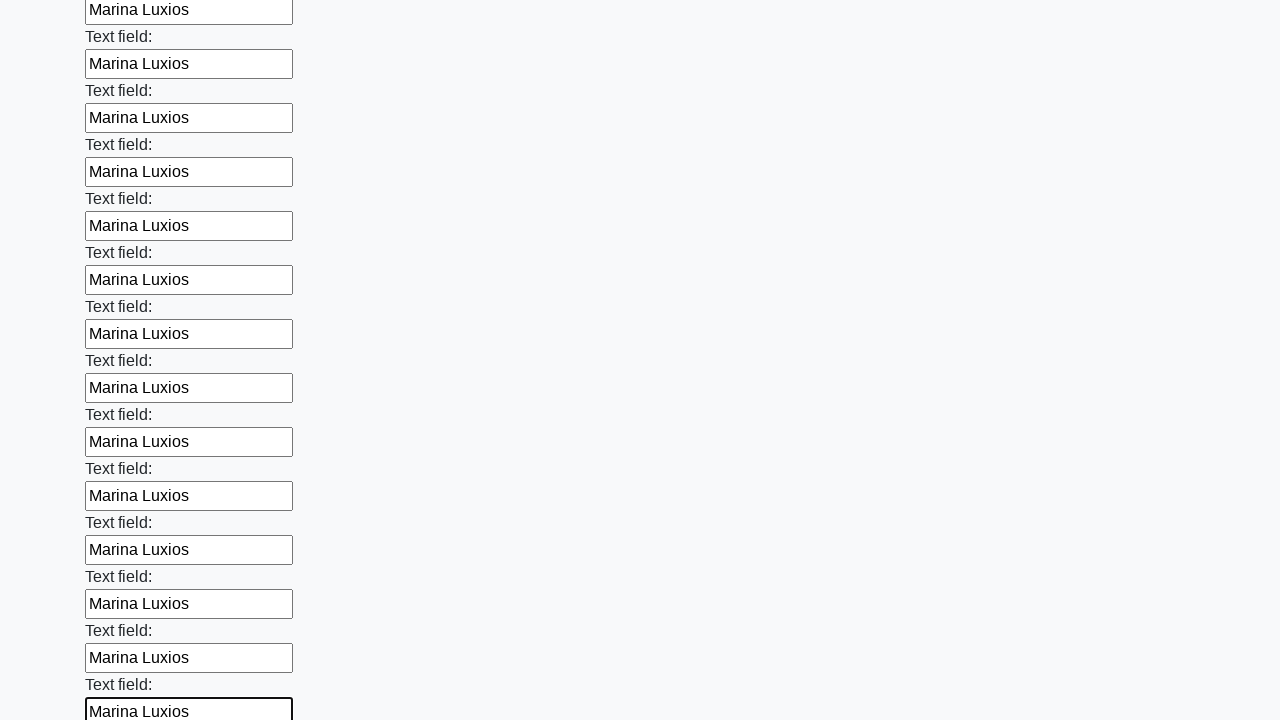

Filled input field with 'Marina Luxios' on input >> nth=61
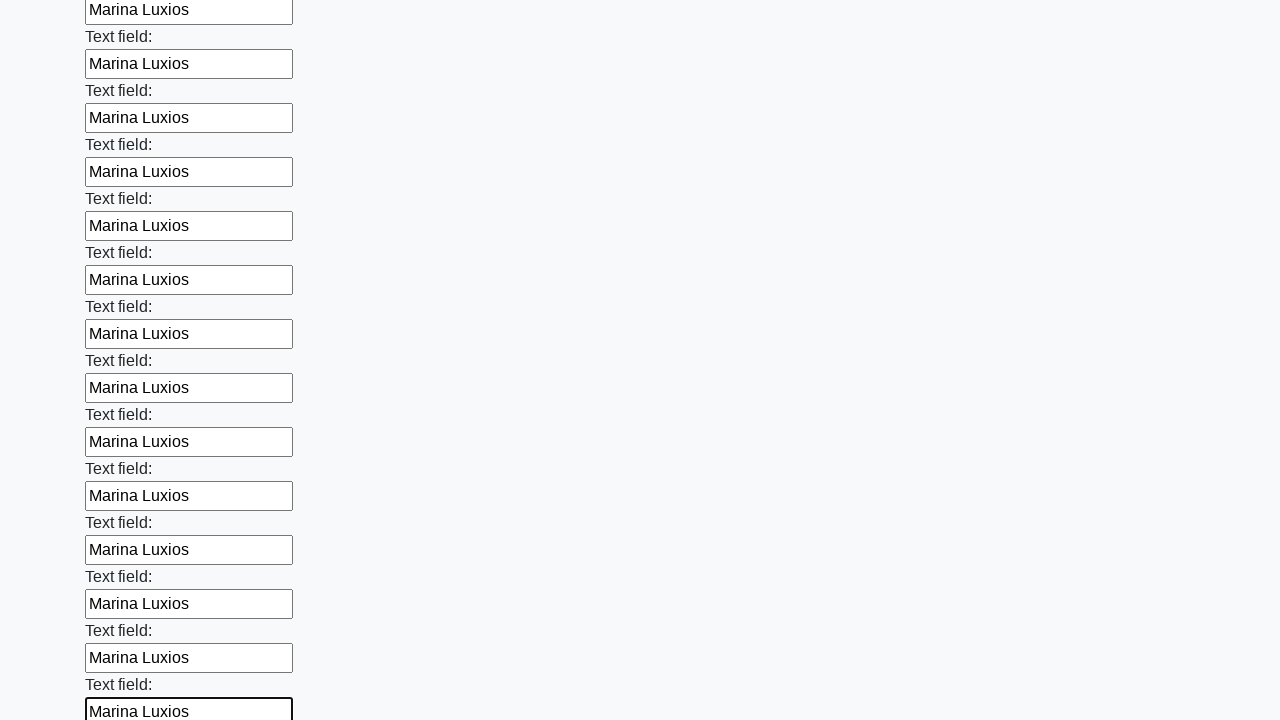

Filled input field with 'Marina Luxios' on input >> nth=62
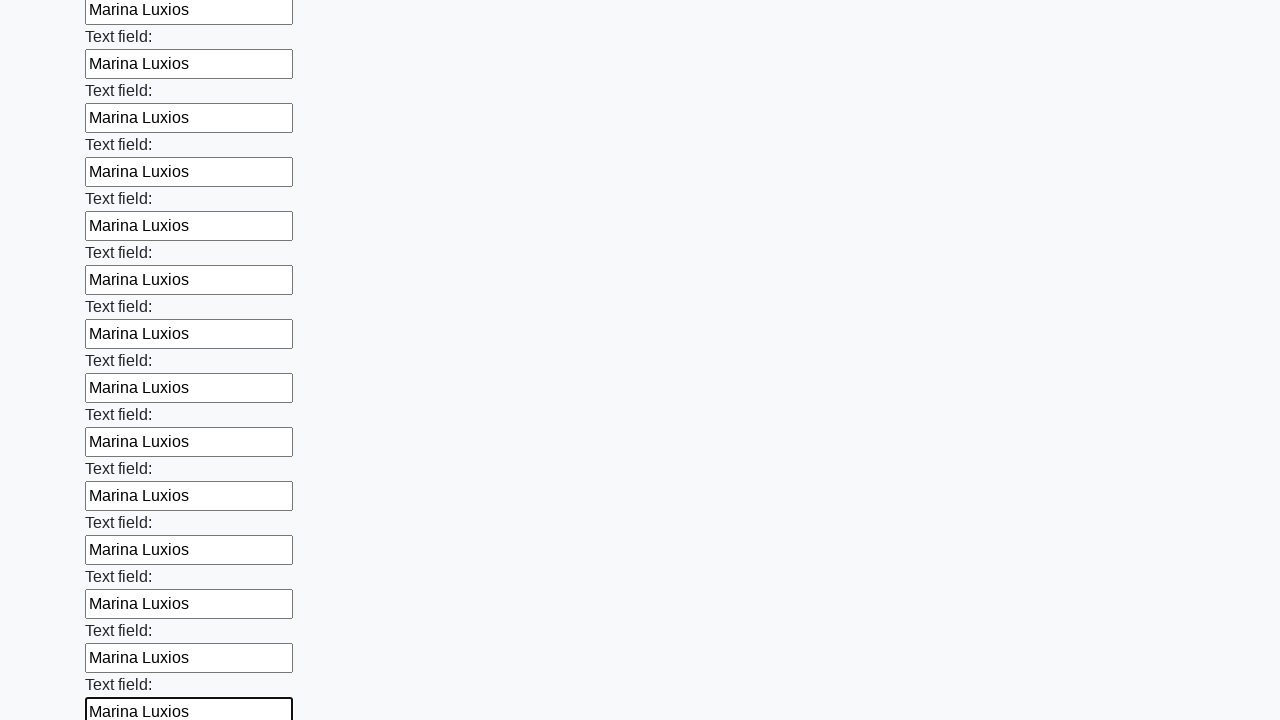

Filled input field with 'Marina Luxios' on input >> nth=63
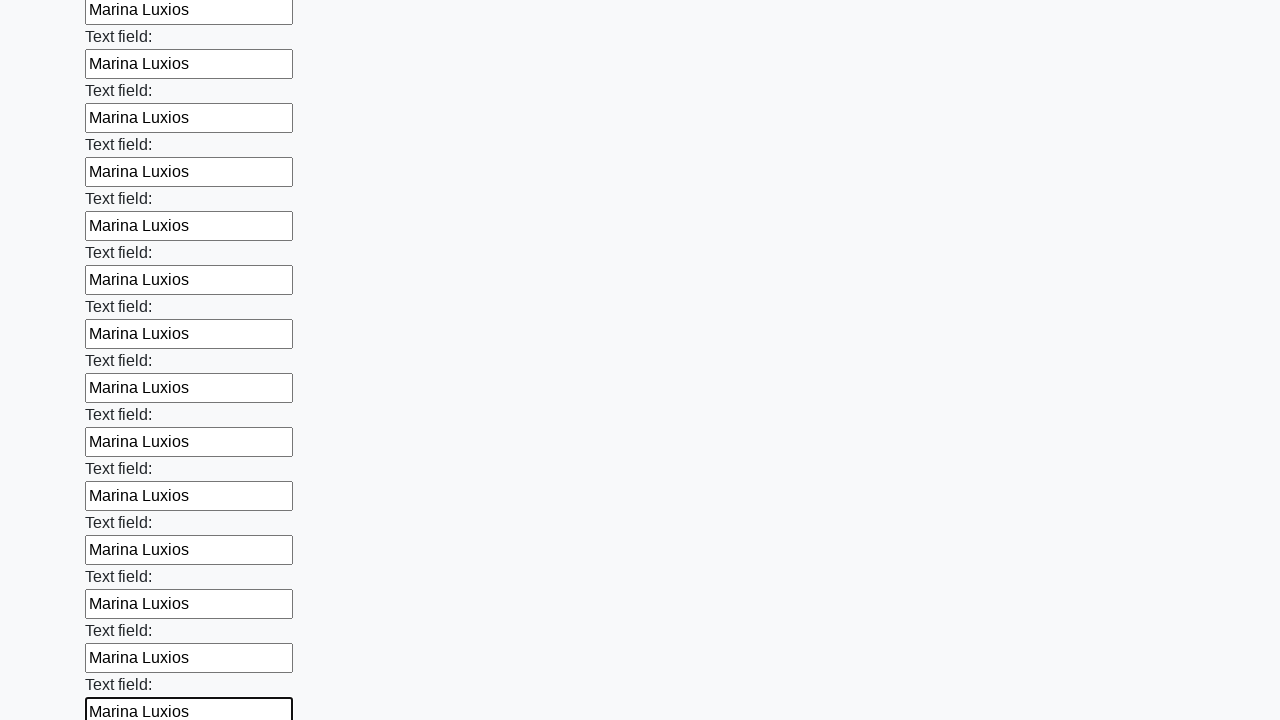

Filled input field with 'Marina Luxios' on input >> nth=64
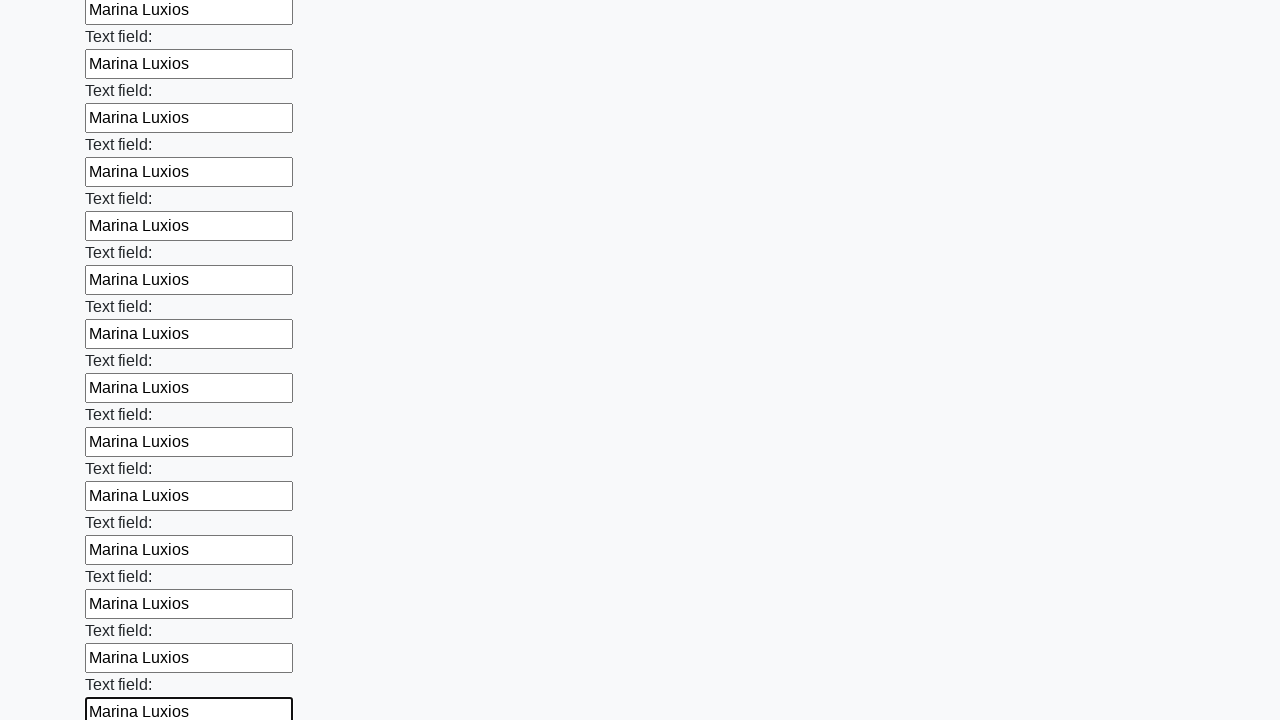

Filled input field with 'Marina Luxios' on input >> nth=65
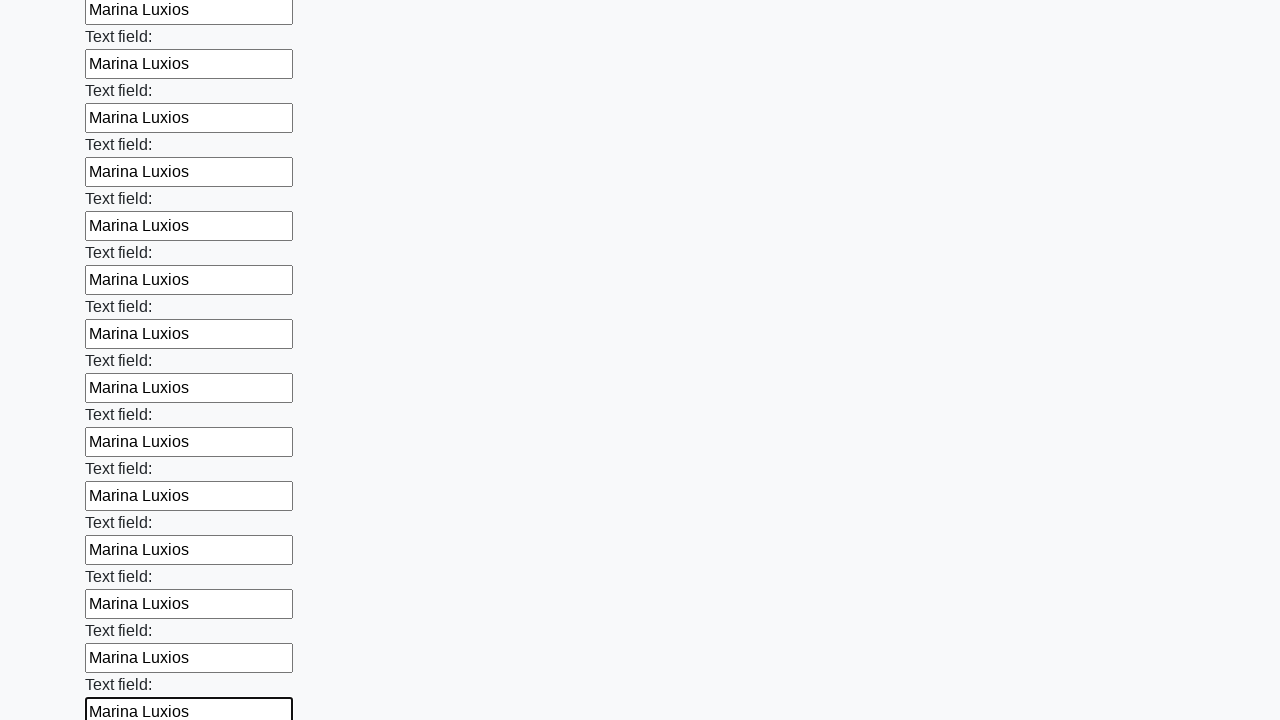

Filled input field with 'Marina Luxios' on input >> nth=66
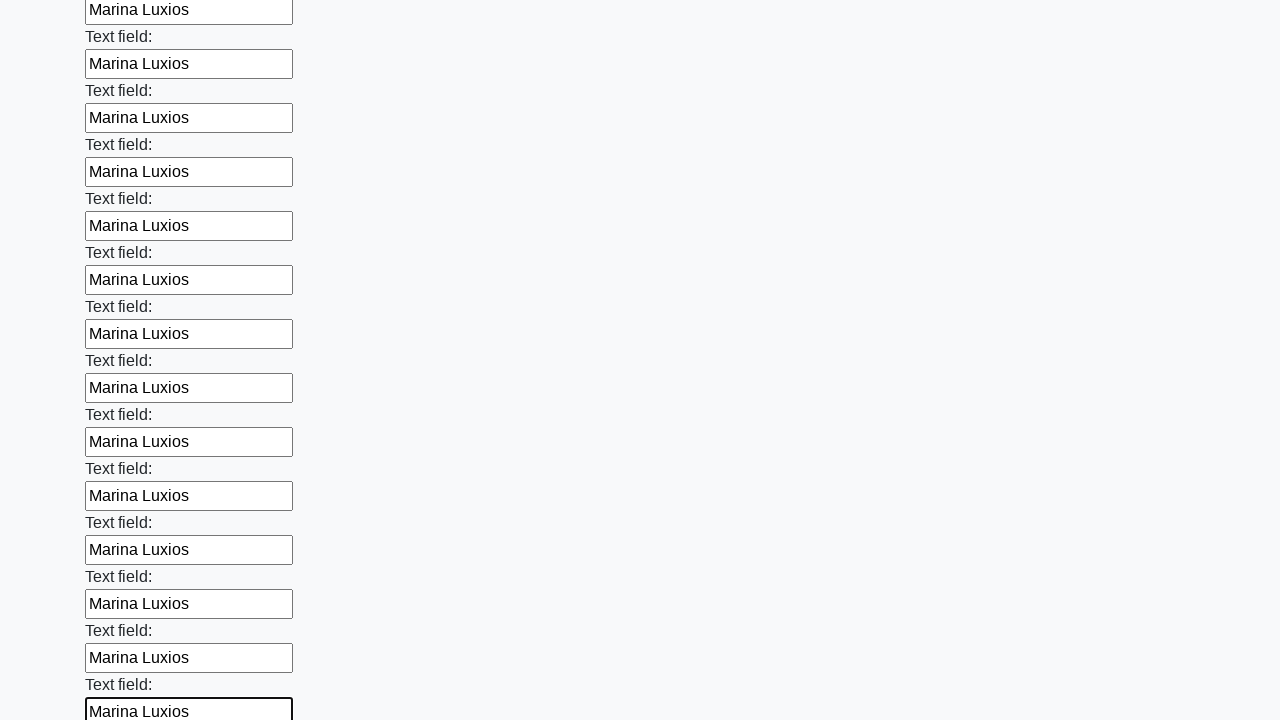

Filled input field with 'Marina Luxios' on input >> nth=67
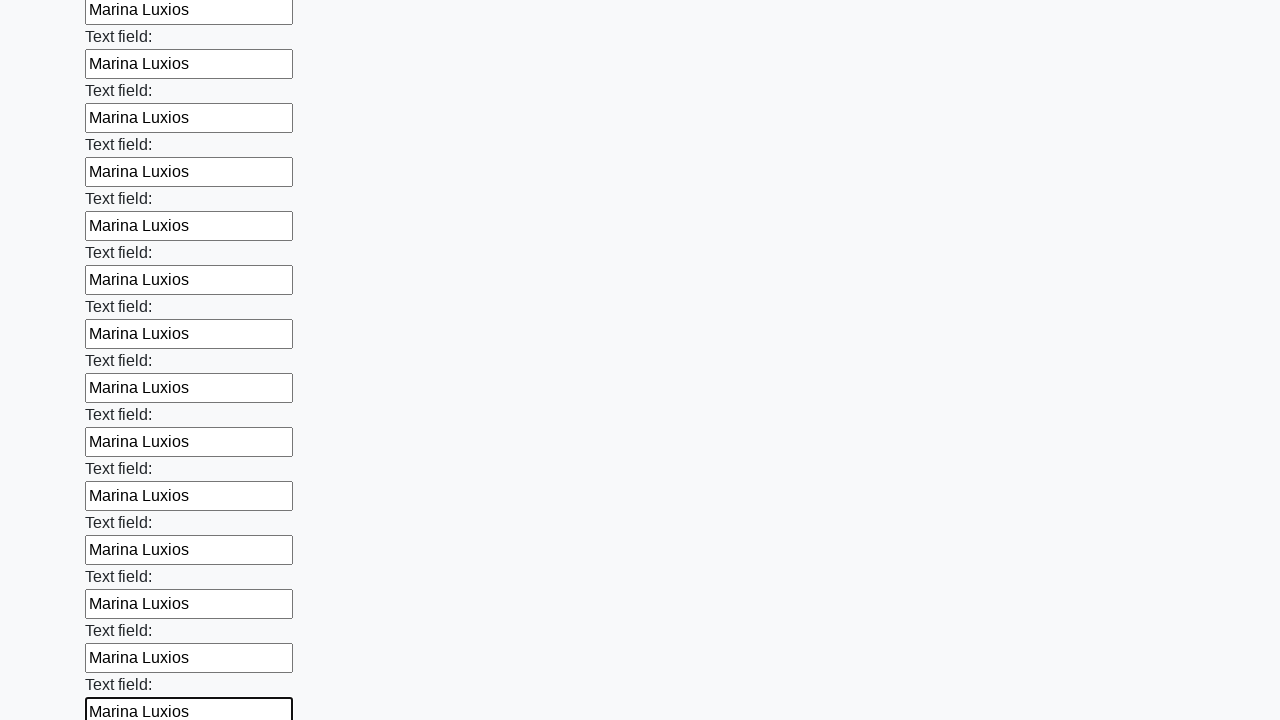

Filled input field with 'Marina Luxios' on input >> nth=68
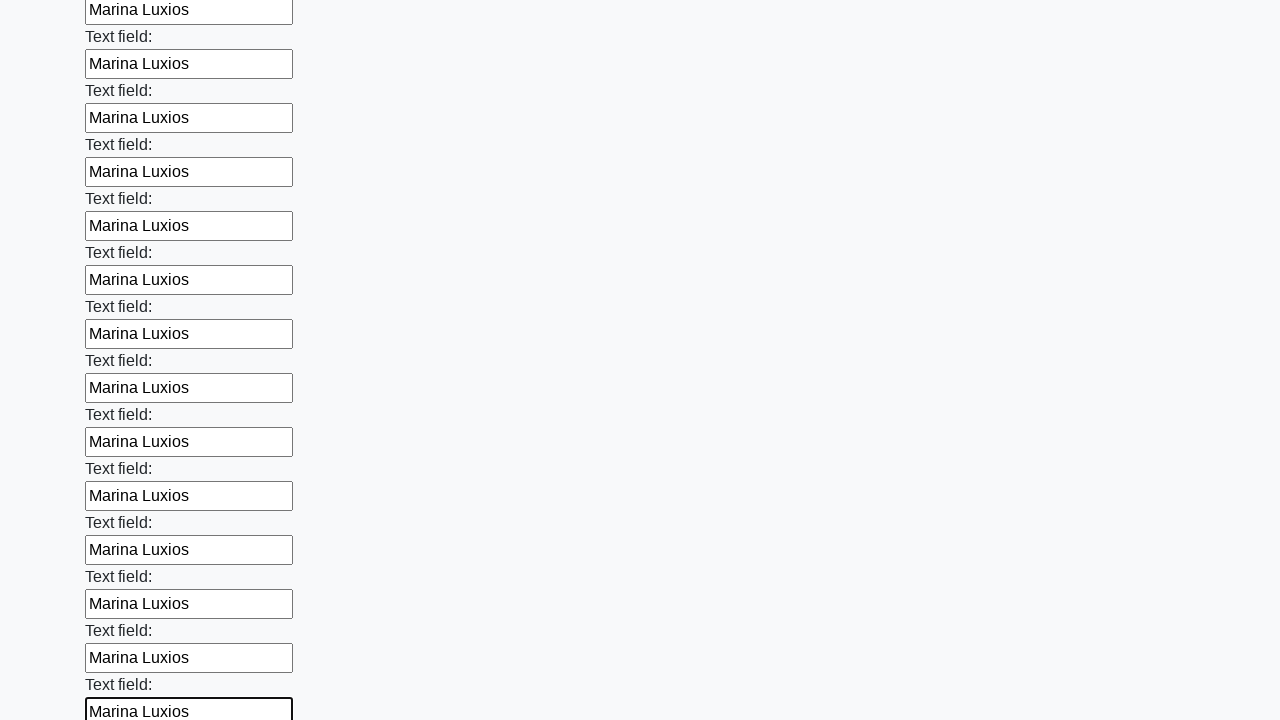

Filled input field with 'Marina Luxios' on input >> nth=69
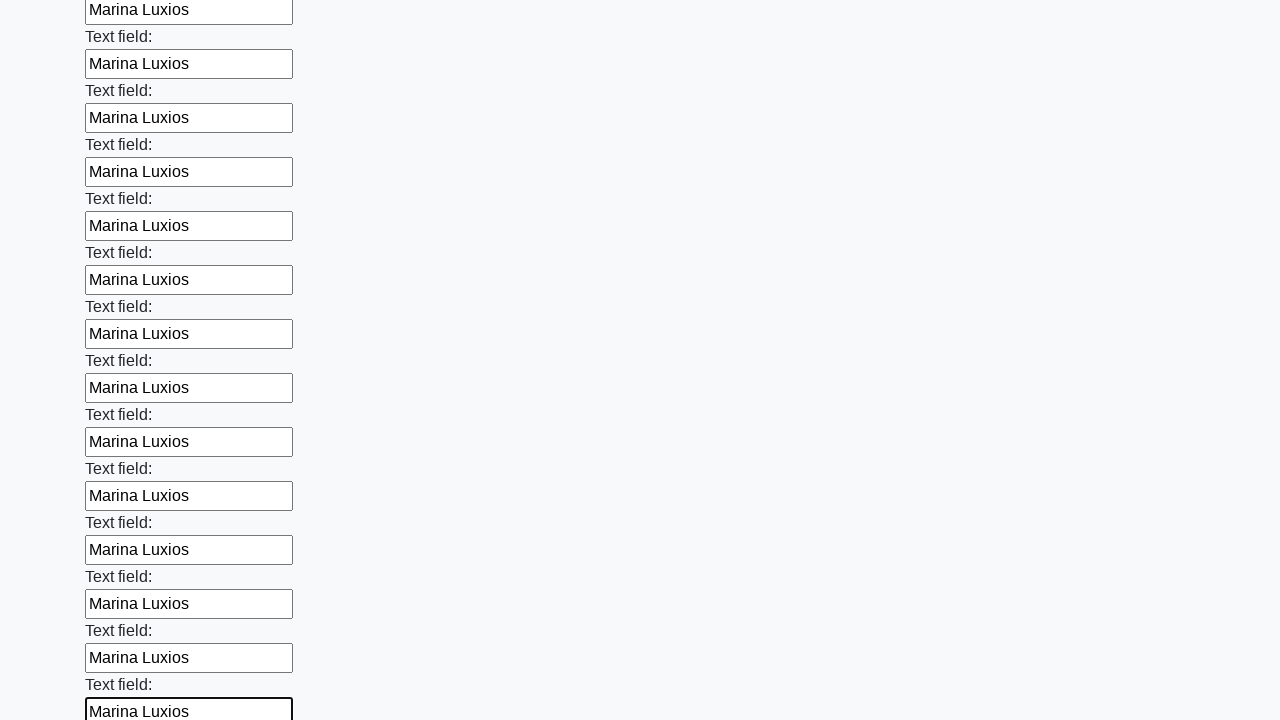

Filled input field with 'Marina Luxios' on input >> nth=70
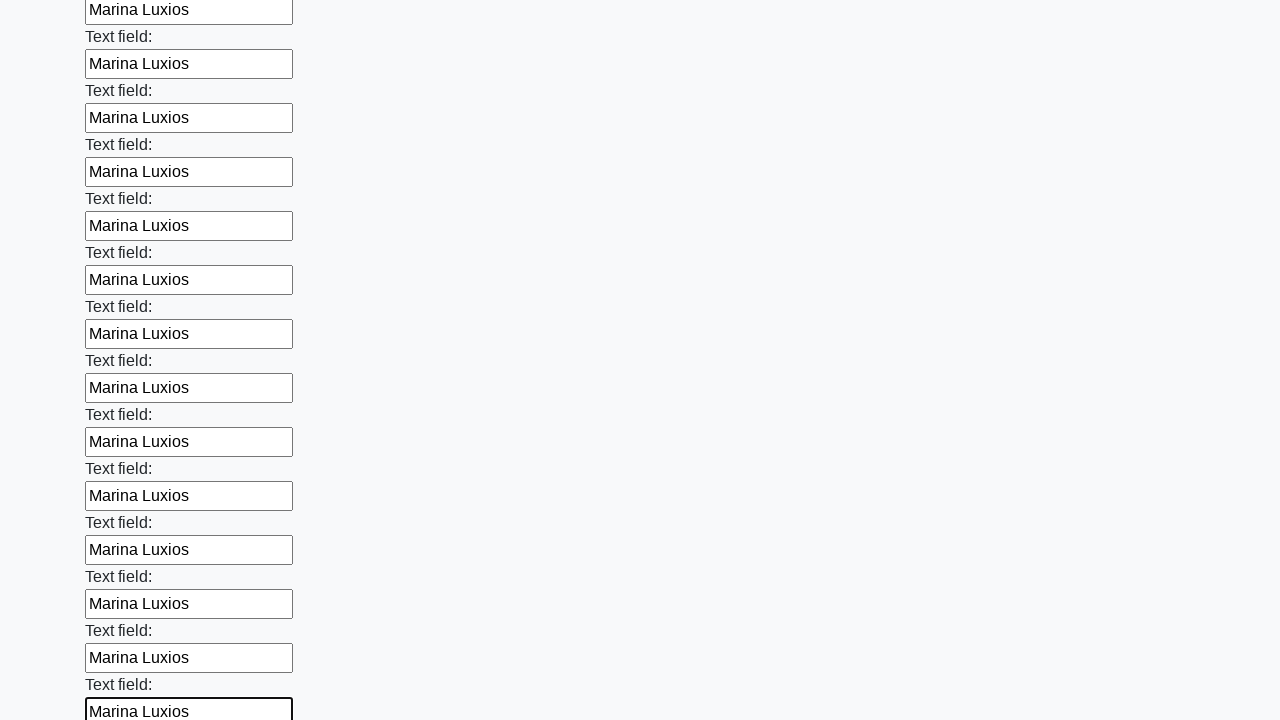

Filled input field with 'Marina Luxios' on input >> nth=71
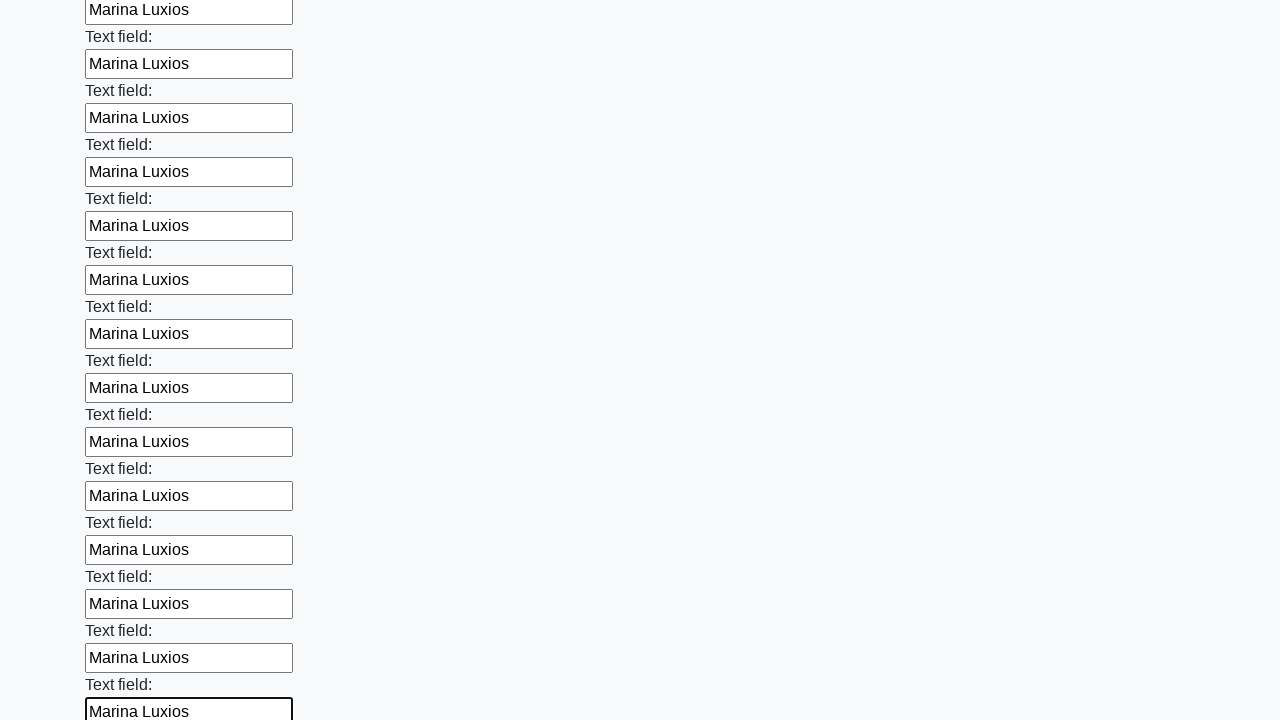

Filled input field with 'Marina Luxios' on input >> nth=72
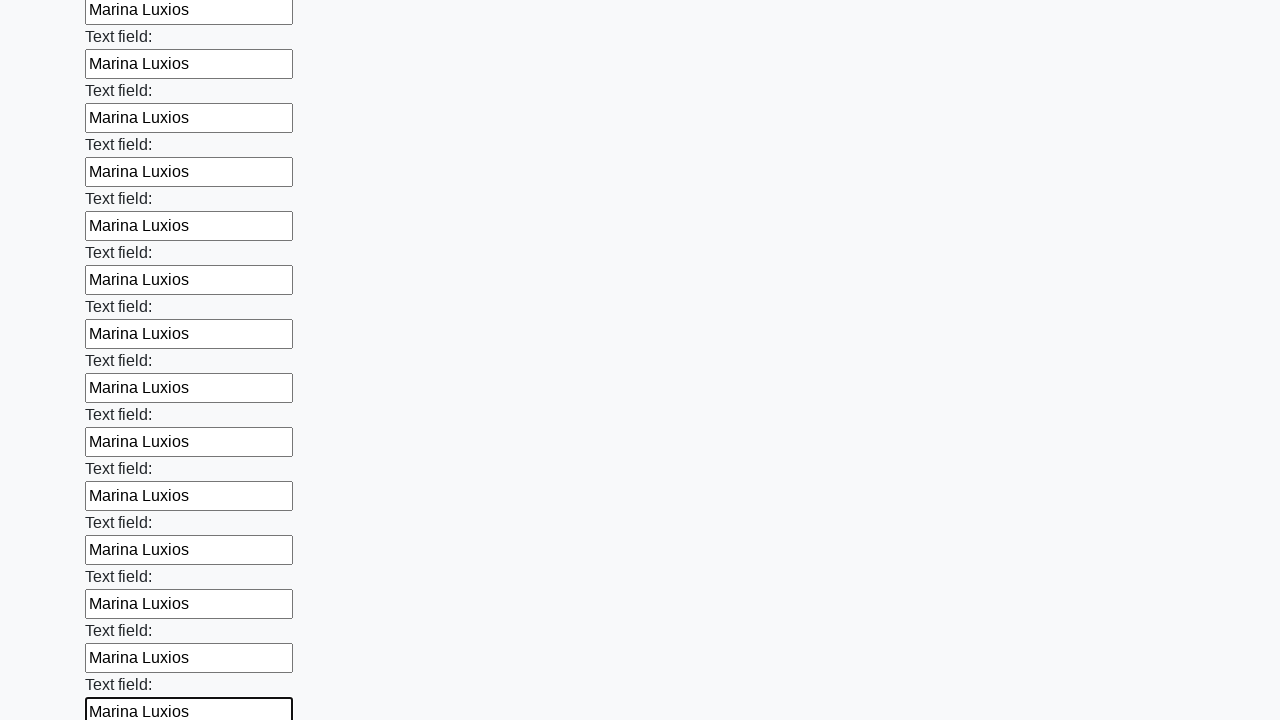

Filled input field with 'Marina Luxios' on input >> nth=73
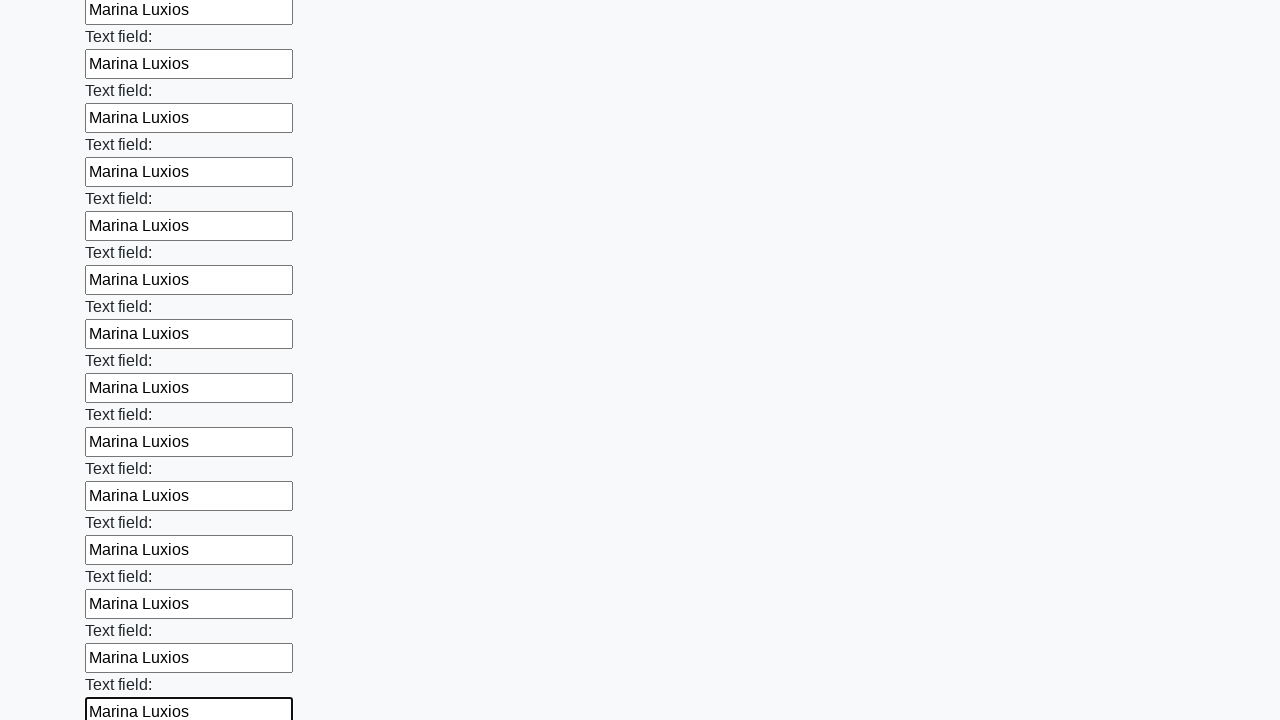

Filled input field with 'Marina Luxios' on input >> nth=74
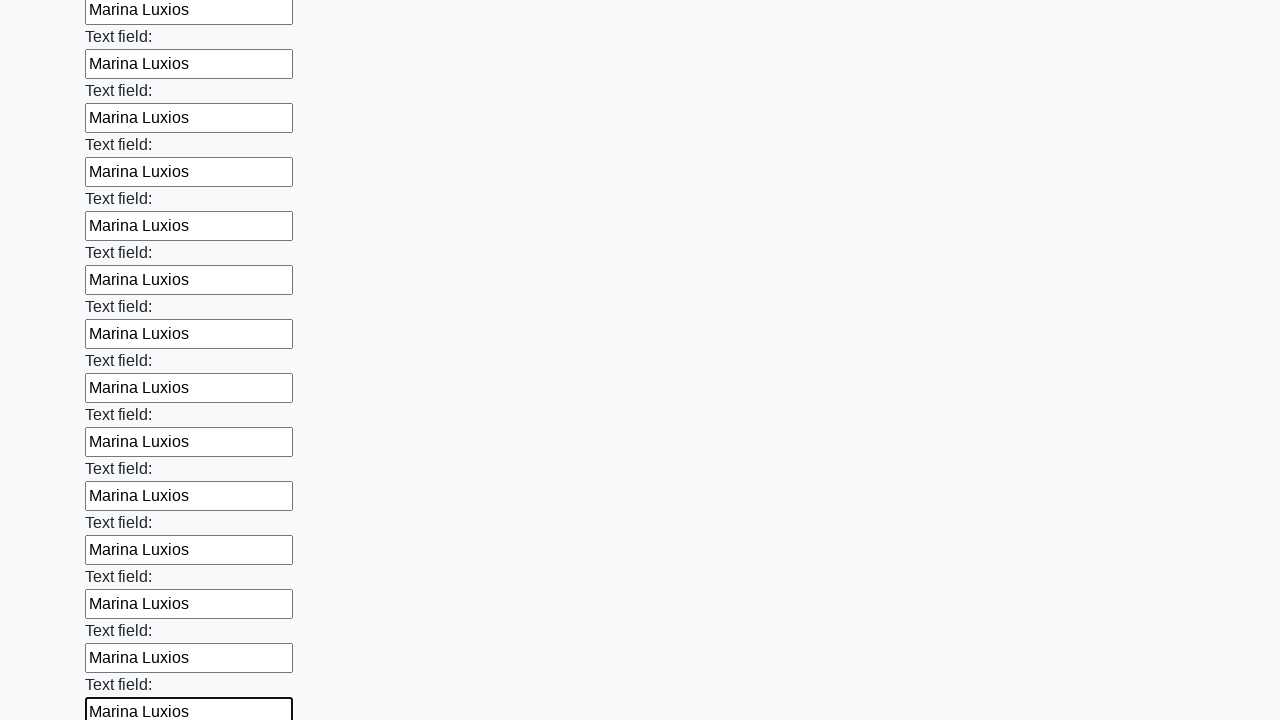

Filled input field with 'Marina Luxios' on input >> nth=75
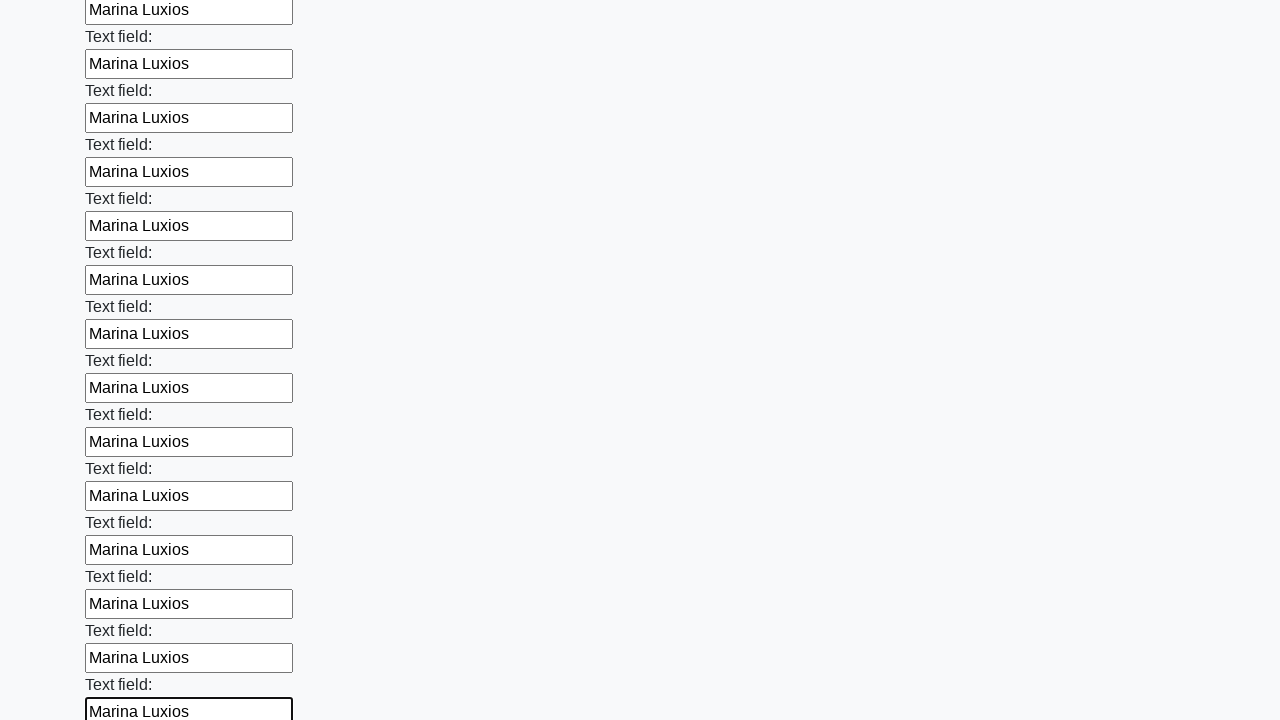

Filled input field with 'Marina Luxios' on input >> nth=76
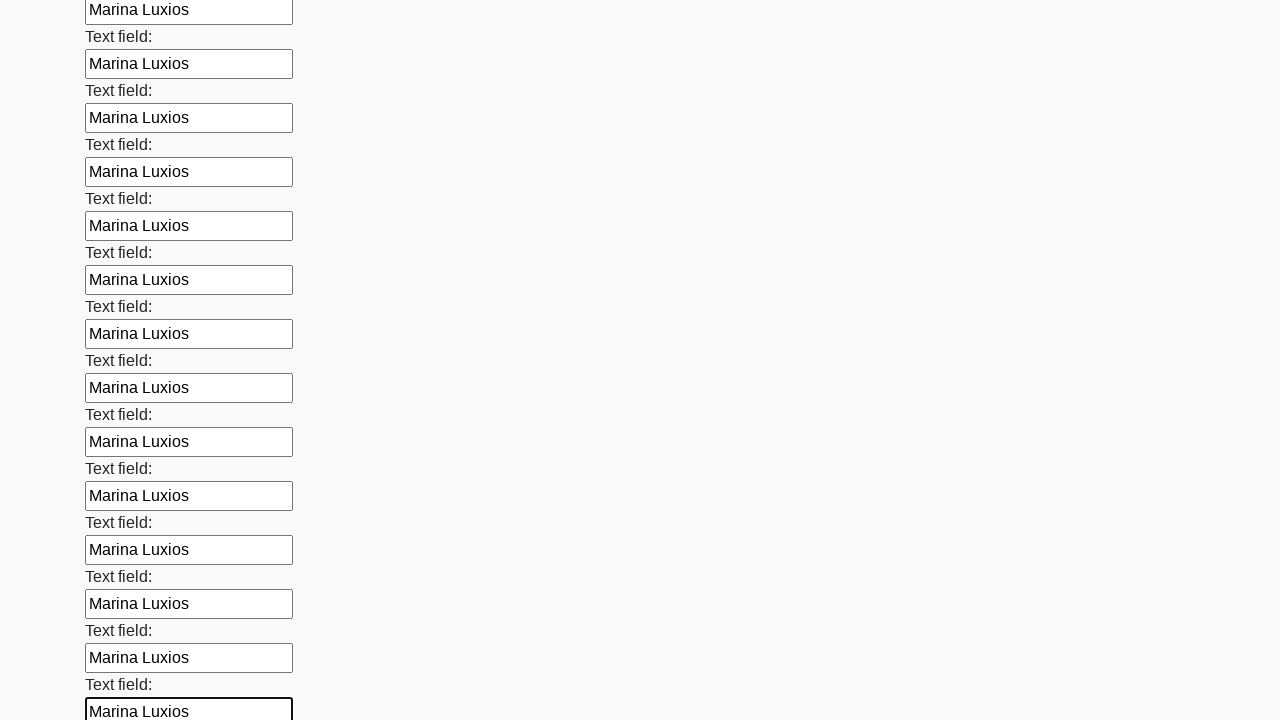

Filled input field with 'Marina Luxios' on input >> nth=77
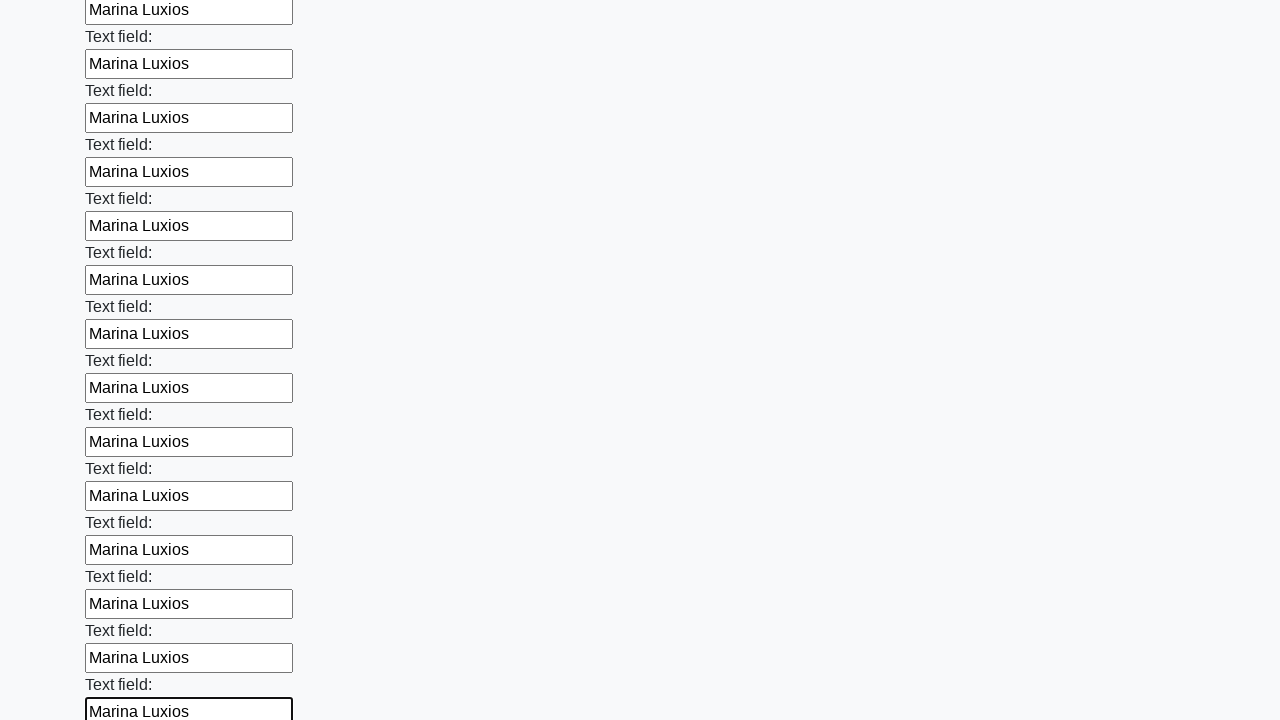

Filled input field with 'Marina Luxios' on input >> nth=78
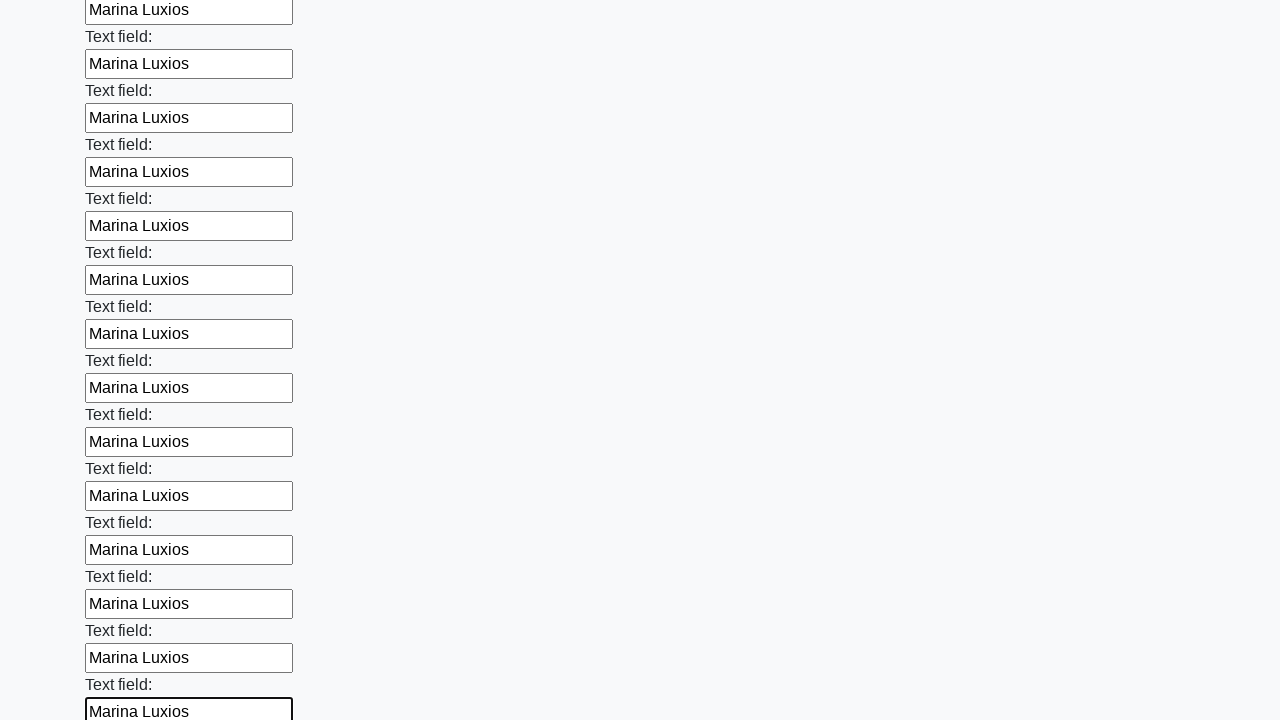

Filled input field with 'Marina Luxios' on input >> nth=79
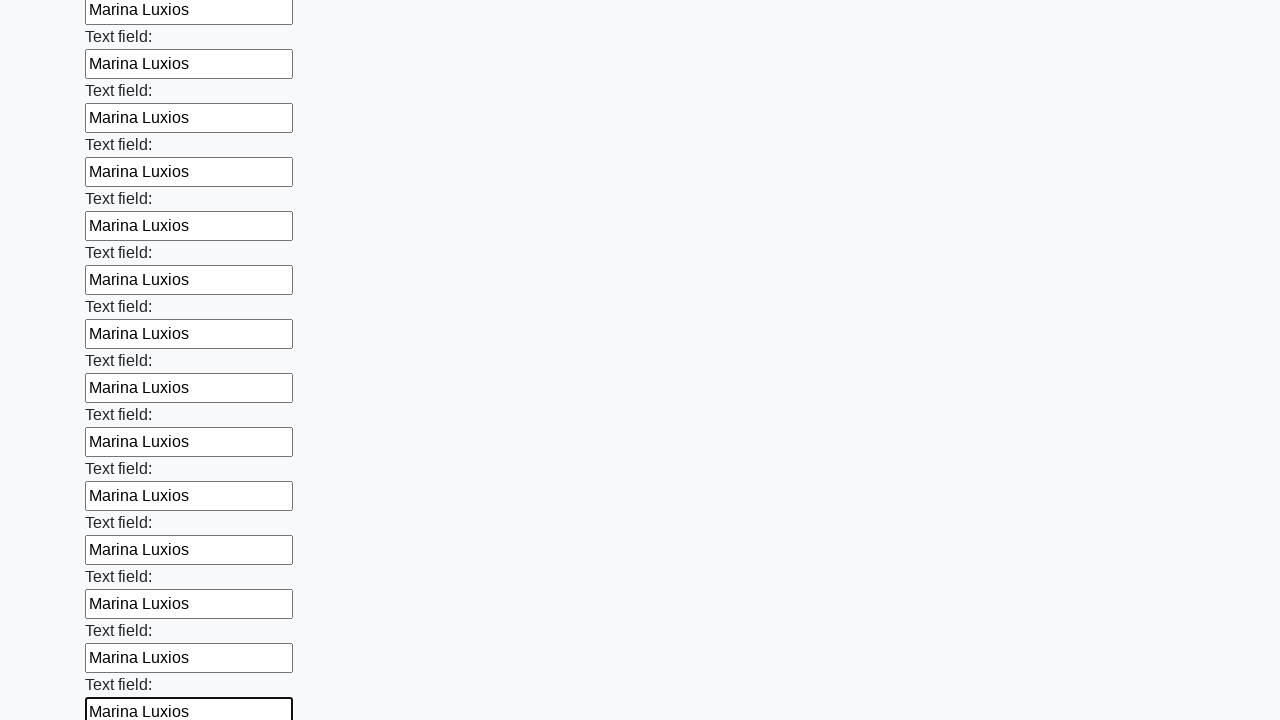

Filled input field with 'Marina Luxios' on input >> nth=80
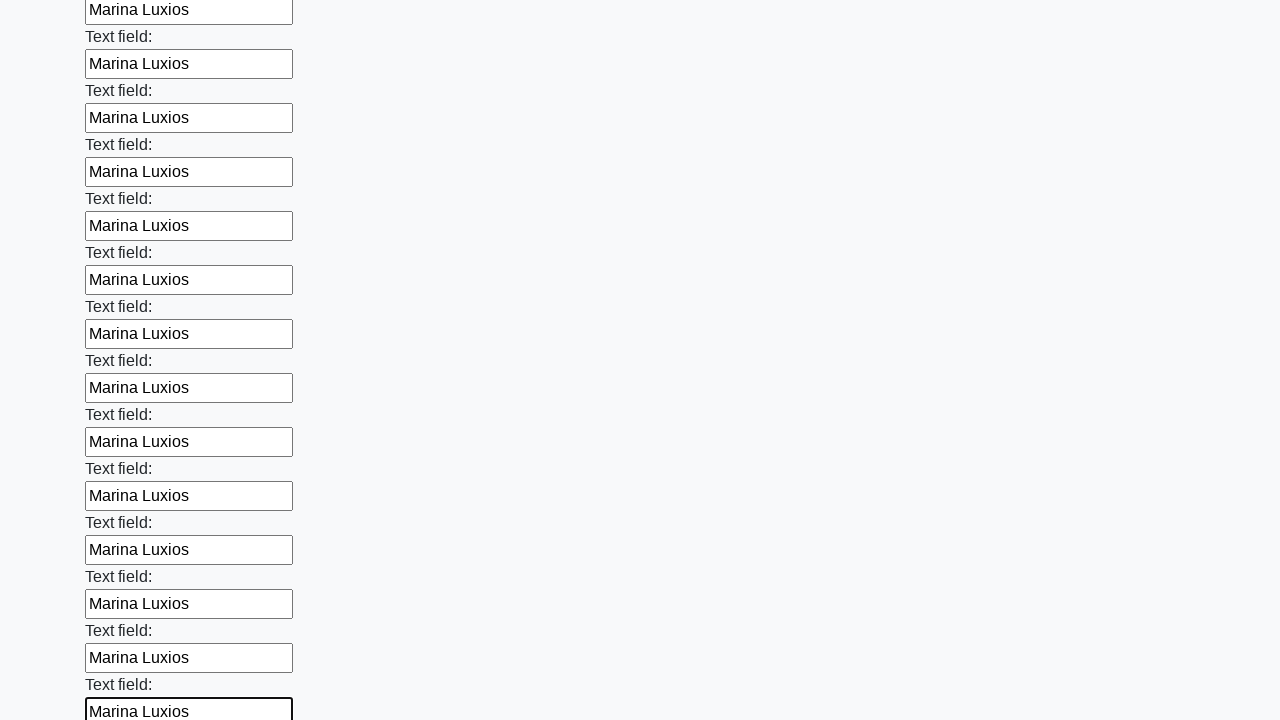

Filled input field with 'Marina Luxios' on input >> nth=81
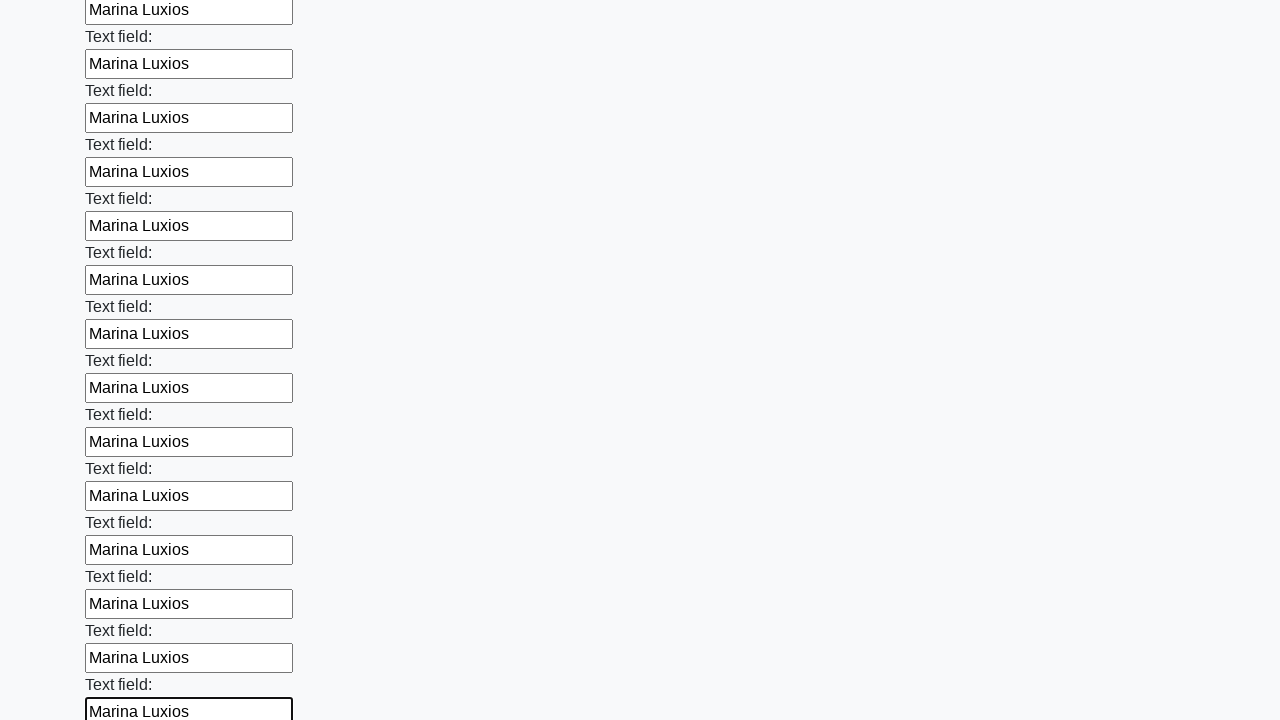

Filled input field with 'Marina Luxios' on input >> nth=82
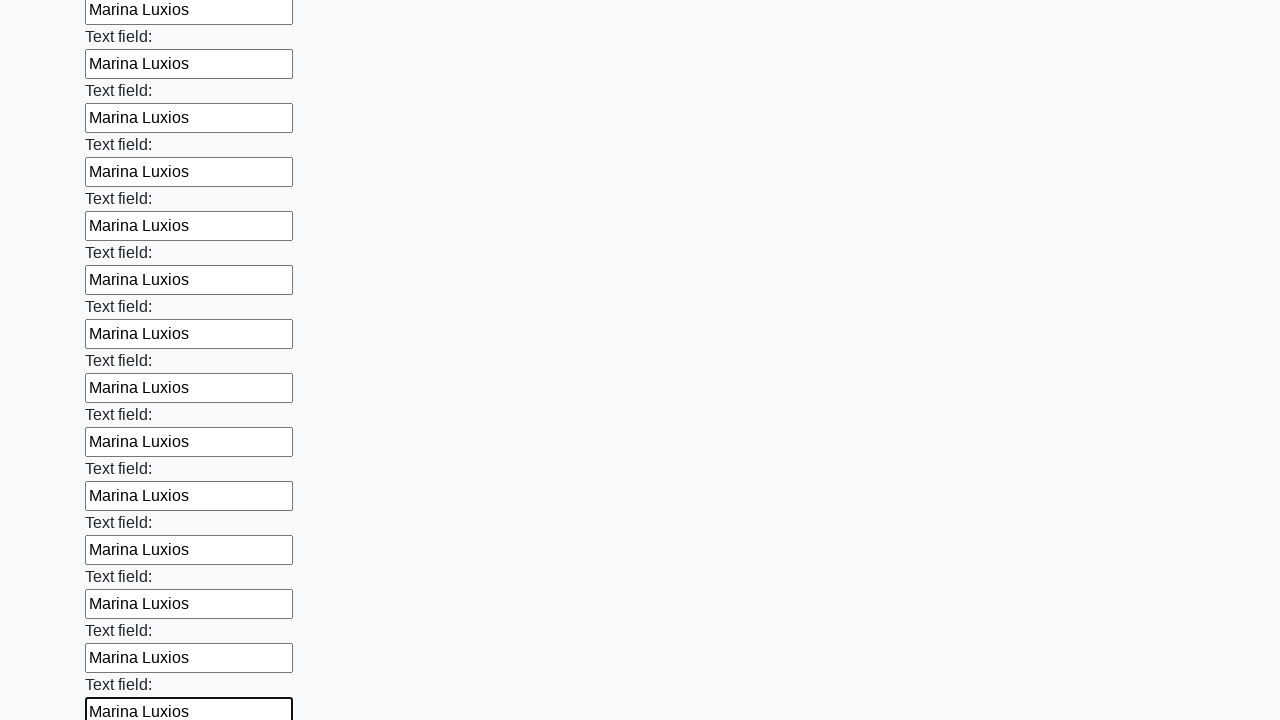

Filled input field with 'Marina Luxios' on input >> nth=83
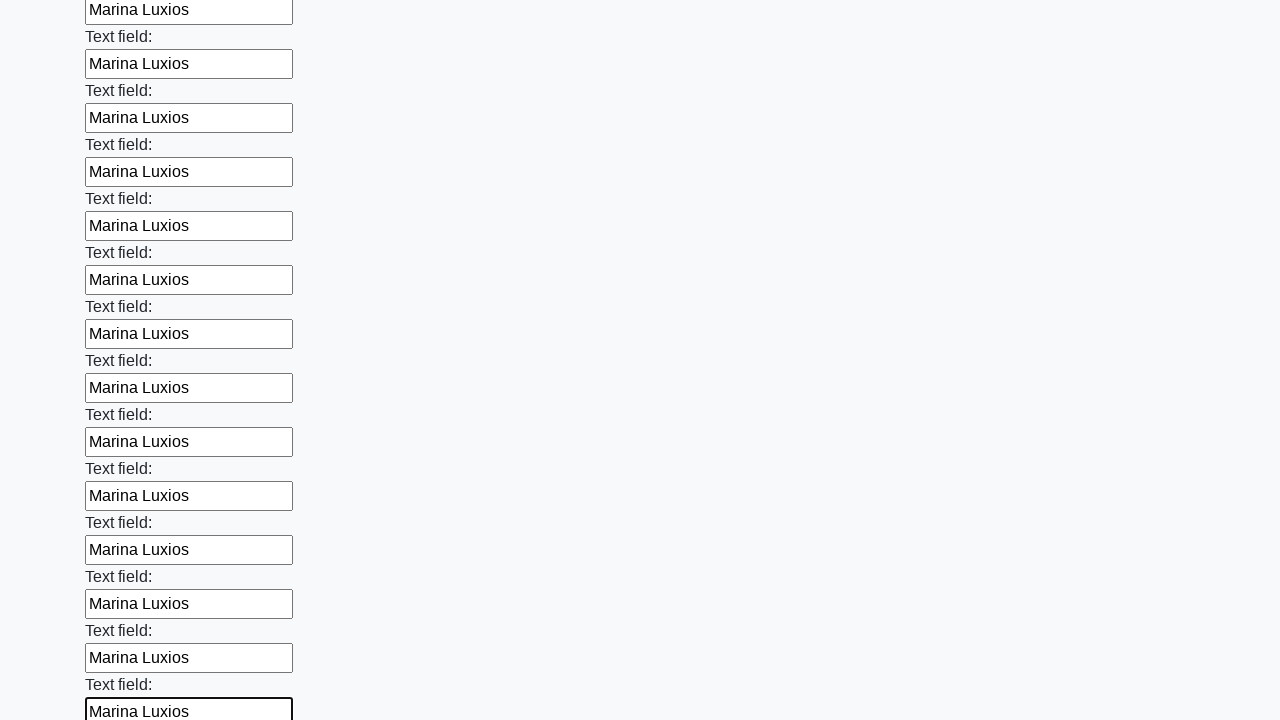

Filled input field with 'Marina Luxios' on input >> nth=84
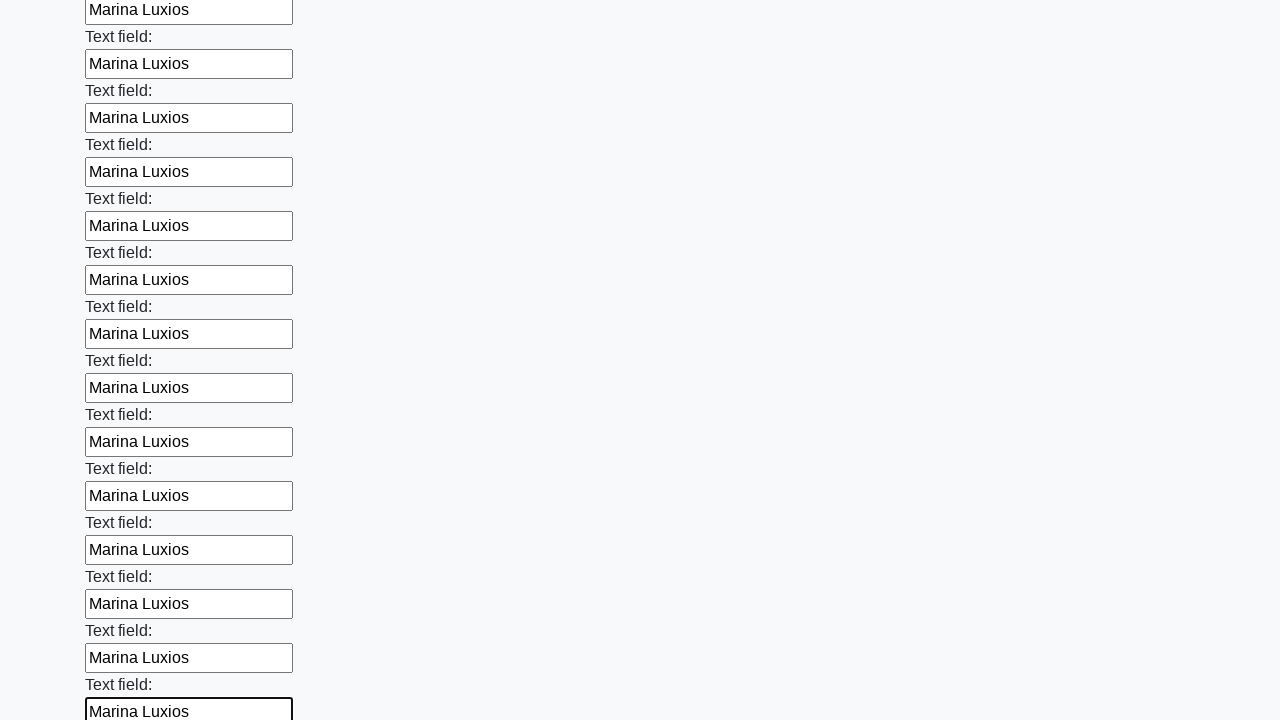

Filled input field with 'Marina Luxios' on input >> nth=85
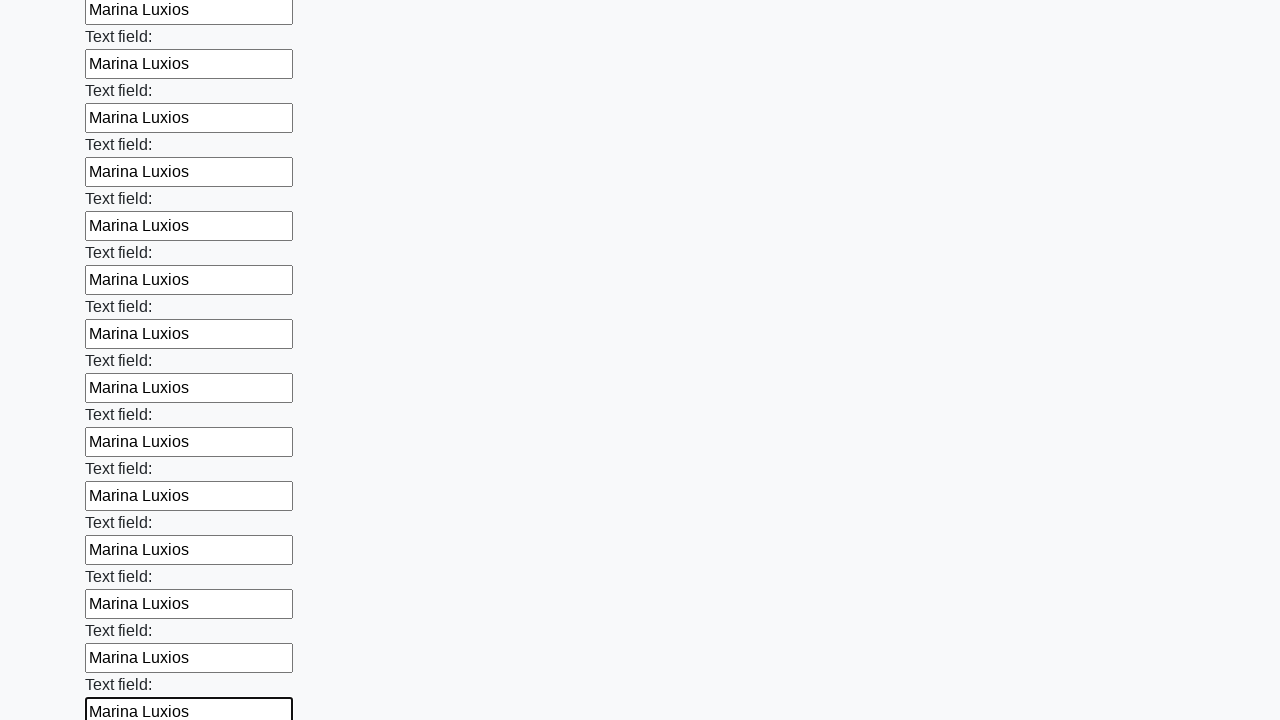

Filled input field with 'Marina Luxios' on input >> nth=86
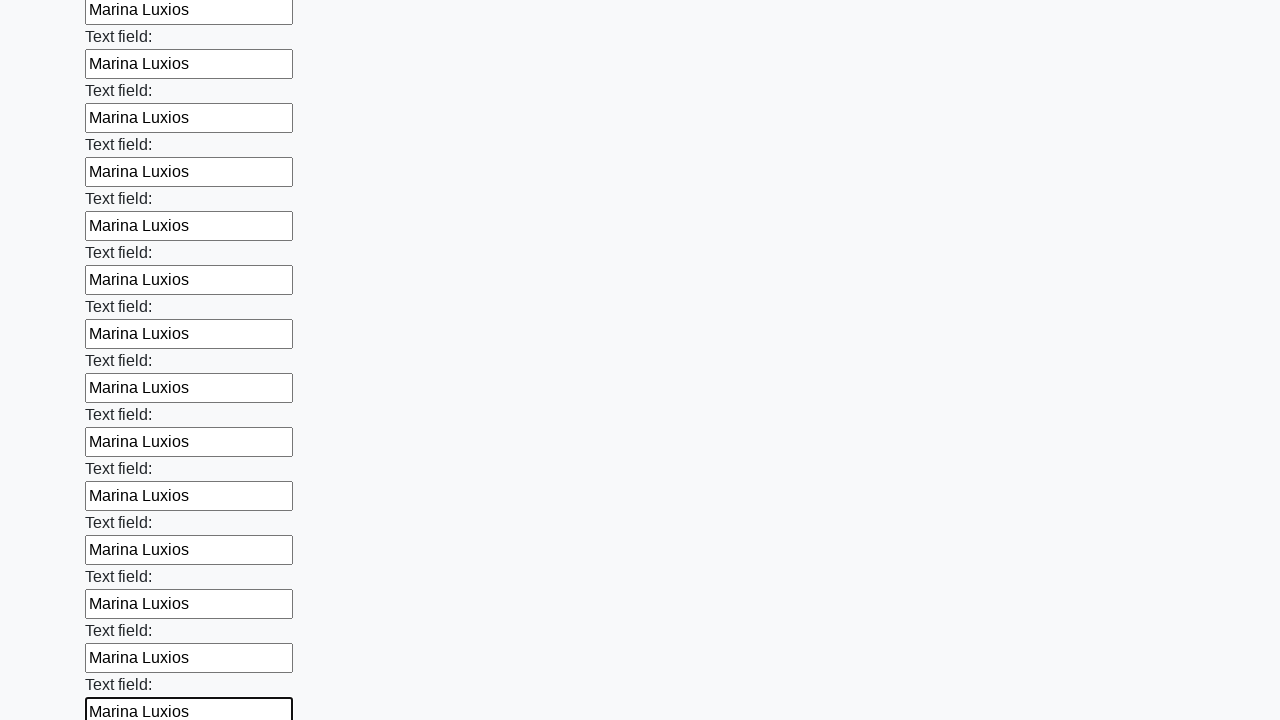

Filled input field with 'Marina Luxios' on input >> nth=87
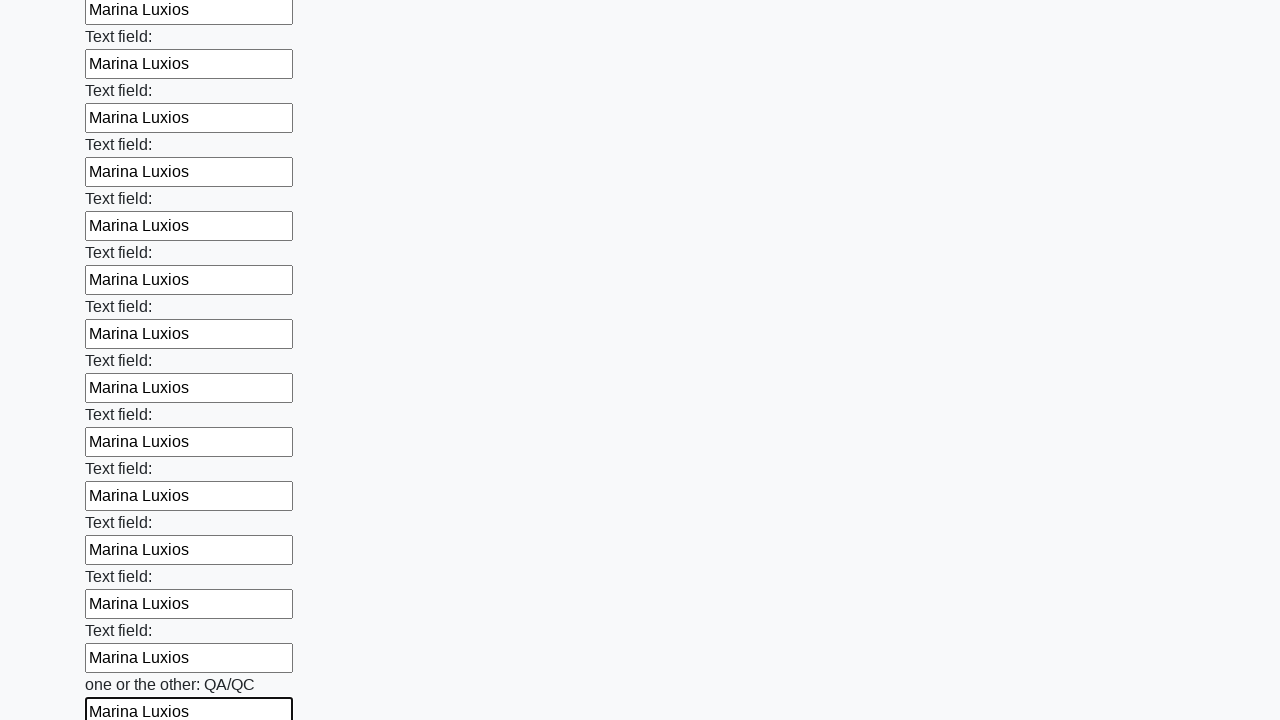

Filled input field with 'Marina Luxios' on input >> nth=88
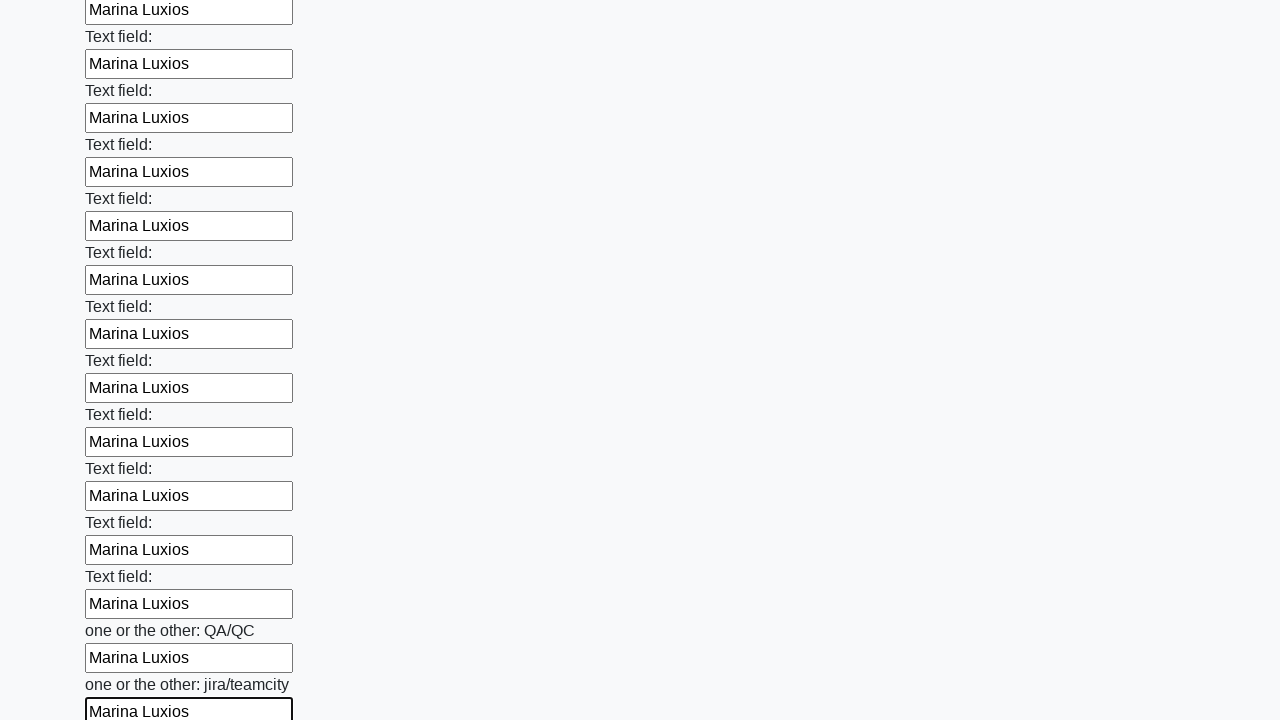

Filled input field with 'Marina Luxios' on input >> nth=89
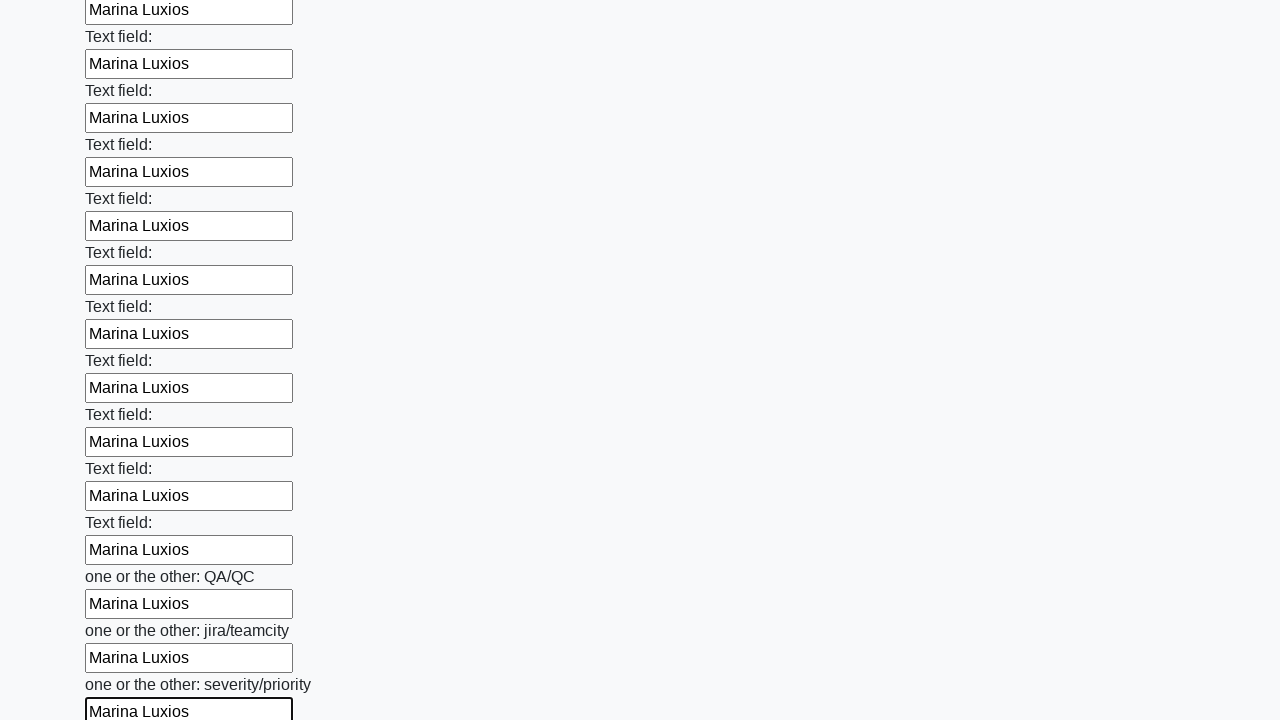

Filled input field with 'Marina Luxios' on input >> nth=90
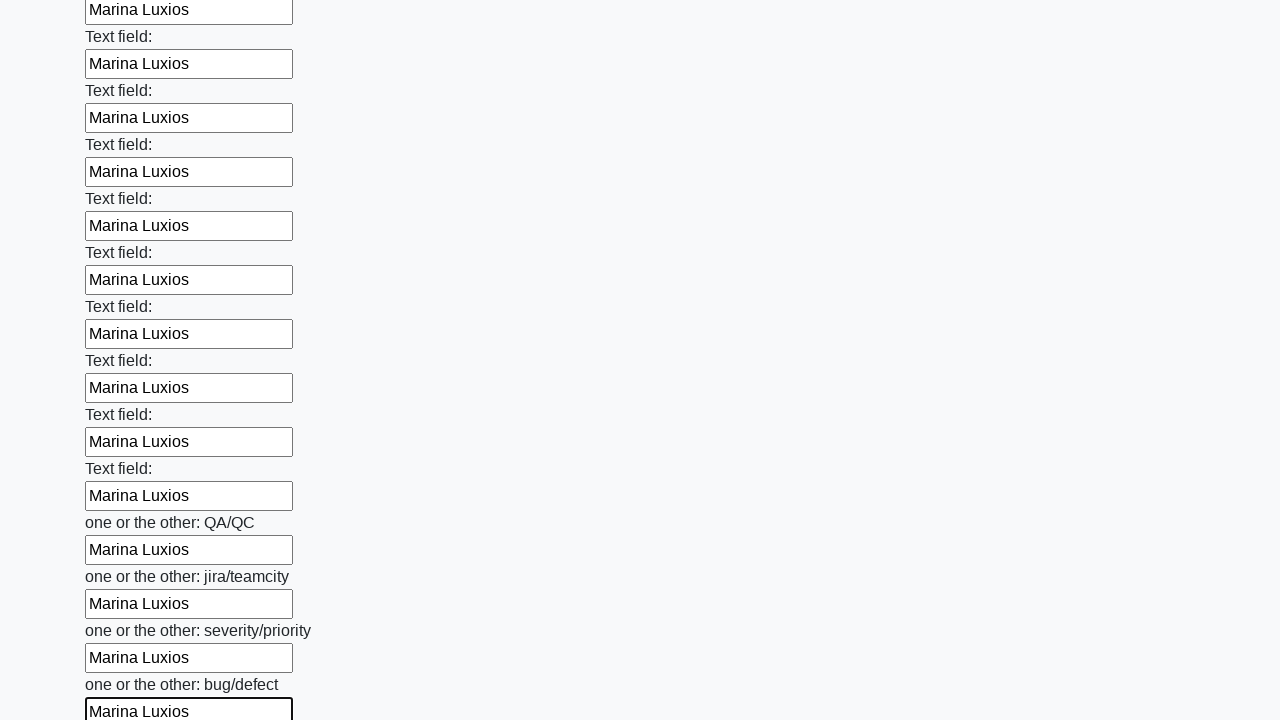

Filled input field with 'Marina Luxios' on input >> nth=91
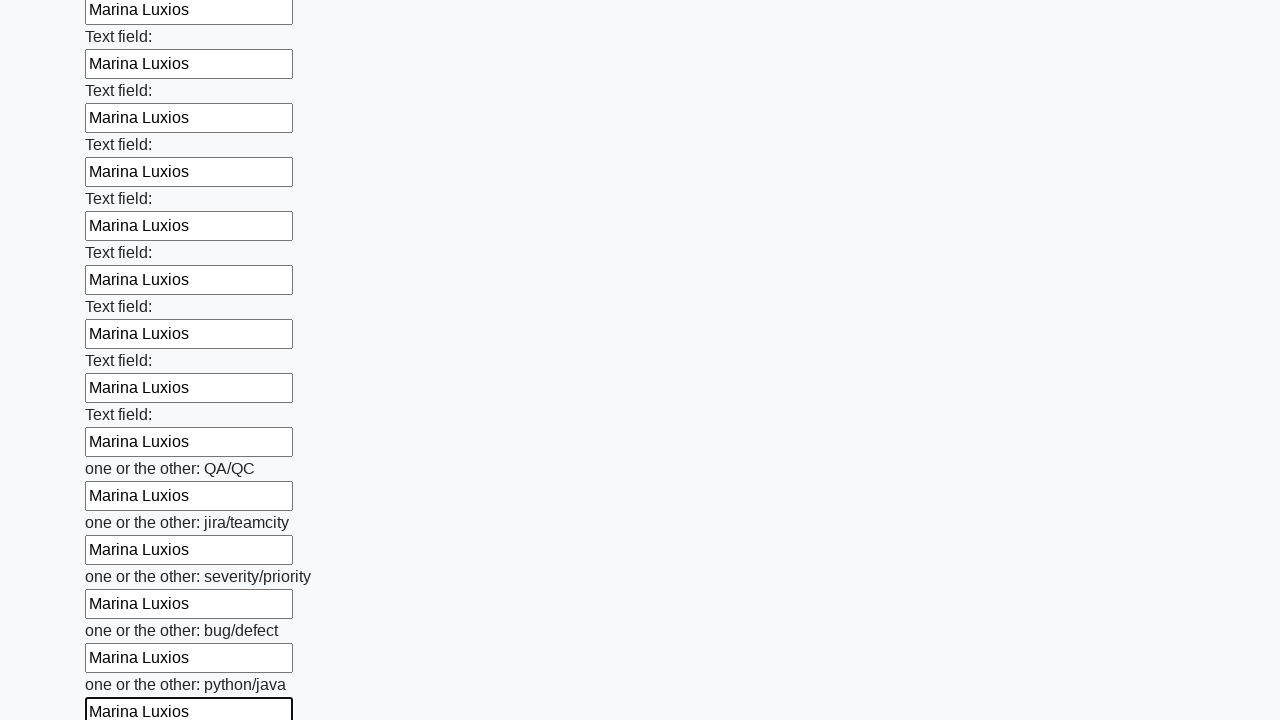

Filled input field with 'Marina Luxios' on input >> nth=92
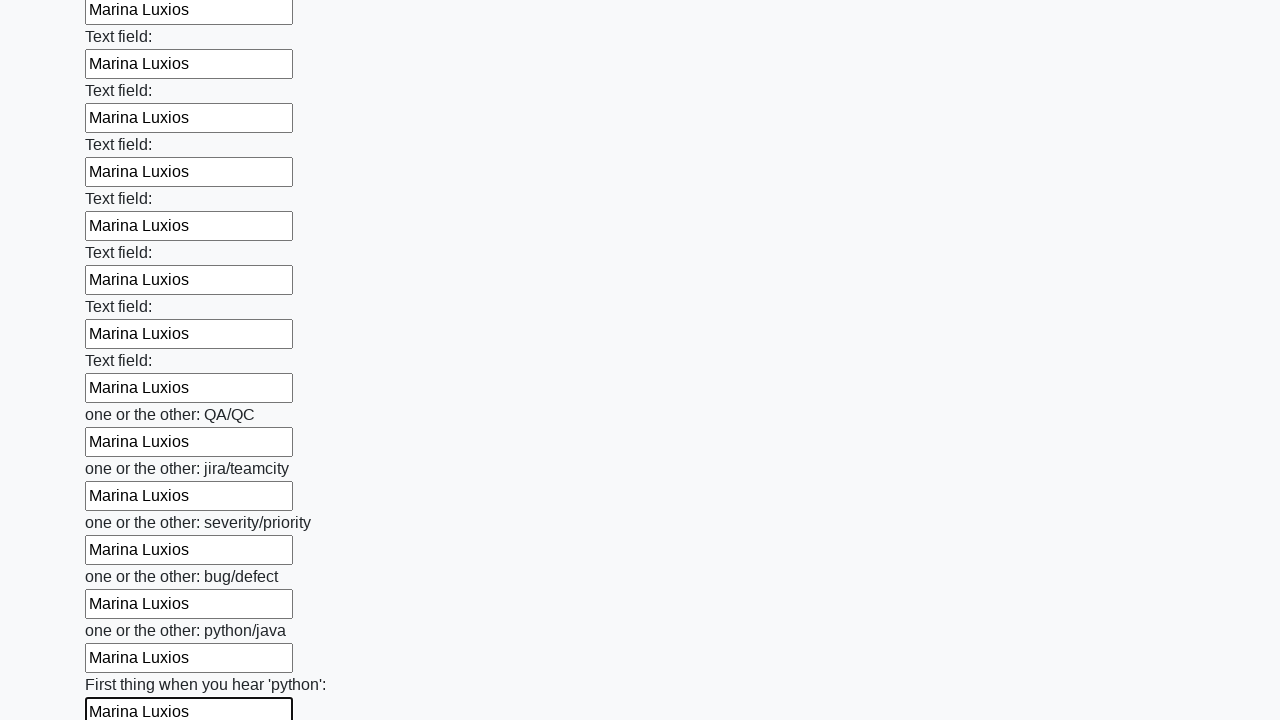

Filled input field with 'Marina Luxios' on input >> nth=93
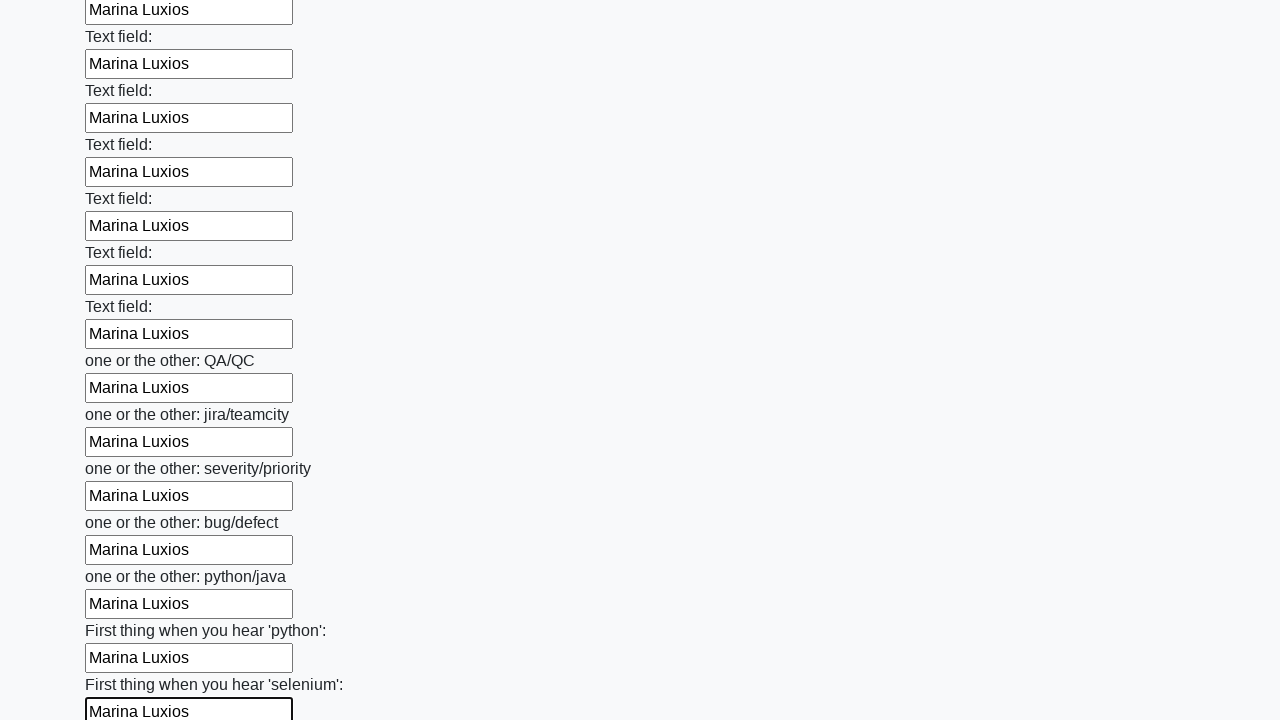

Filled input field with 'Marina Luxios' on input >> nth=94
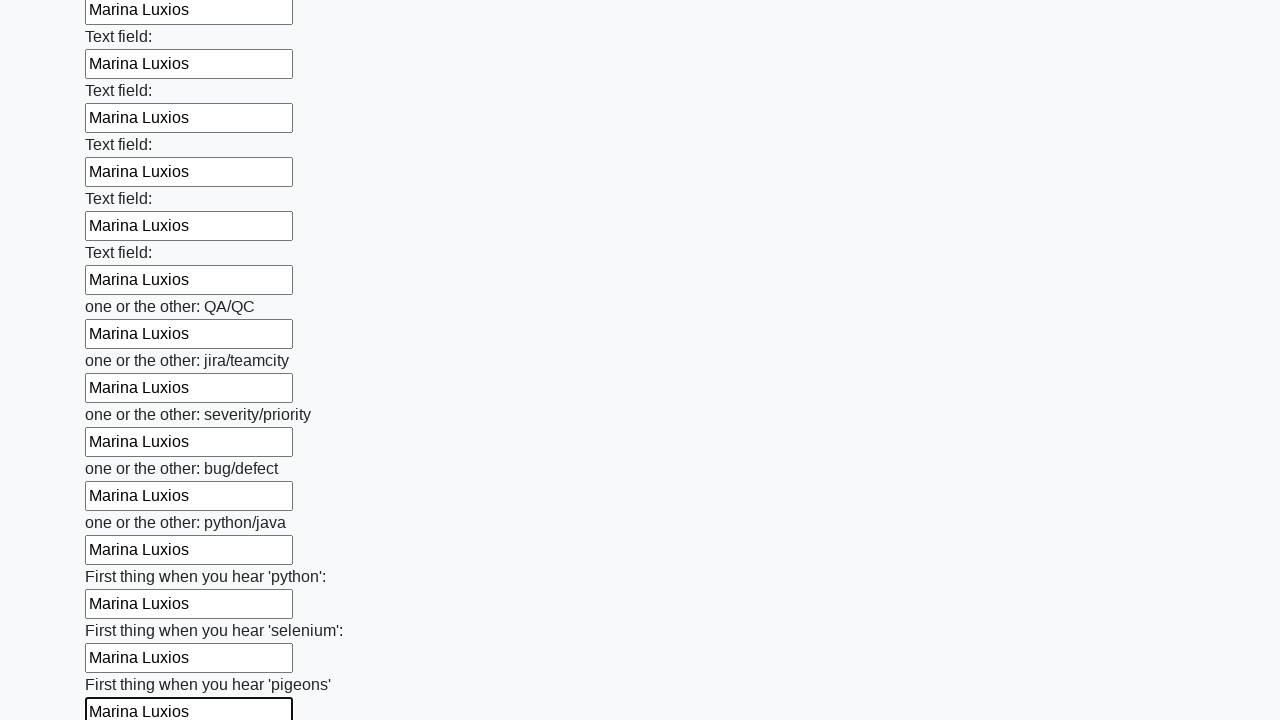

Filled input field with 'Marina Luxios' on input >> nth=95
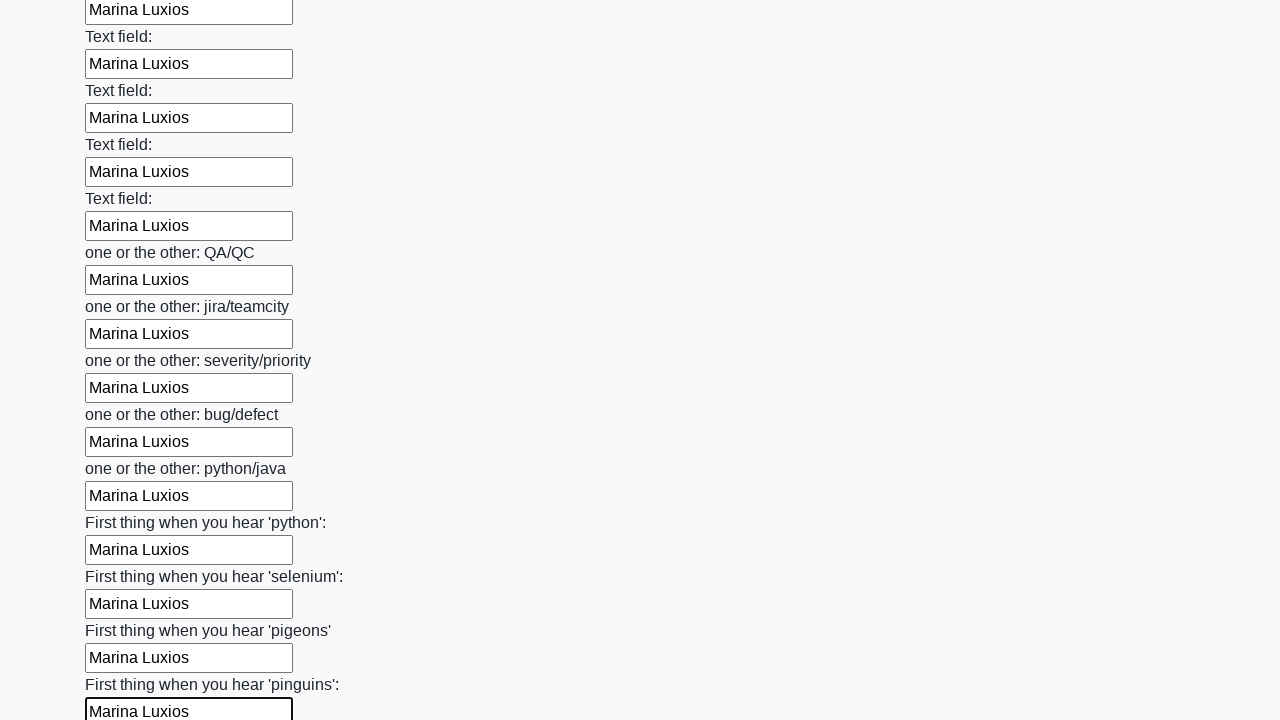

Filled input field with 'Marina Luxios' on input >> nth=96
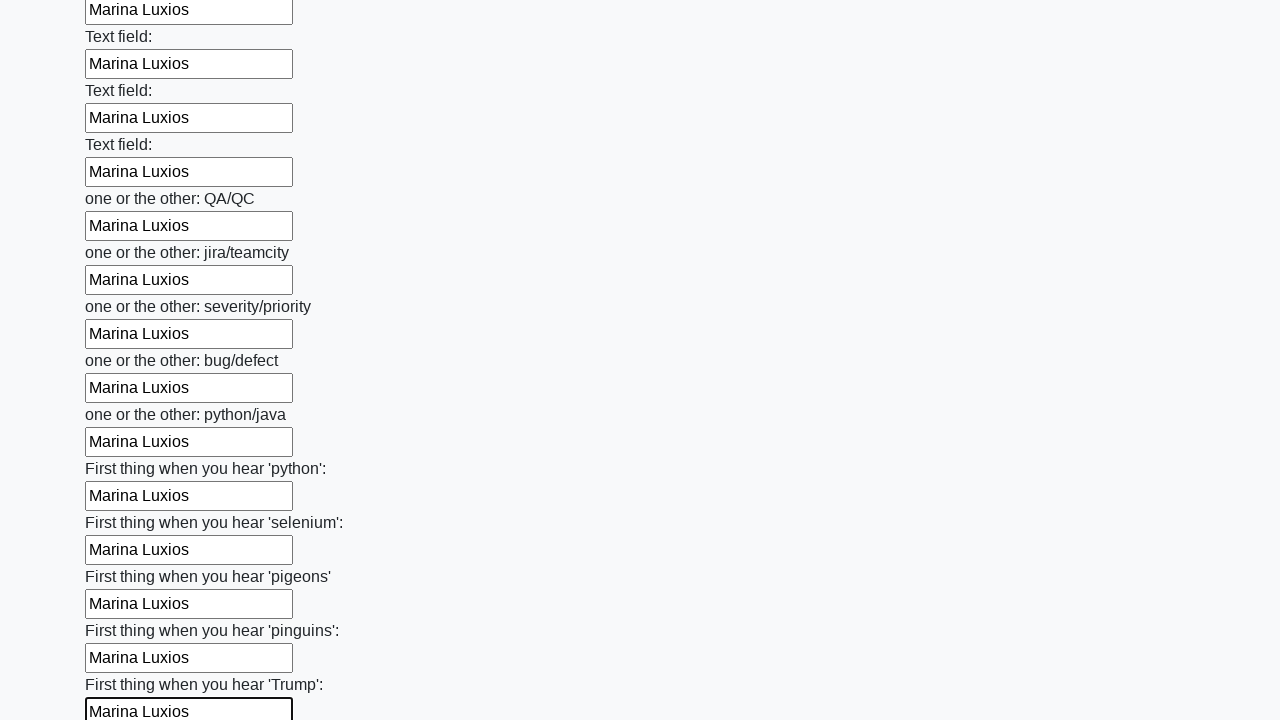

Filled input field with 'Marina Luxios' on input >> nth=97
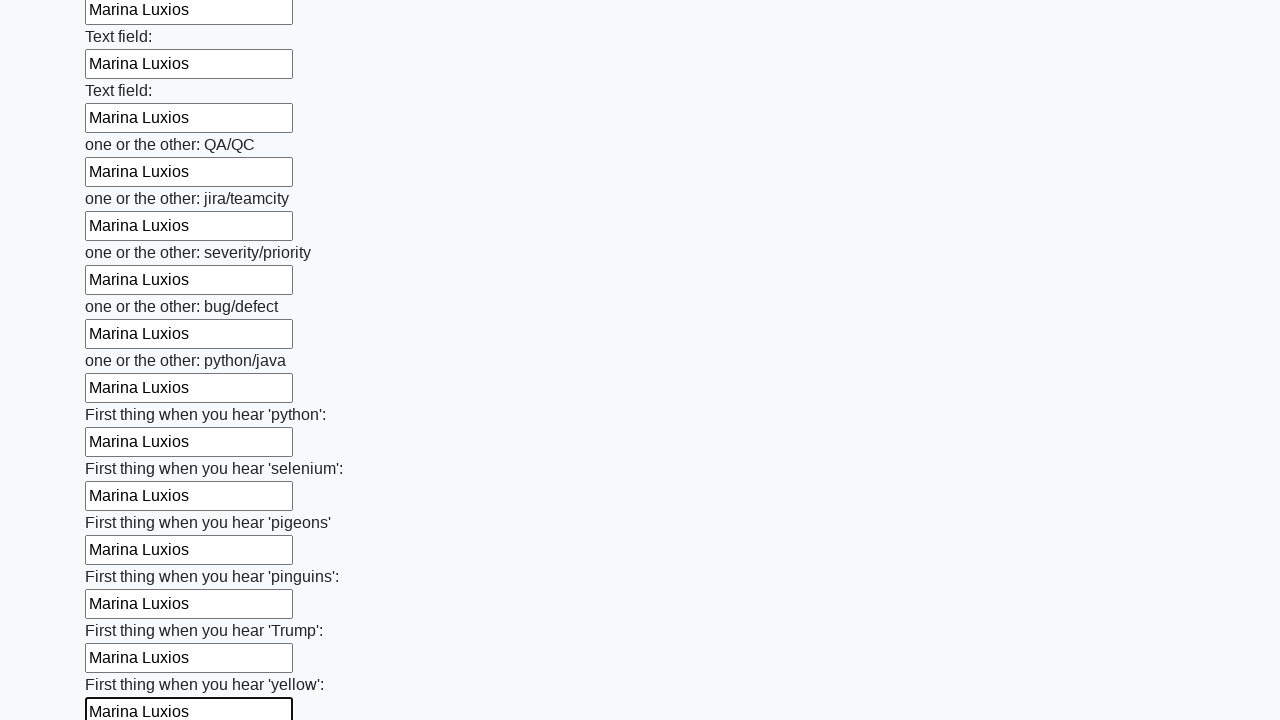

Filled input field with 'Marina Luxios' on input >> nth=98
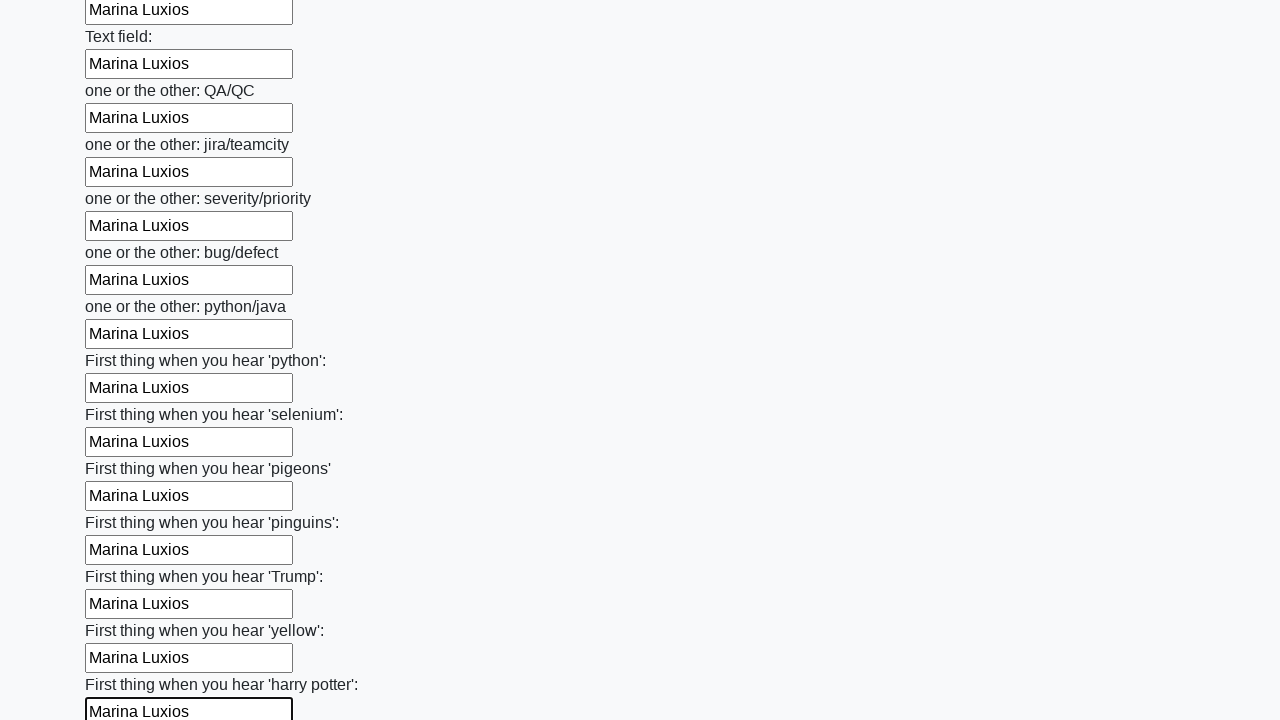

Filled input field with 'Marina Luxios' on input >> nth=99
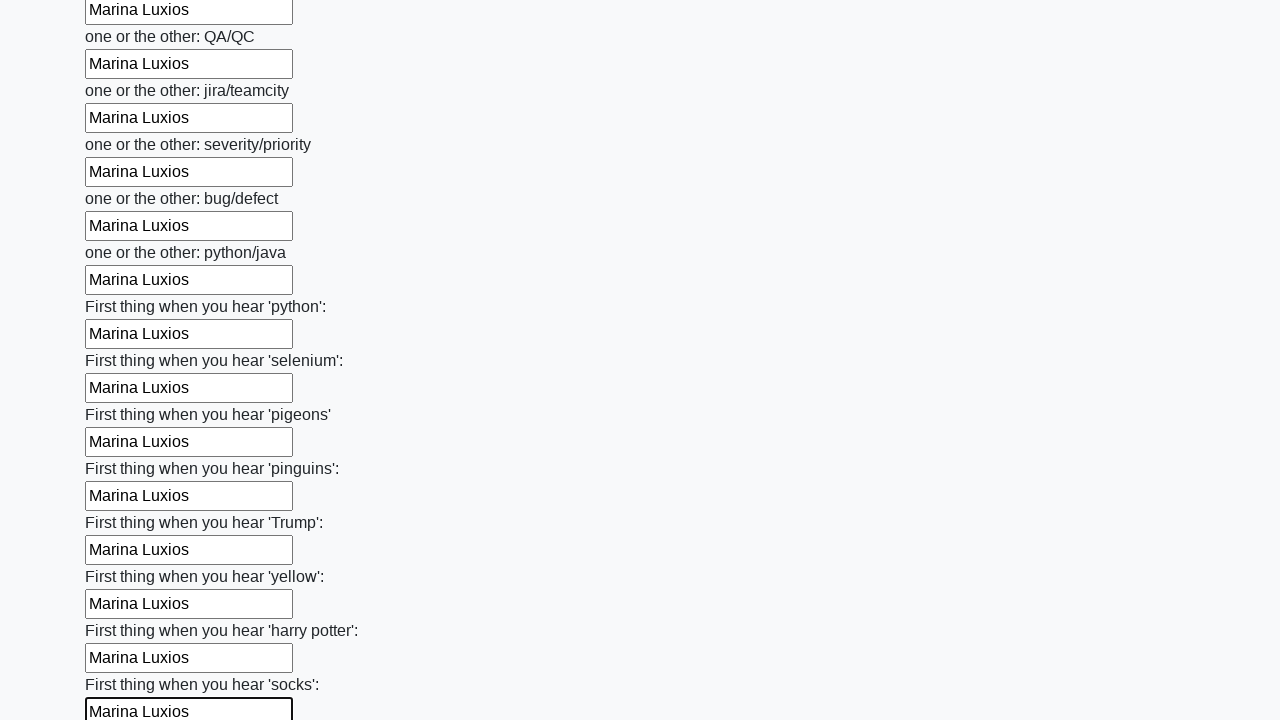

Clicked the submit button at (123, 611) on button.btn
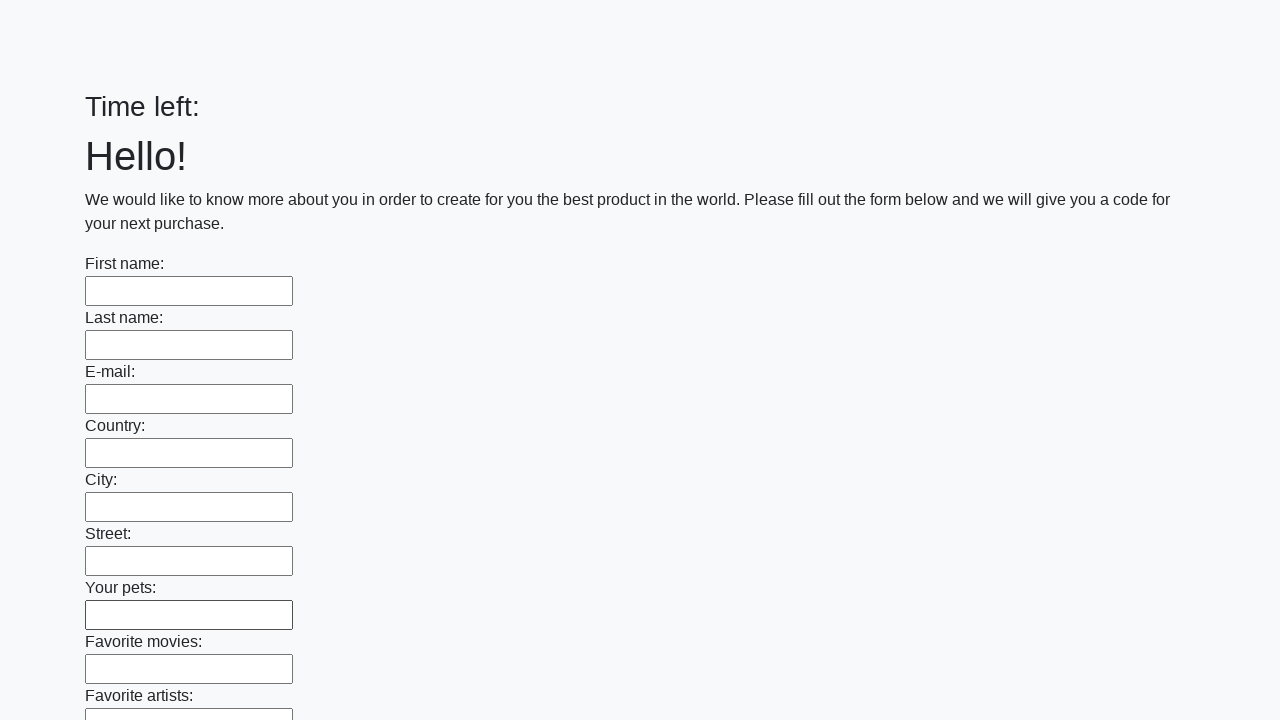

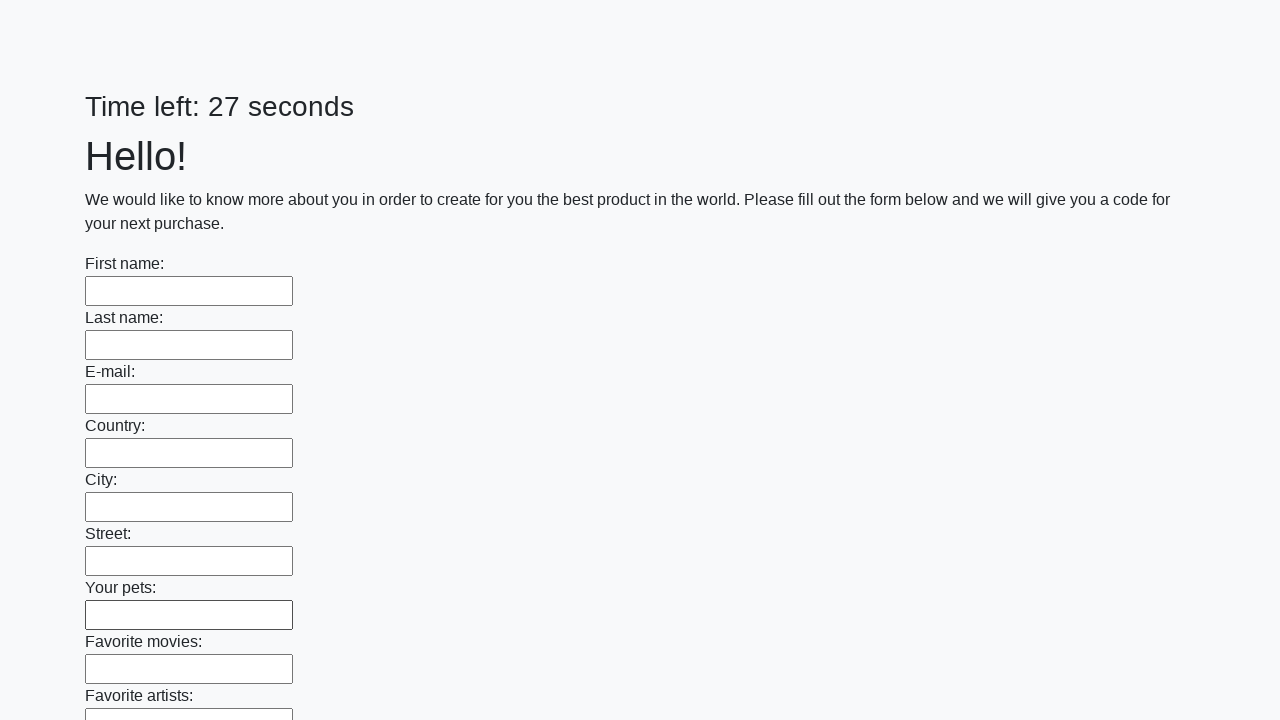